Tests selecting all checkboxes, then refreshing and selecting only the Heart Attack checkbox

Starting URL: https://automationfc.github.io/multiple-fields/

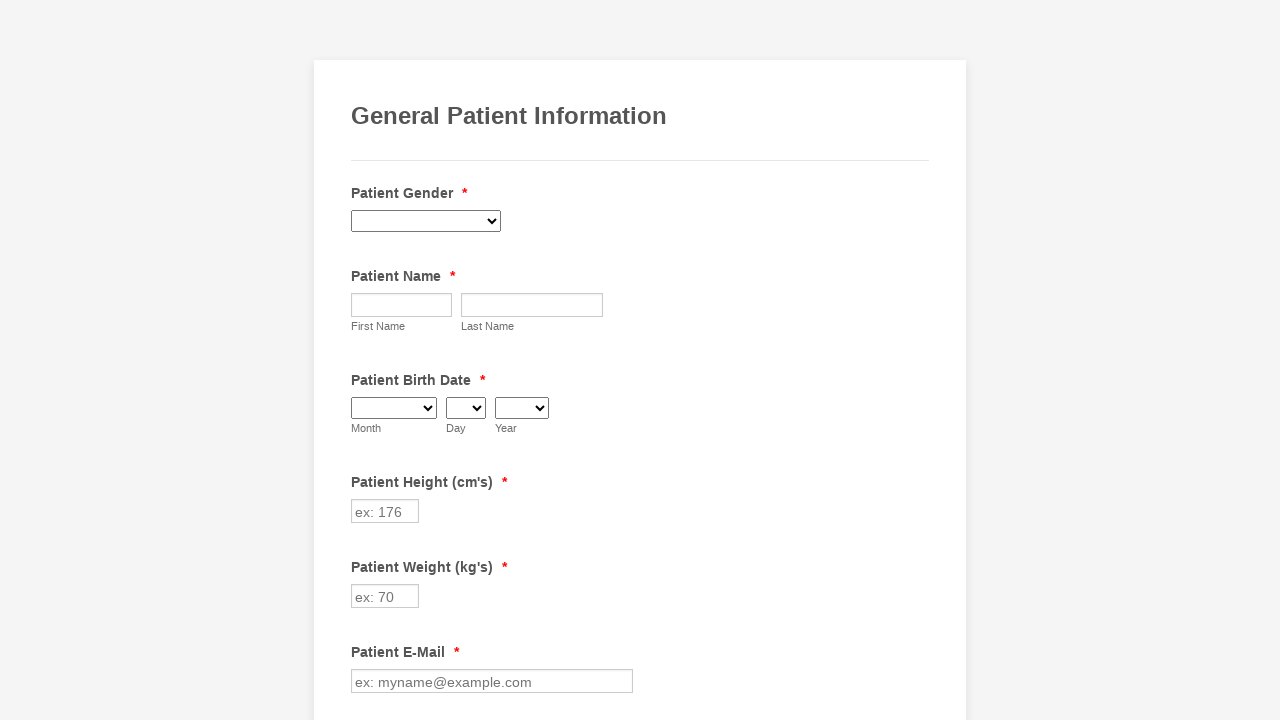

Located all checkboxes on the form
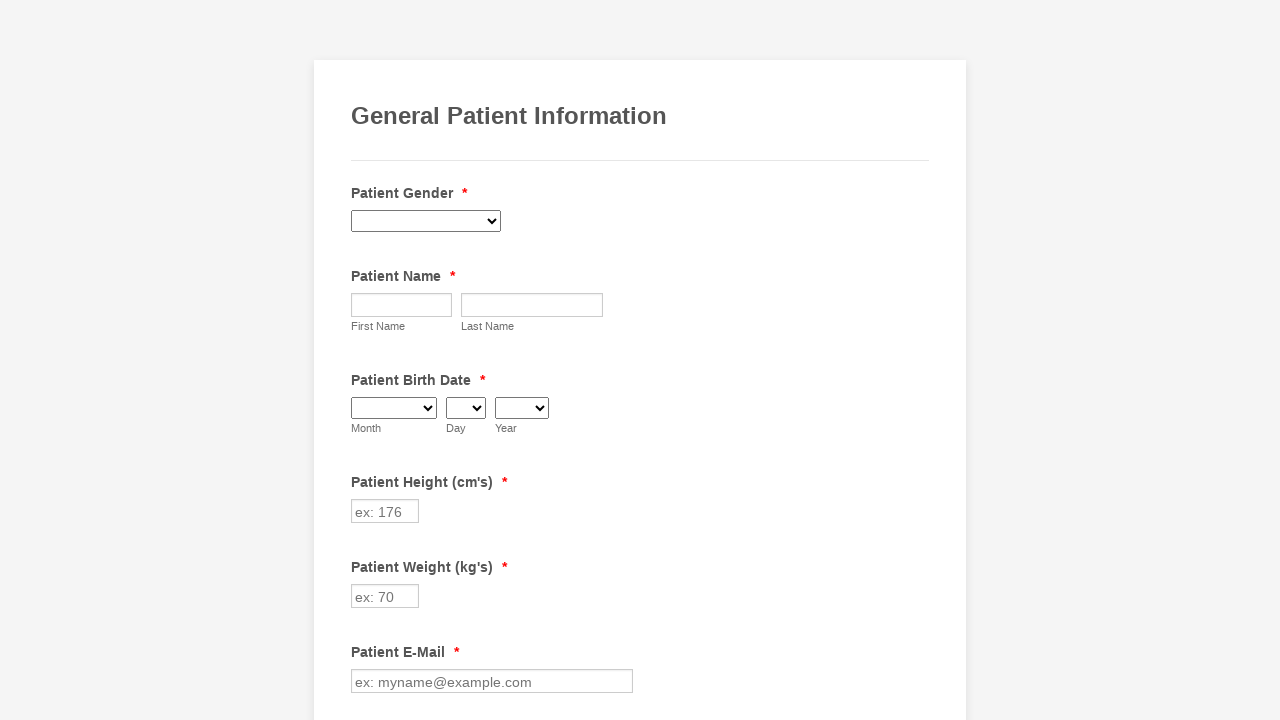

Clicked checkbox at index 0 to select it at (362, 360) on div.form-single-column input[type='checkbox'] >> nth=0
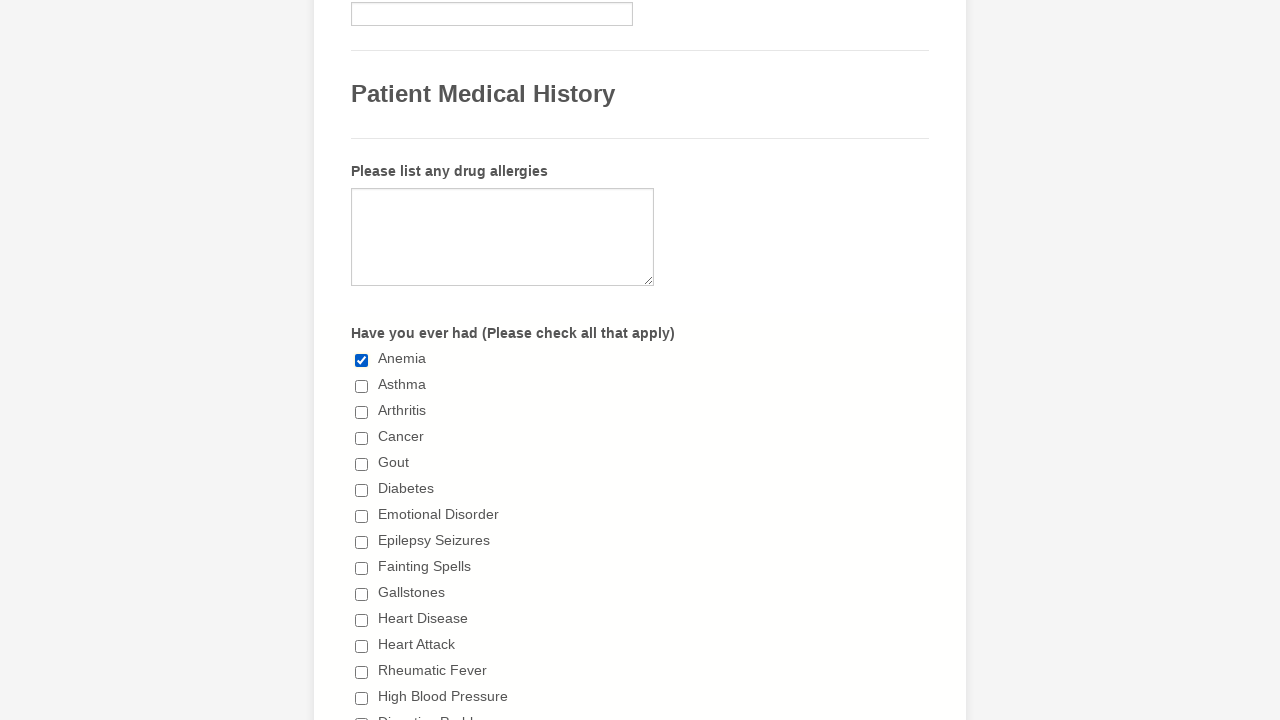

Clicked checkbox at index 1 to select it at (362, 386) on div.form-single-column input[type='checkbox'] >> nth=1
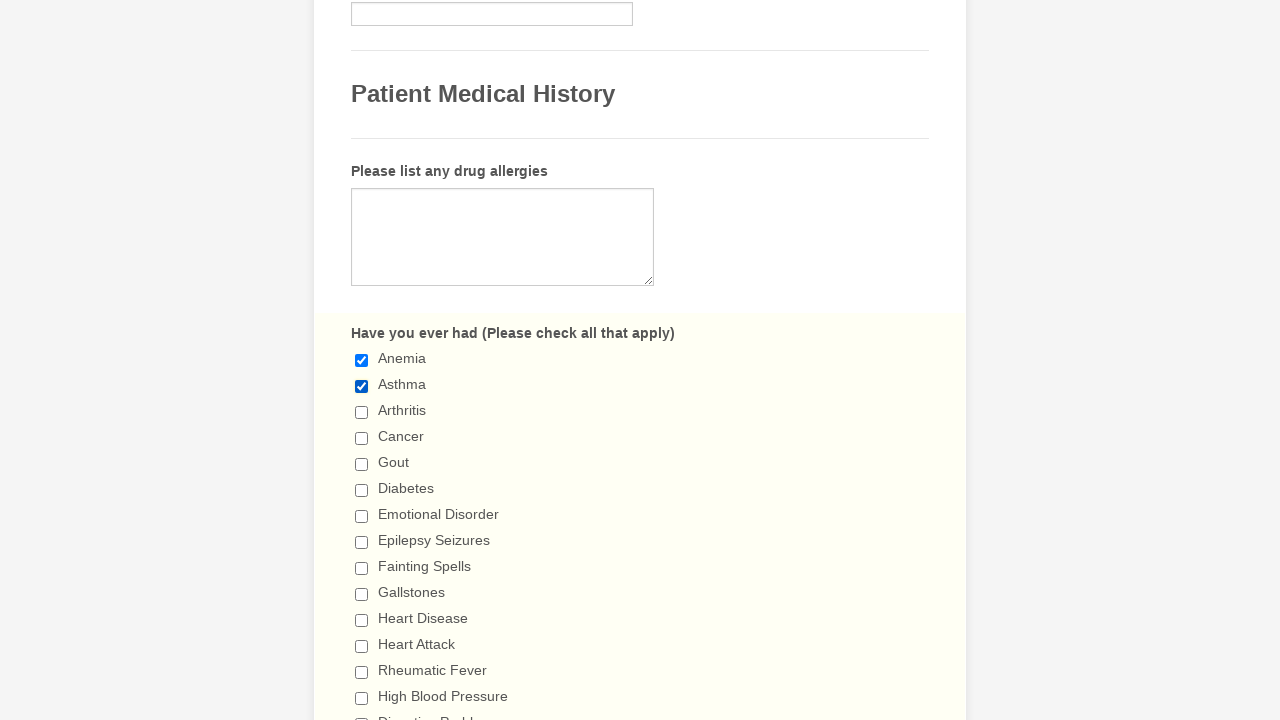

Clicked checkbox at index 2 to select it at (362, 412) on div.form-single-column input[type='checkbox'] >> nth=2
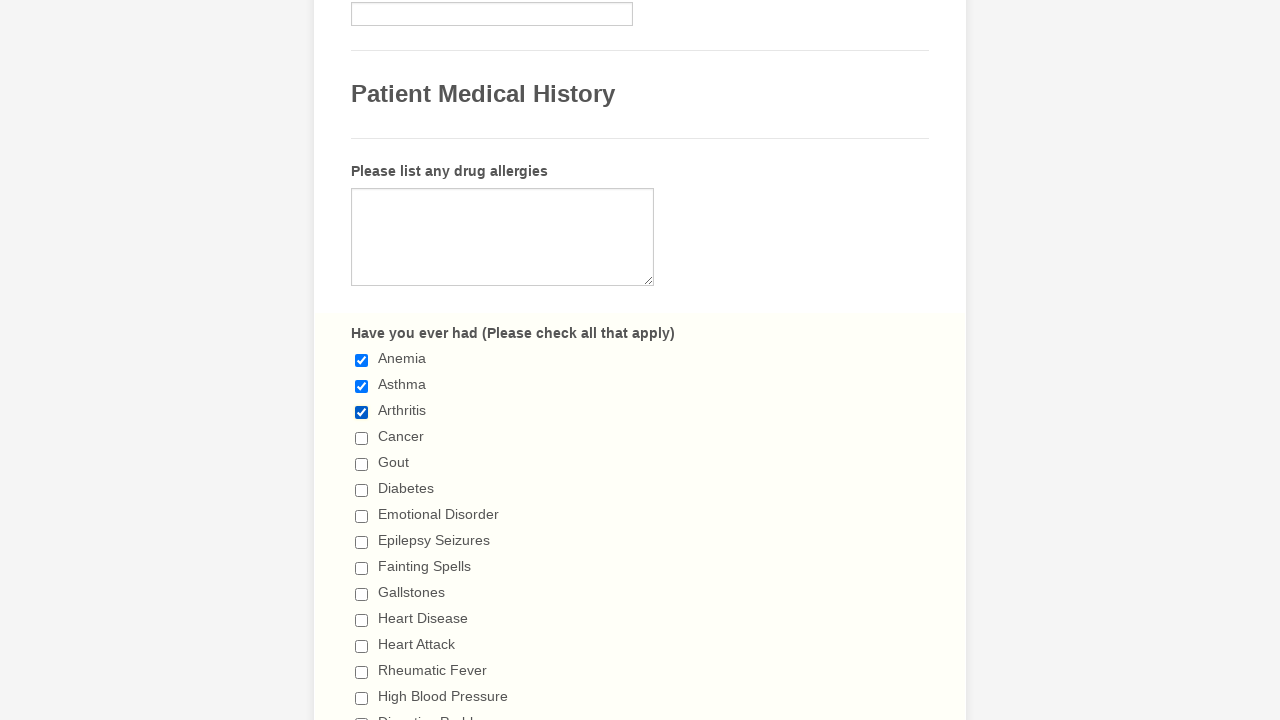

Clicked checkbox at index 3 to select it at (362, 438) on div.form-single-column input[type='checkbox'] >> nth=3
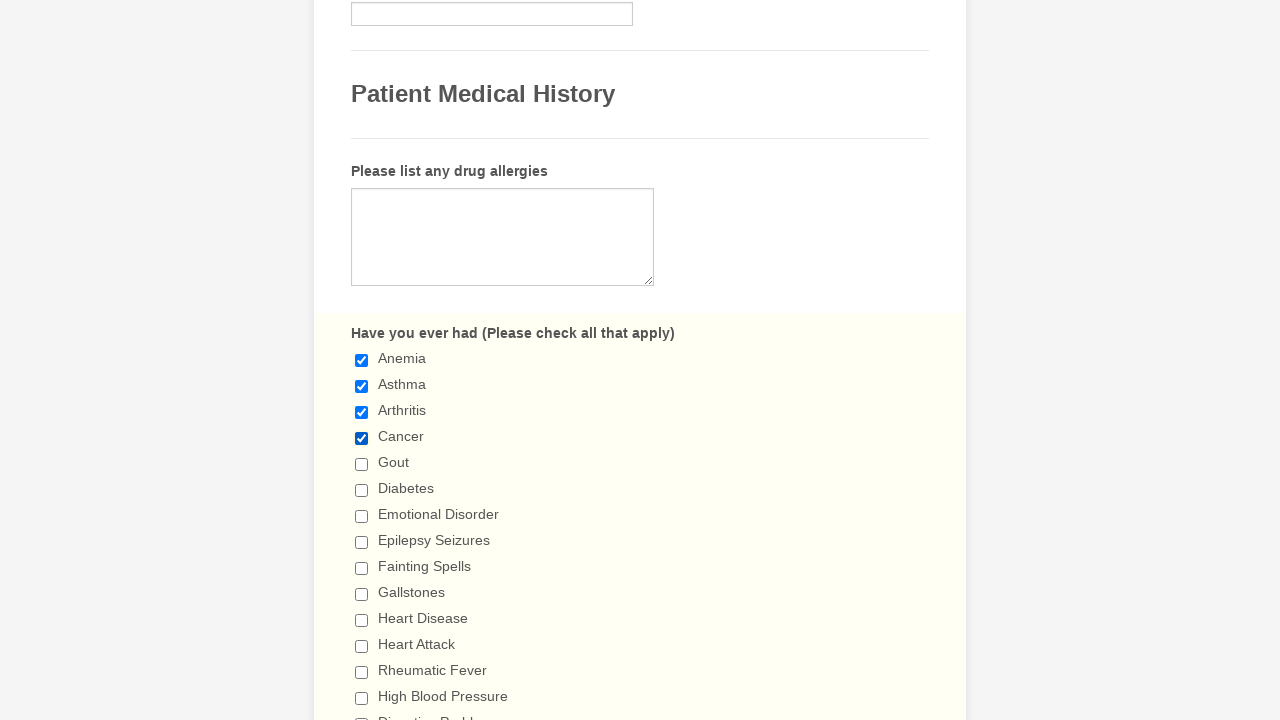

Clicked checkbox at index 4 to select it at (362, 464) on div.form-single-column input[type='checkbox'] >> nth=4
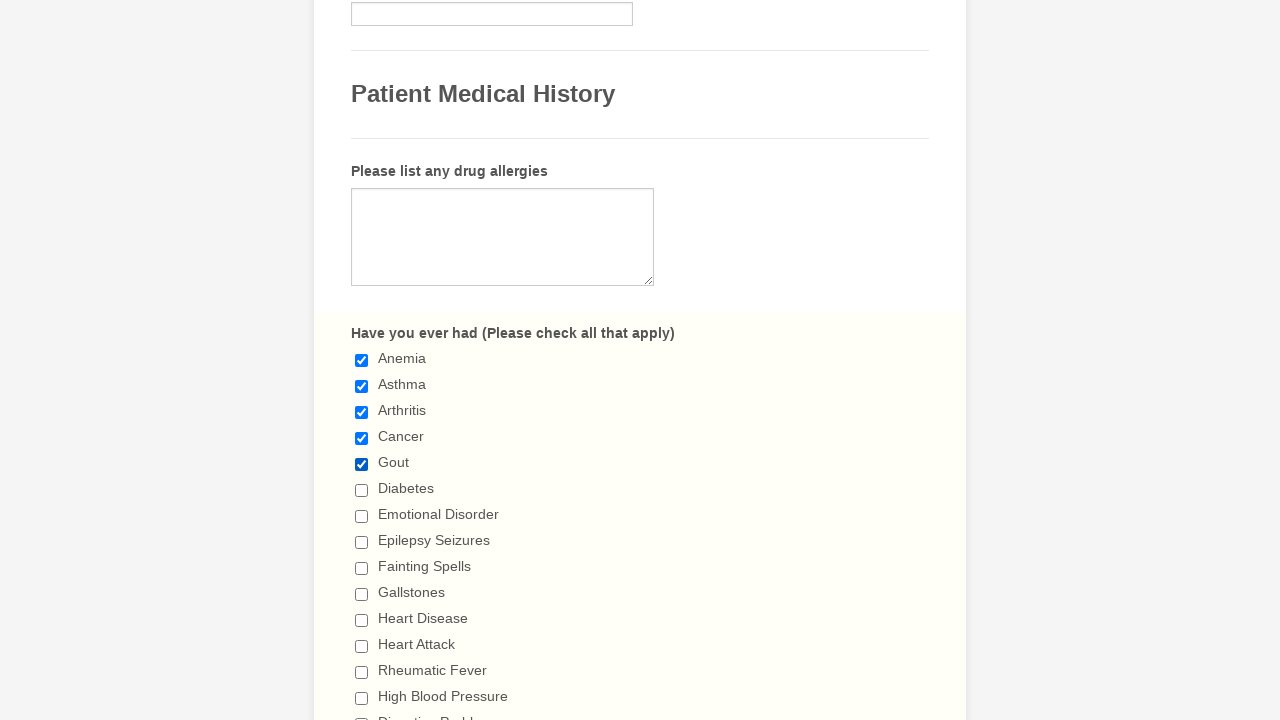

Clicked checkbox at index 5 to select it at (362, 490) on div.form-single-column input[type='checkbox'] >> nth=5
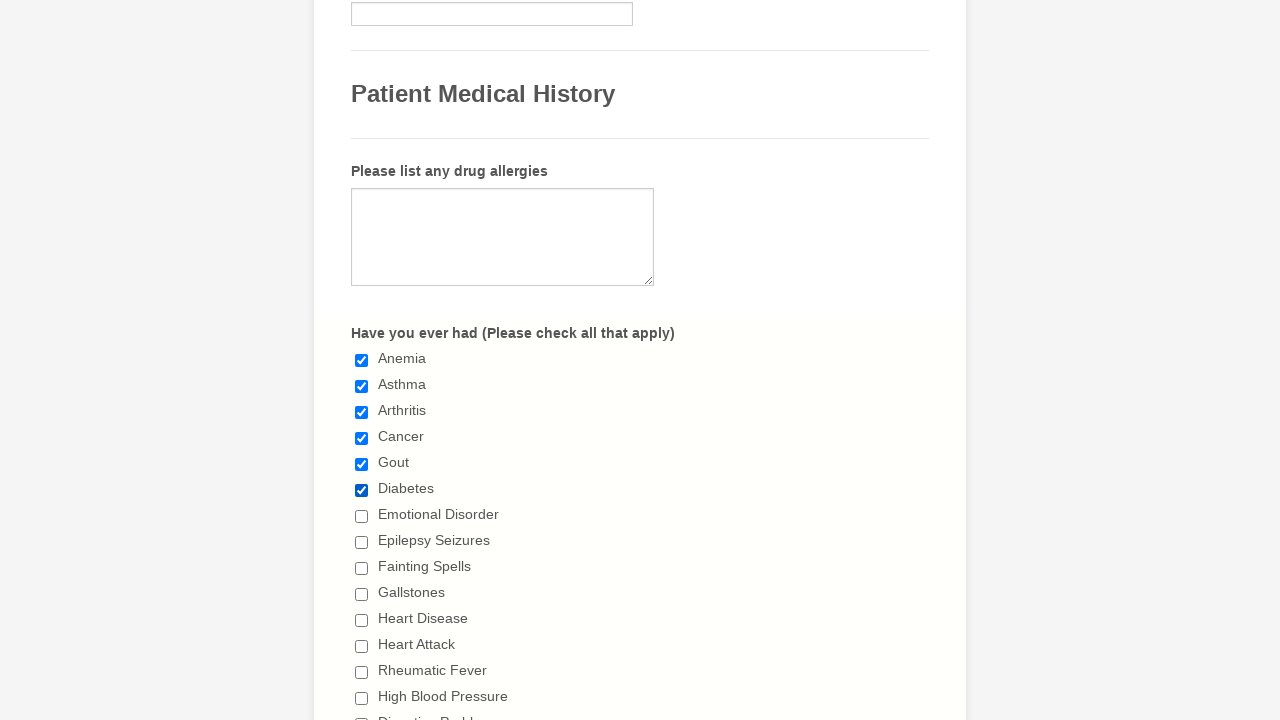

Clicked checkbox at index 6 to select it at (362, 516) on div.form-single-column input[type='checkbox'] >> nth=6
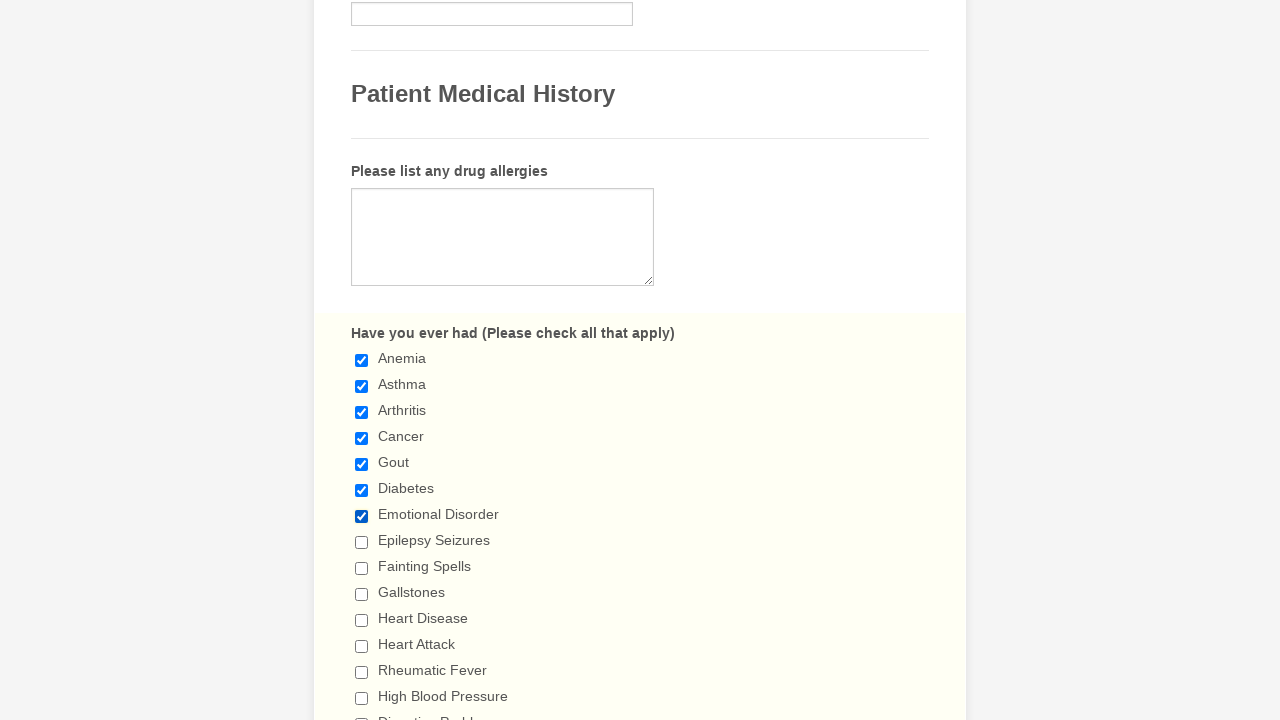

Clicked checkbox at index 7 to select it at (362, 542) on div.form-single-column input[type='checkbox'] >> nth=7
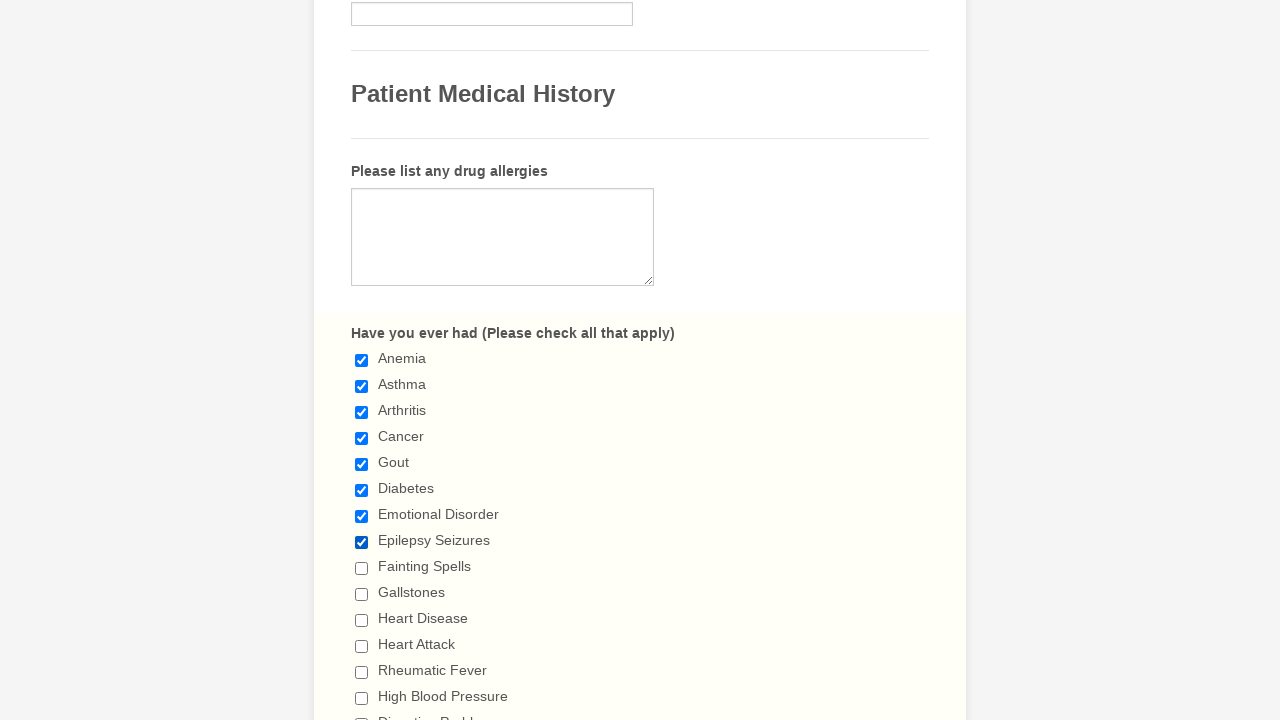

Clicked checkbox at index 8 to select it at (362, 568) on div.form-single-column input[type='checkbox'] >> nth=8
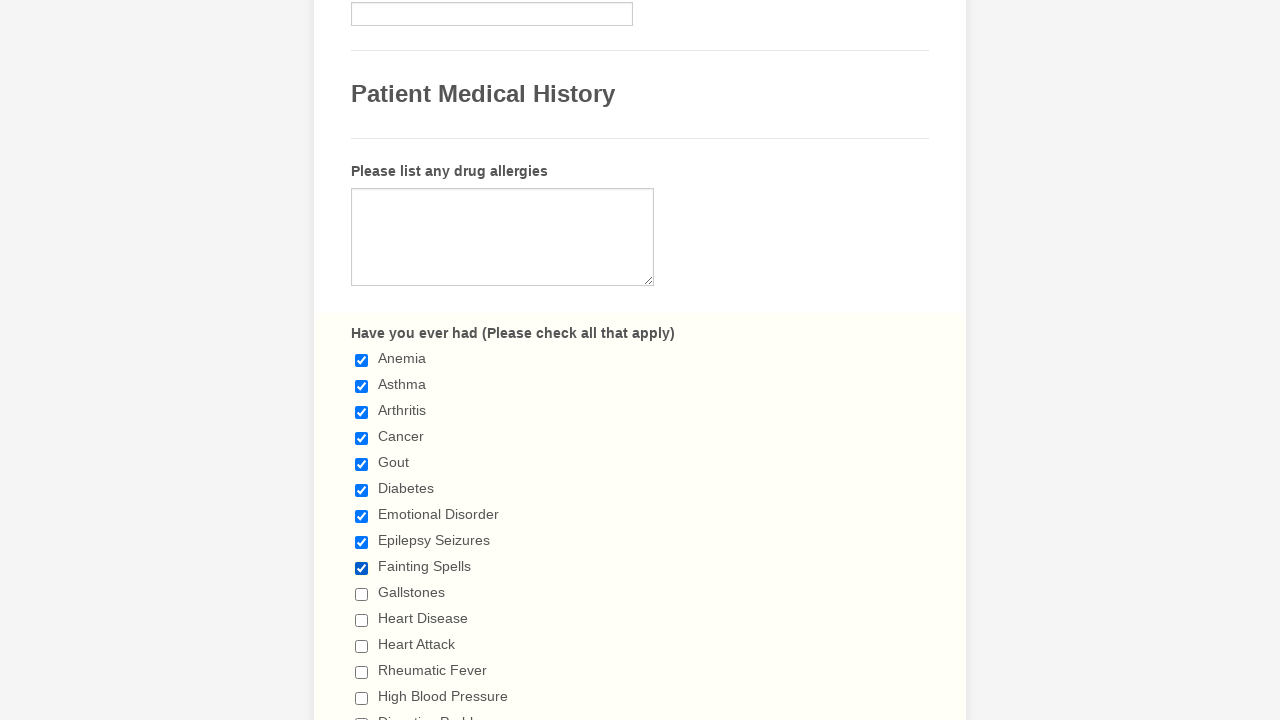

Clicked checkbox at index 9 to select it at (362, 594) on div.form-single-column input[type='checkbox'] >> nth=9
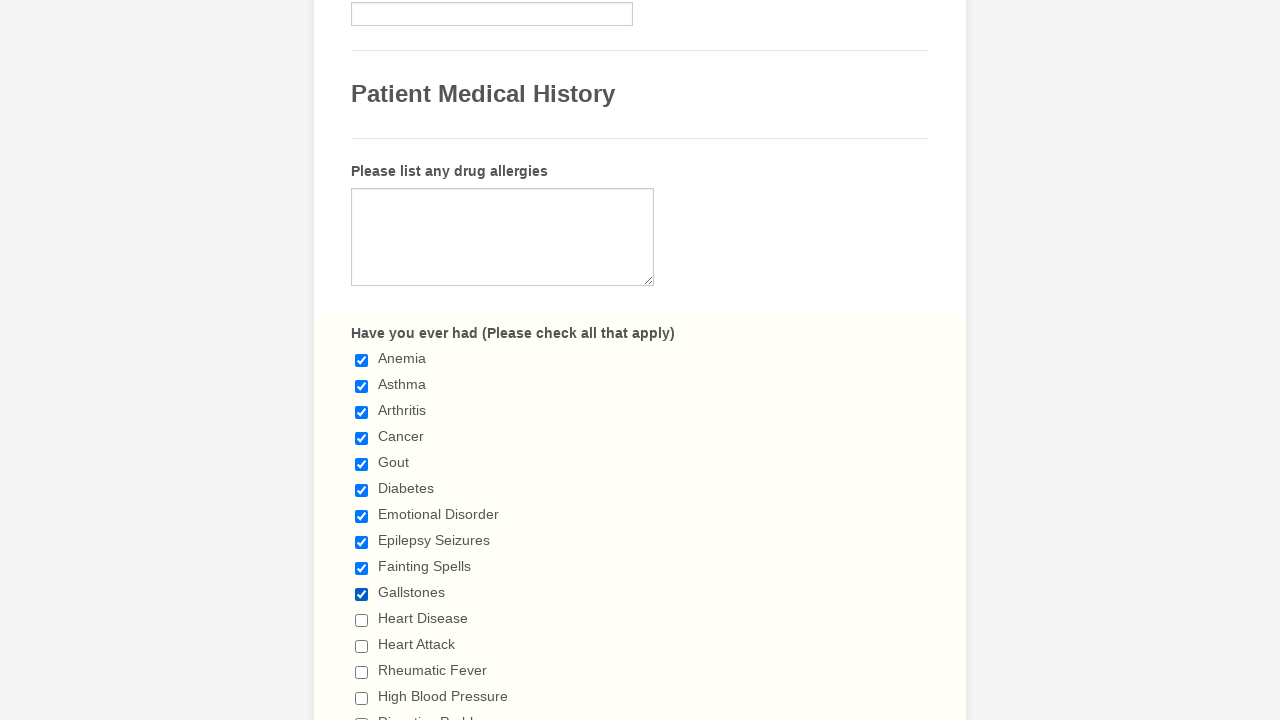

Clicked checkbox at index 10 to select it at (362, 620) on div.form-single-column input[type='checkbox'] >> nth=10
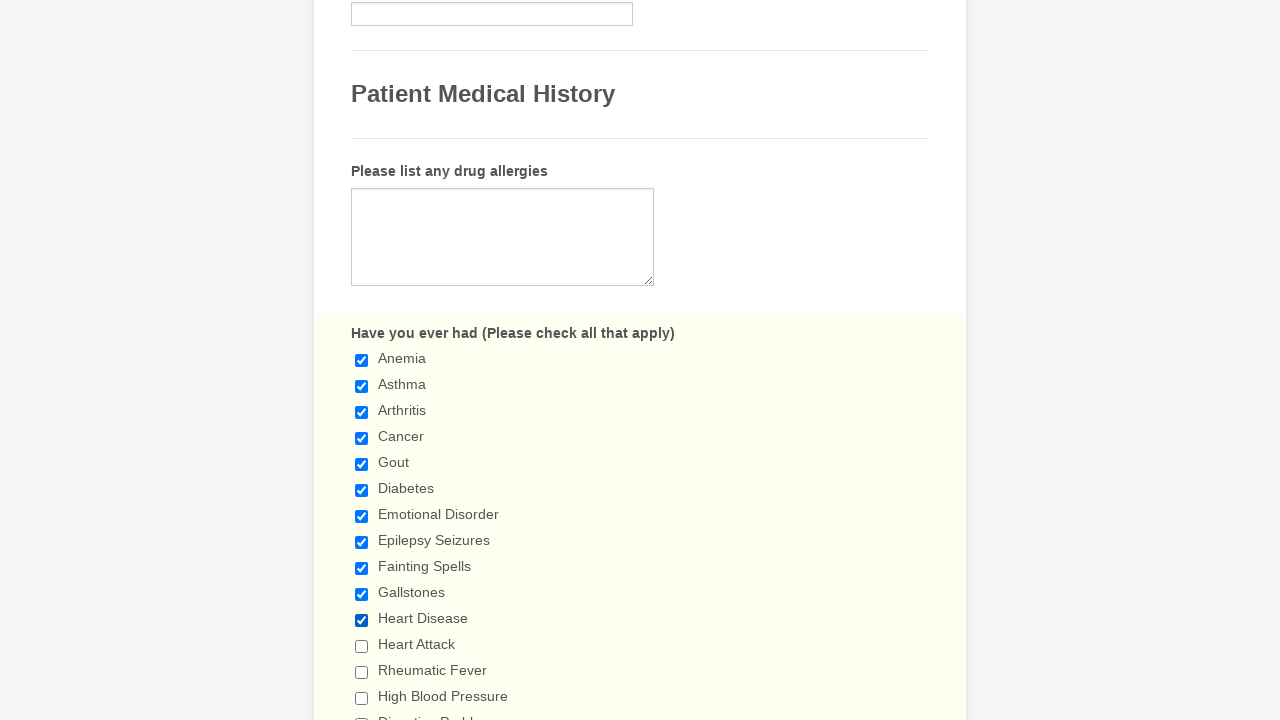

Clicked checkbox at index 11 to select it at (362, 646) on div.form-single-column input[type='checkbox'] >> nth=11
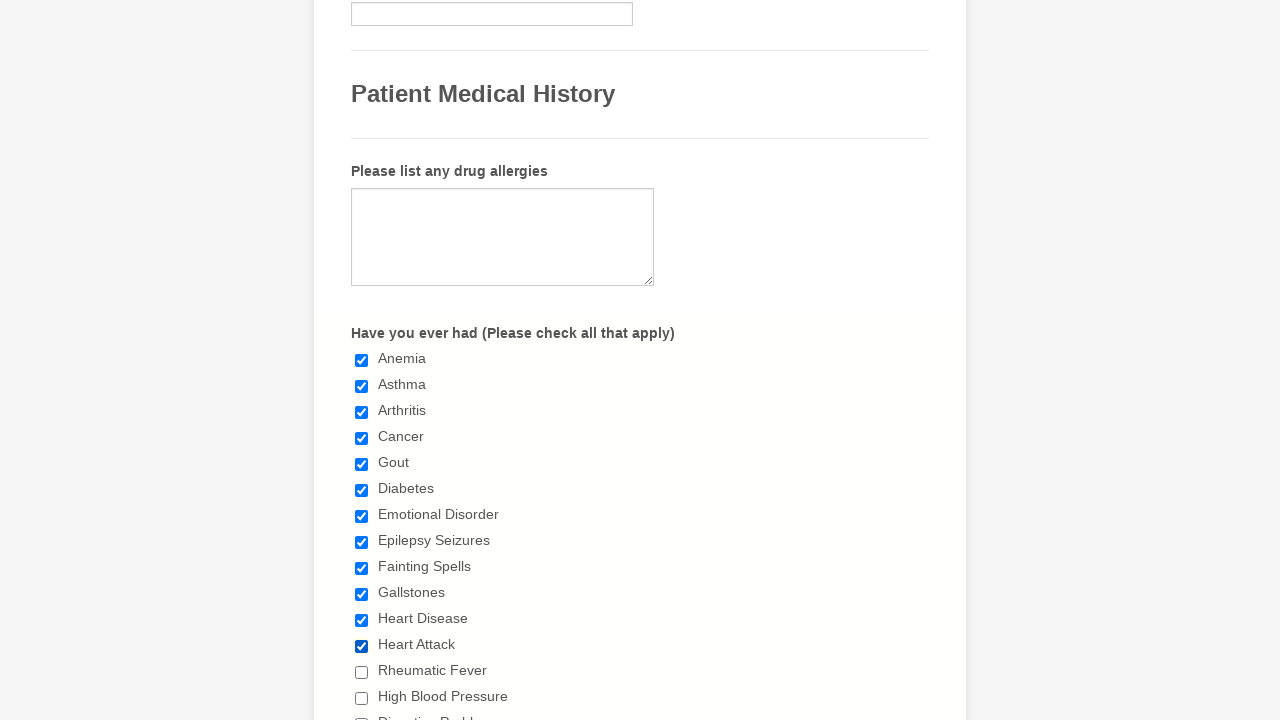

Clicked checkbox at index 12 to select it at (362, 672) on div.form-single-column input[type='checkbox'] >> nth=12
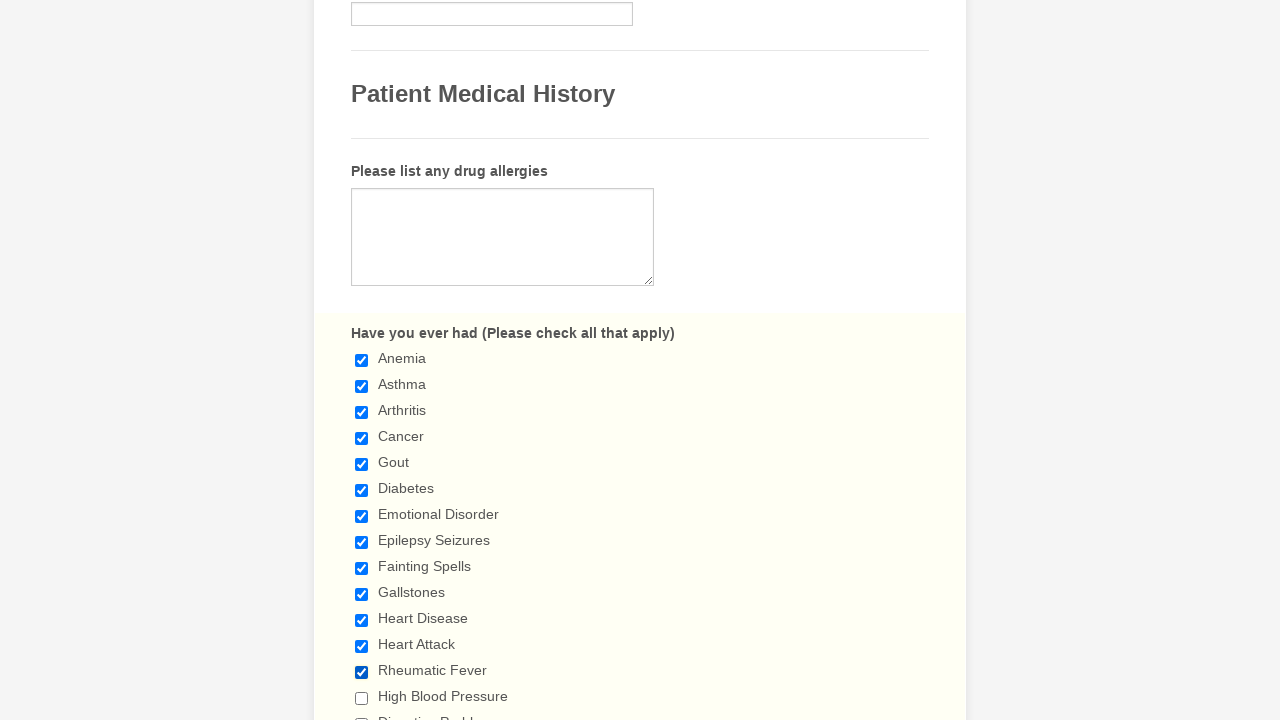

Clicked checkbox at index 13 to select it at (362, 698) on div.form-single-column input[type='checkbox'] >> nth=13
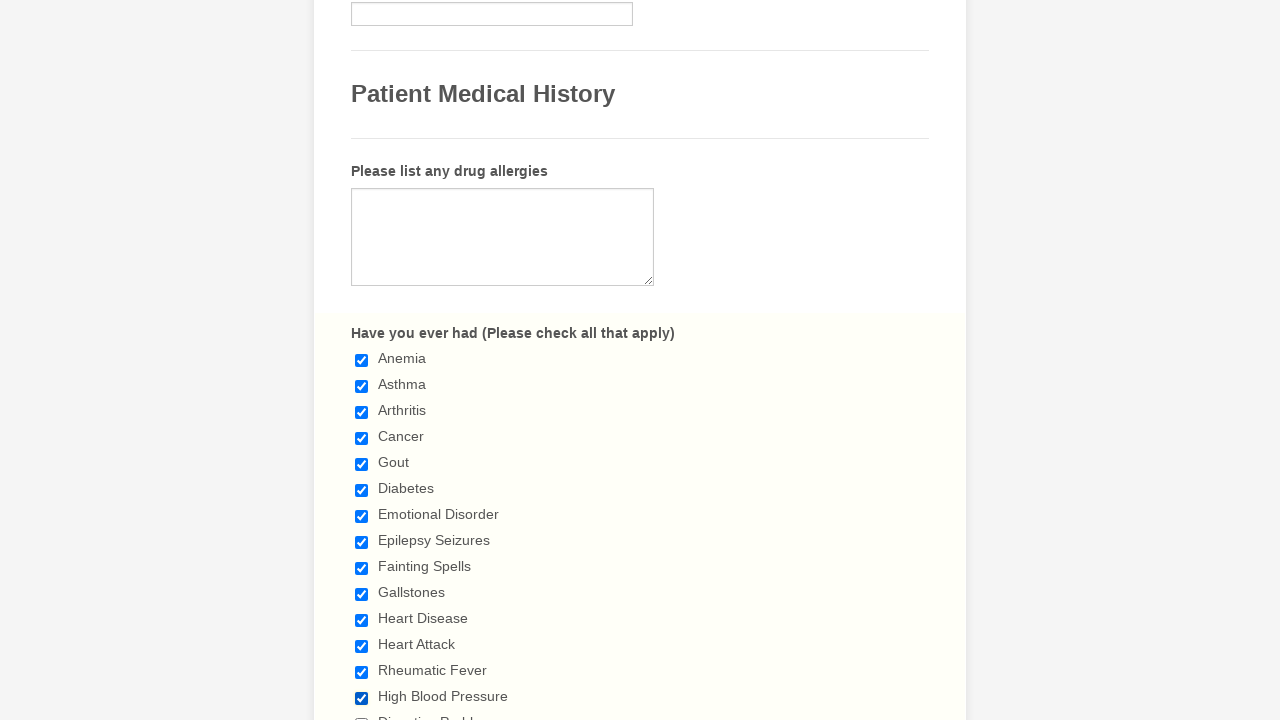

Clicked checkbox at index 14 to select it at (362, 714) on div.form-single-column input[type='checkbox'] >> nth=14
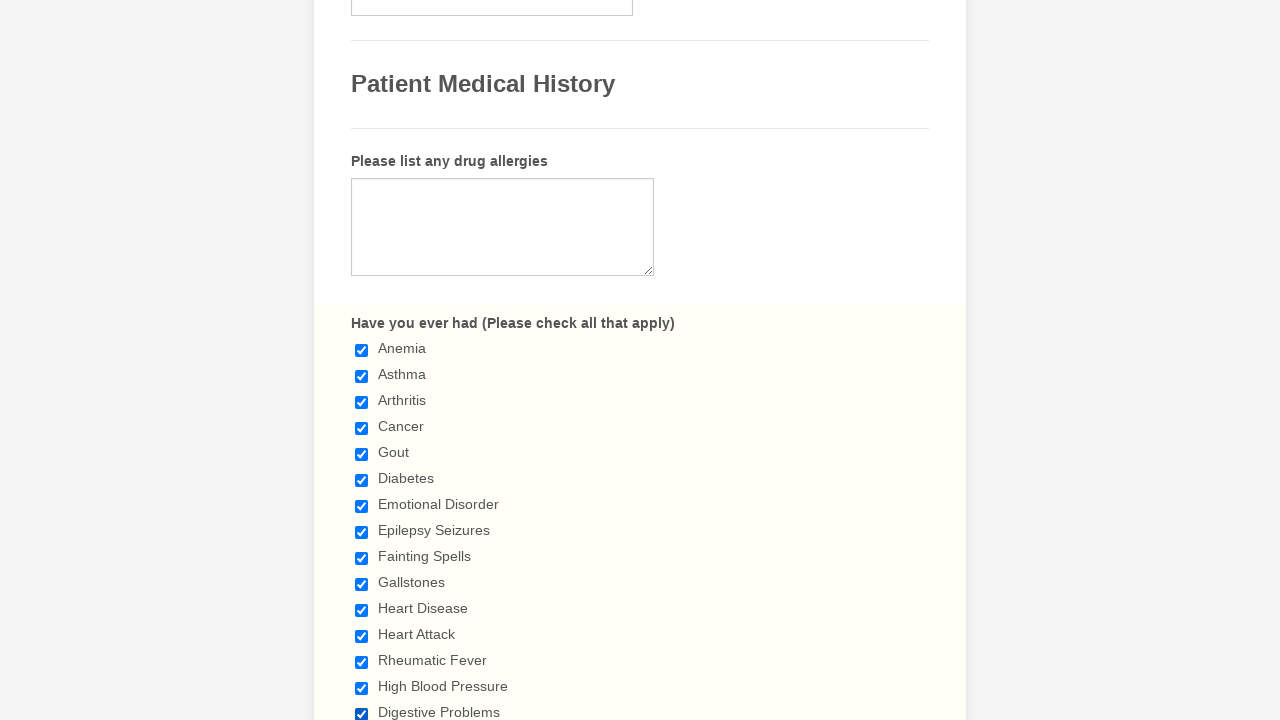

Clicked checkbox at index 15 to select it at (362, 360) on div.form-single-column input[type='checkbox'] >> nth=15
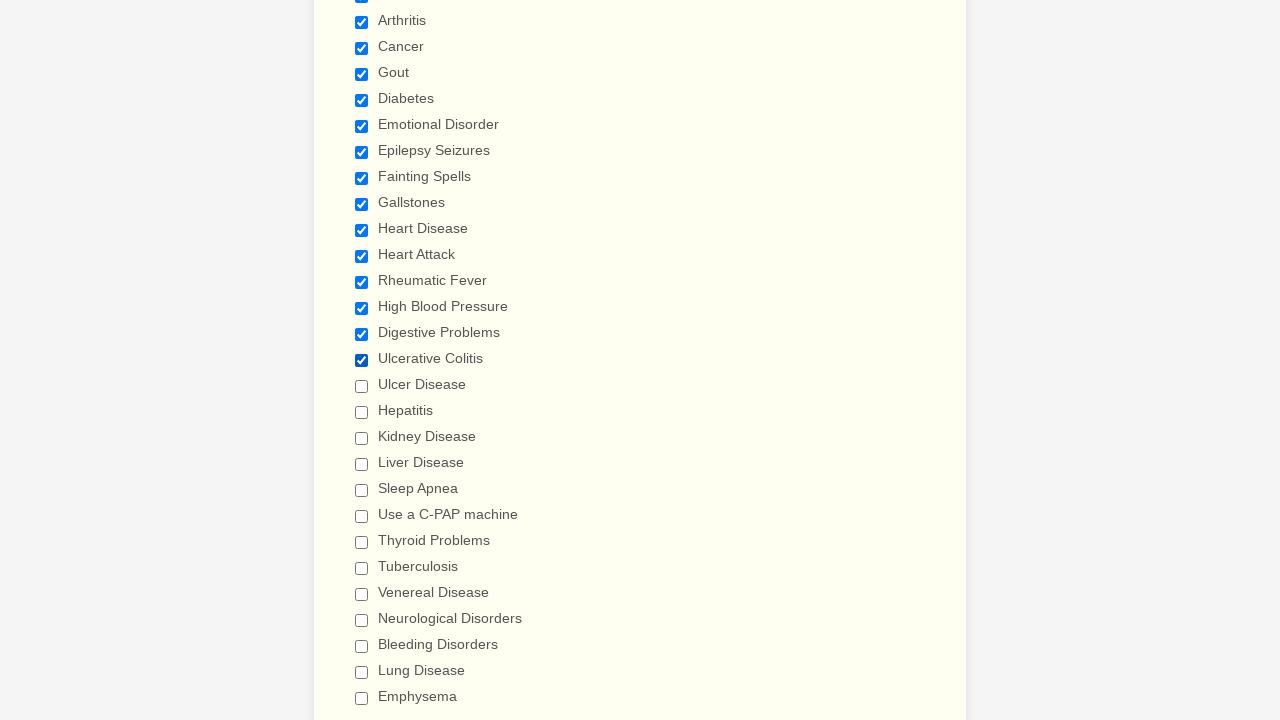

Clicked checkbox at index 16 to select it at (362, 386) on div.form-single-column input[type='checkbox'] >> nth=16
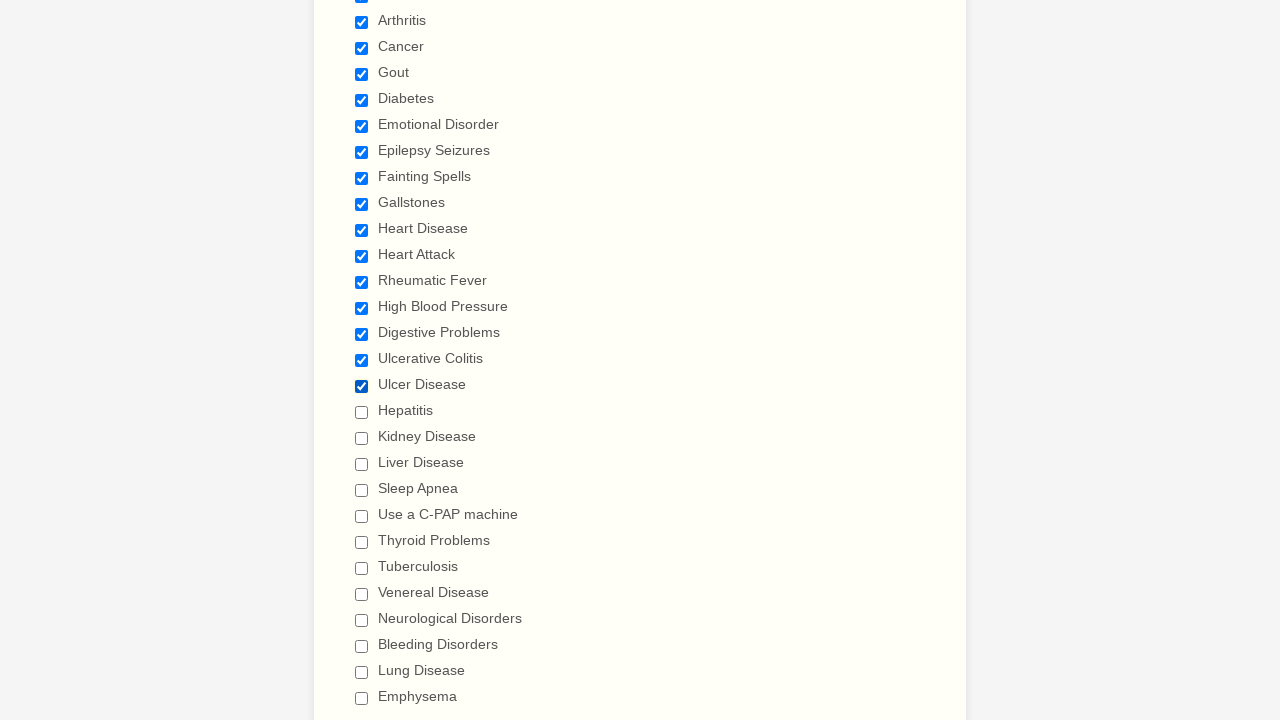

Clicked checkbox at index 17 to select it at (362, 412) on div.form-single-column input[type='checkbox'] >> nth=17
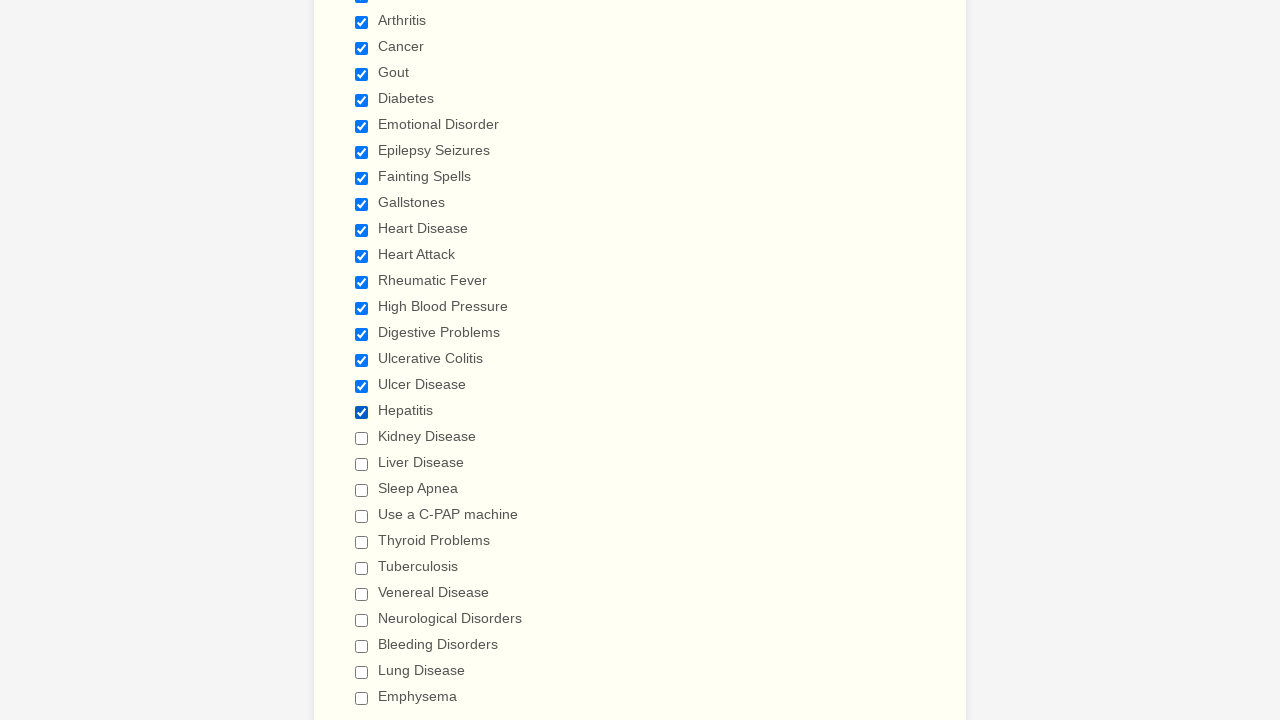

Clicked checkbox at index 18 to select it at (362, 438) on div.form-single-column input[type='checkbox'] >> nth=18
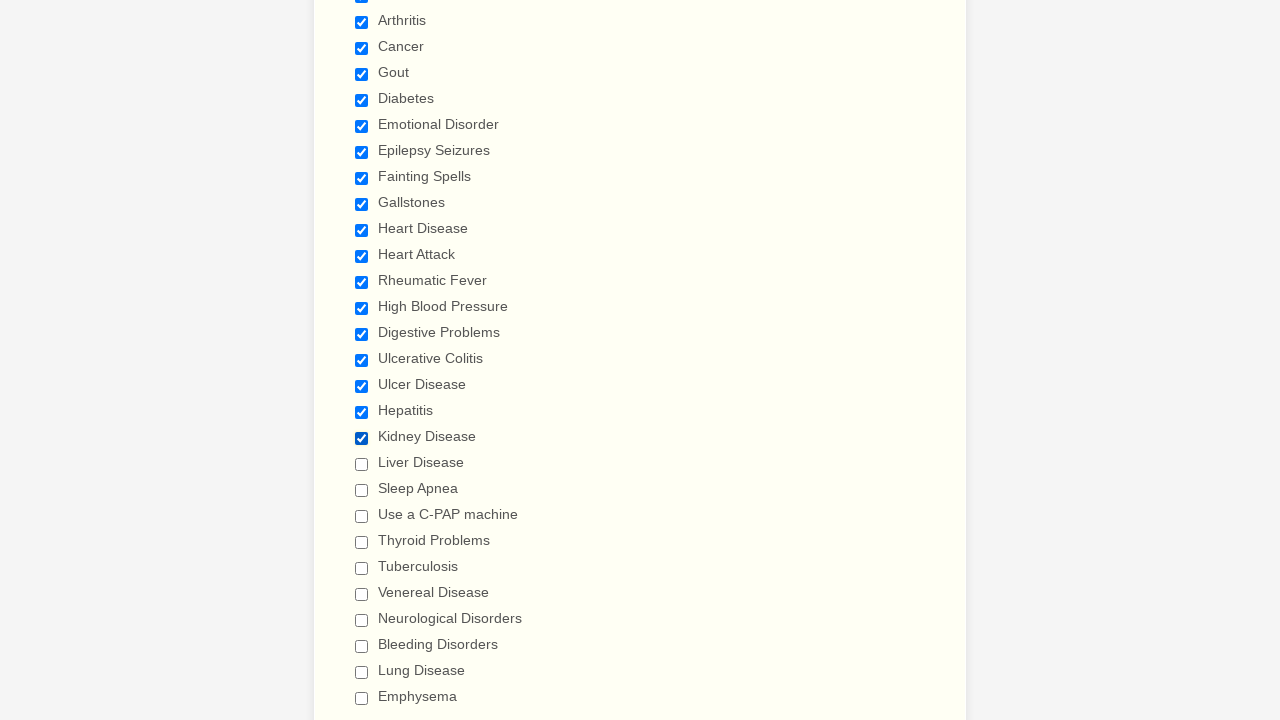

Clicked checkbox at index 19 to select it at (362, 464) on div.form-single-column input[type='checkbox'] >> nth=19
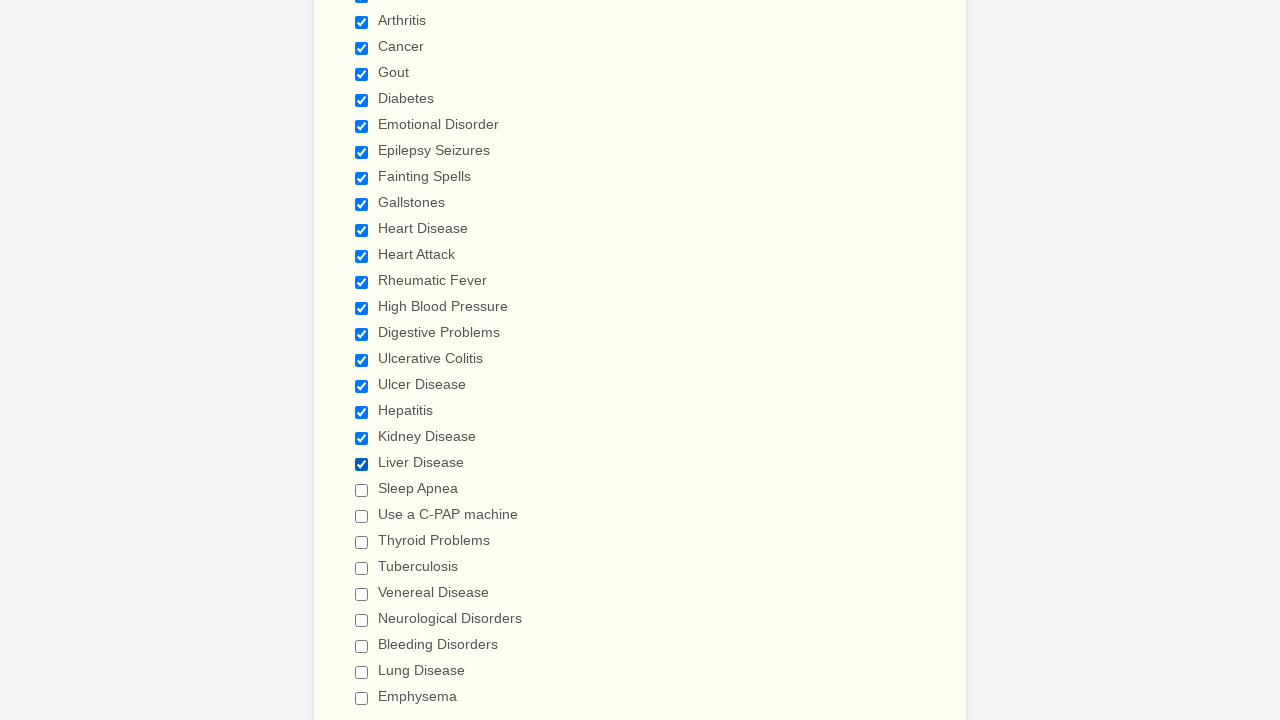

Clicked checkbox at index 20 to select it at (362, 490) on div.form-single-column input[type='checkbox'] >> nth=20
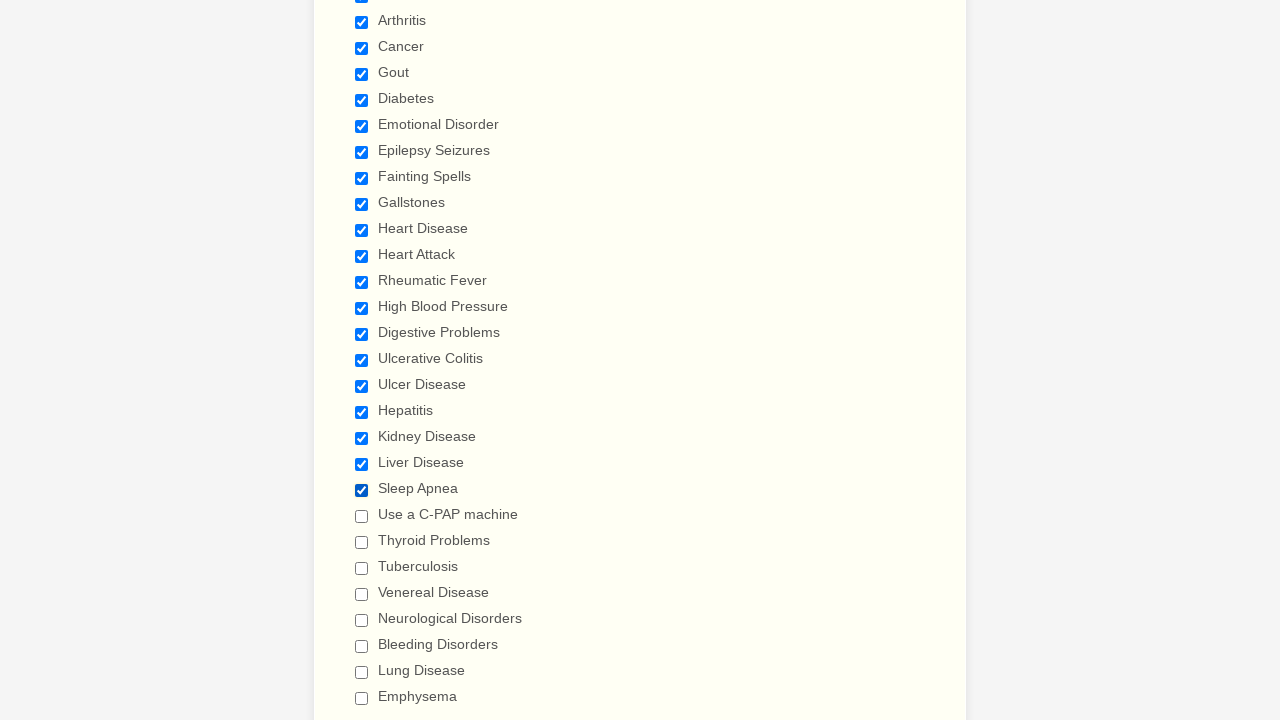

Clicked checkbox at index 21 to select it at (362, 516) on div.form-single-column input[type='checkbox'] >> nth=21
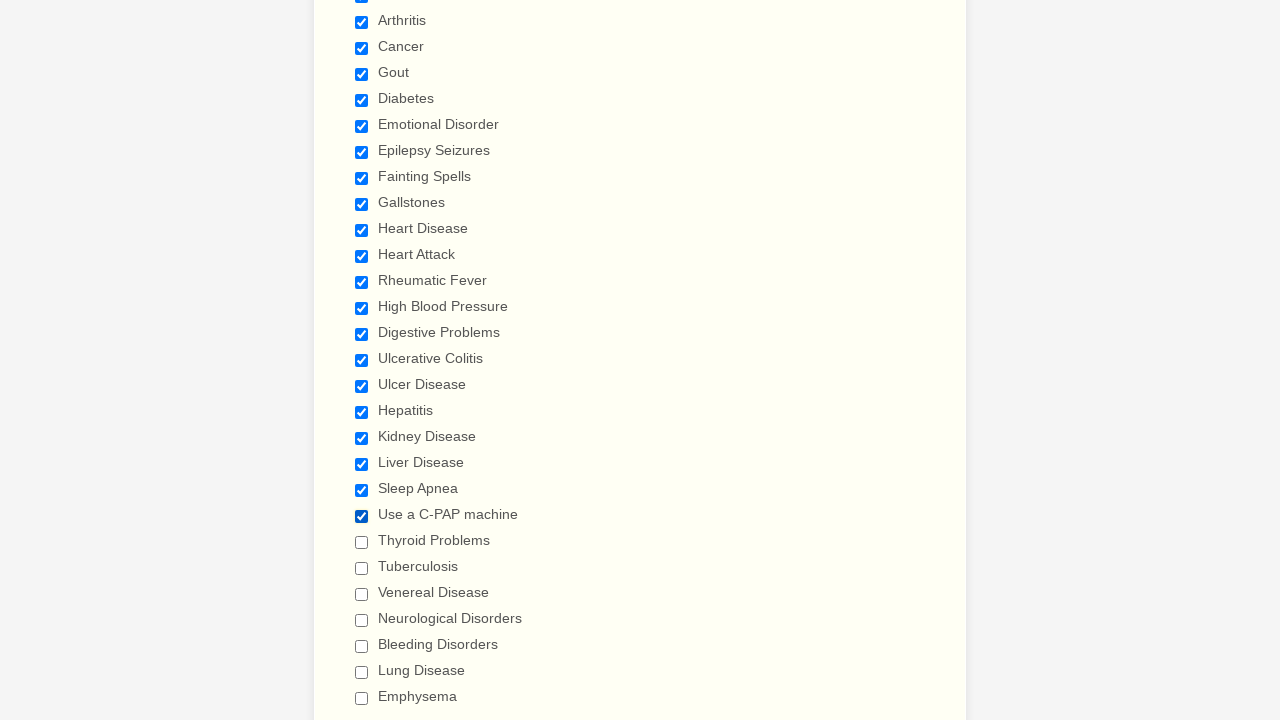

Clicked checkbox at index 22 to select it at (362, 542) on div.form-single-column input[type='checkbox'] >> nth=22
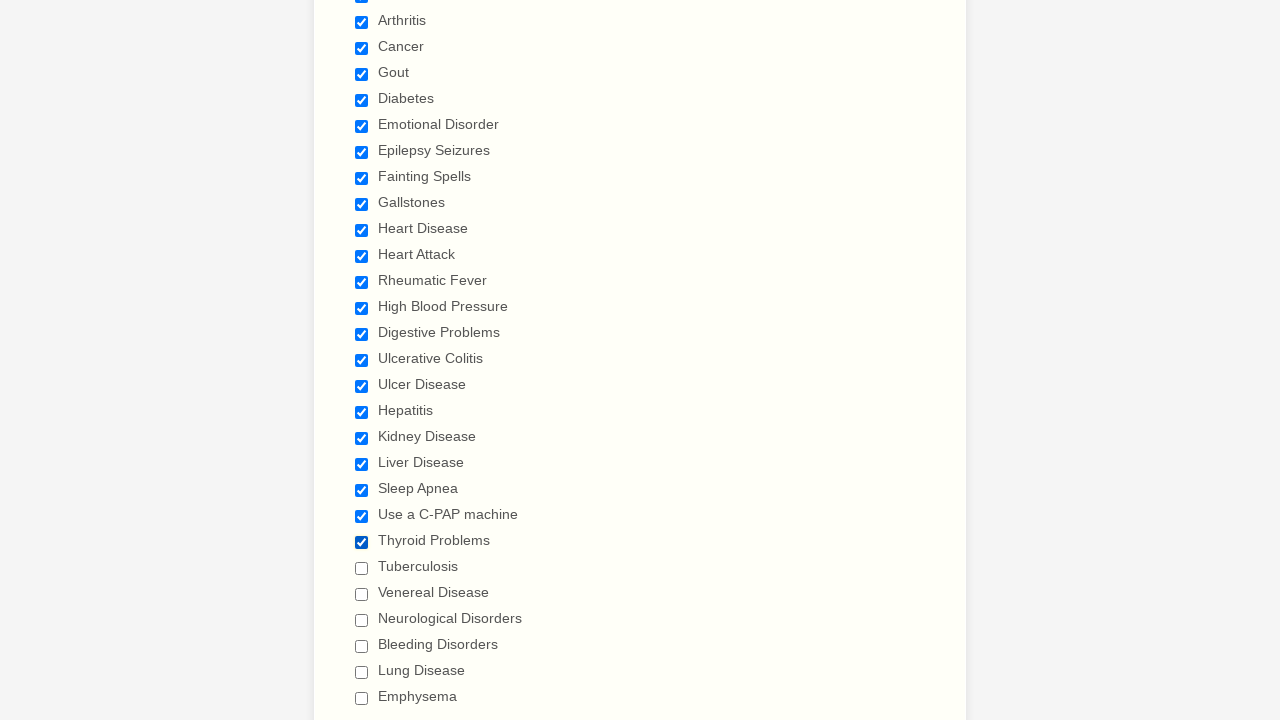

Clicked checkbox at index 23 to select it at (362, 568) on div.form-single-column input[type='checkbox'] >> nth=23
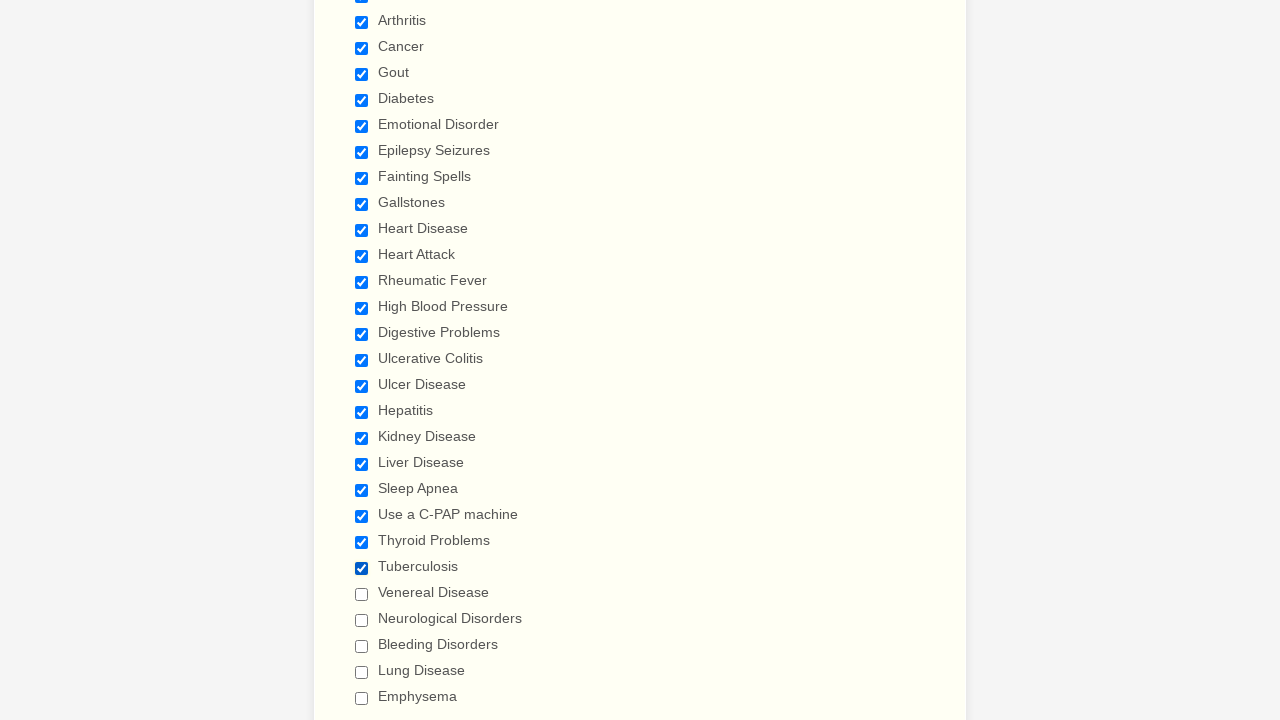

Clicked checkbox at index 24 to select it at (362, 594) on div.form-single-column input[type='checkbox'] >> nth=24
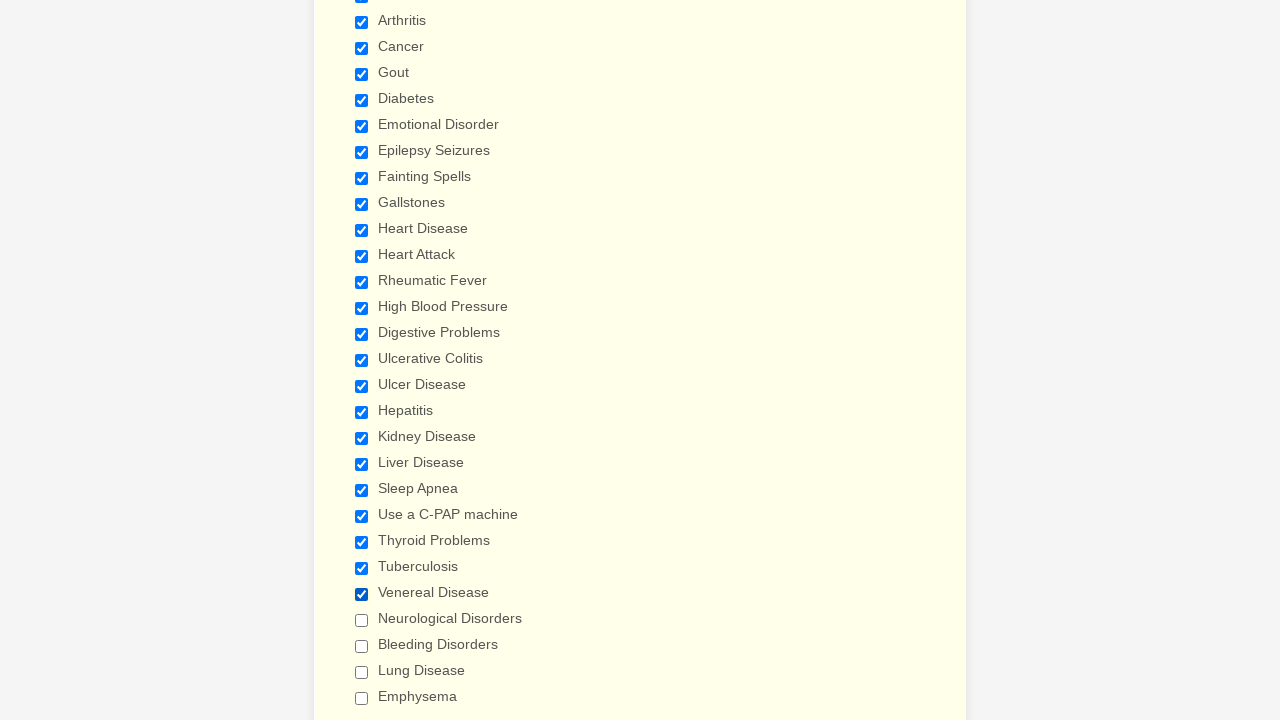

Clicked checkbox at index 25 to select it at (362, 620) on div.form-single-column input[type='checkbox'] >> nth=25
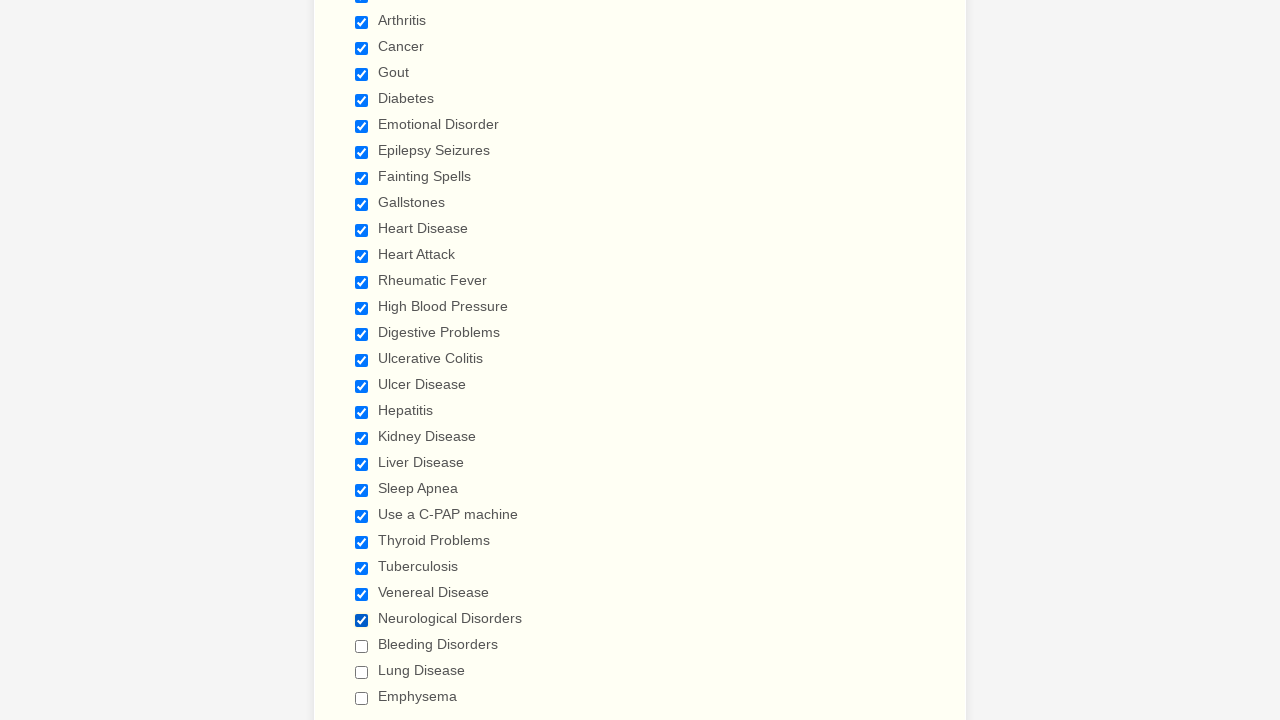

Clicked checkbox at index 26 to select it at (362, 646) on div.form-single-column input[type='checkbox'] >> nth=26
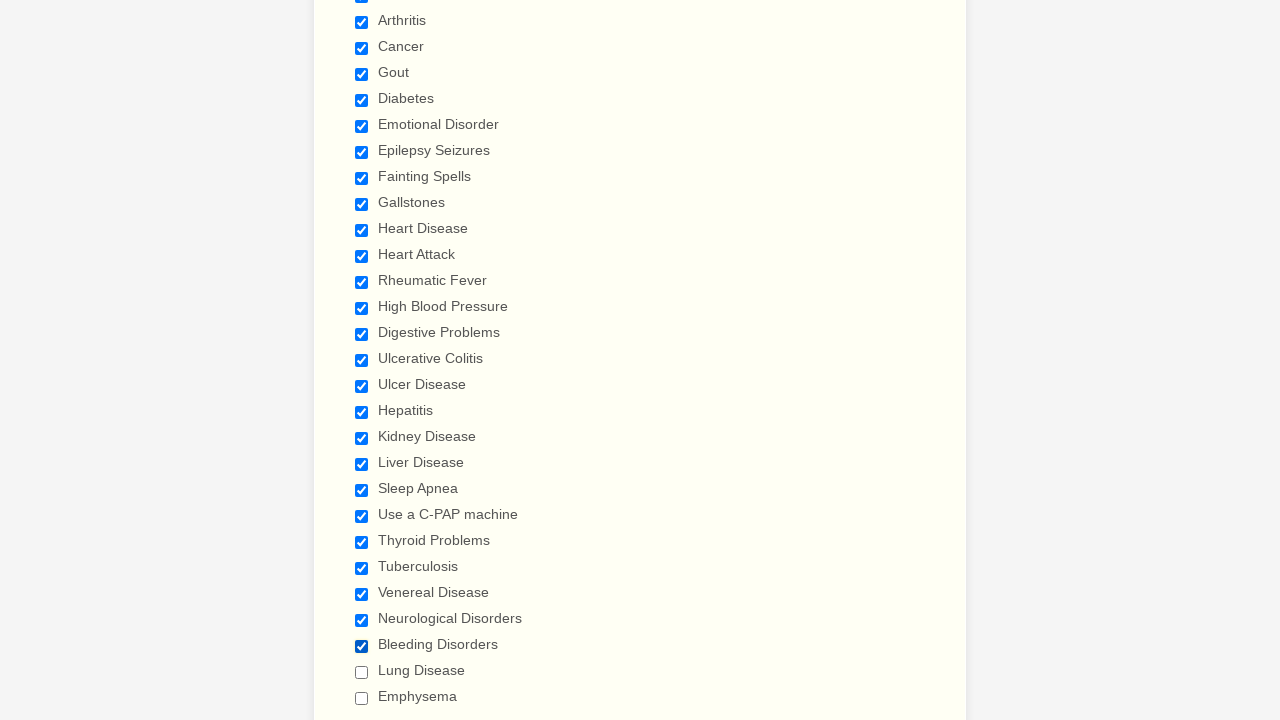

Clicked checkbox at index 27 to select it at (362, 672) on div.form-single-column input[type='checkbox'] >> nth=27
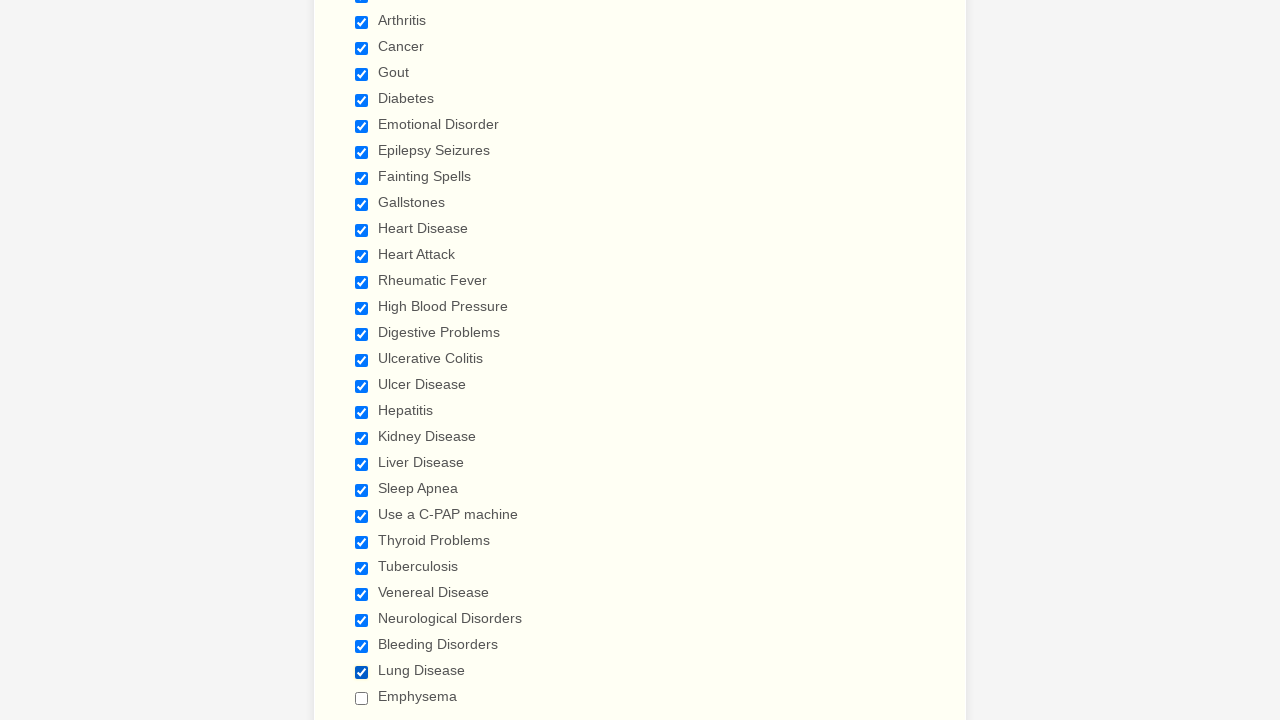

Clicked checkbox at index 28 to select it at (362, 698) on div.form-single-column input[type='checkbox'] >> nth=28
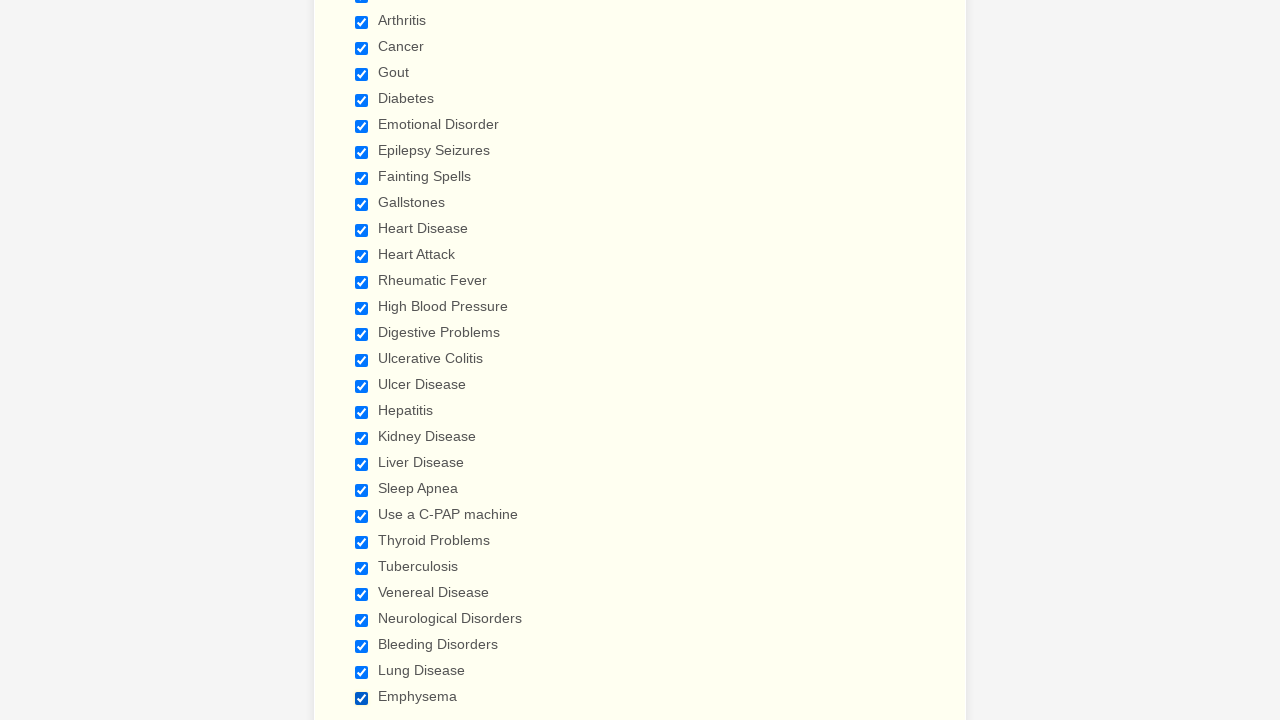

Verified checkbox at index 0 is checked
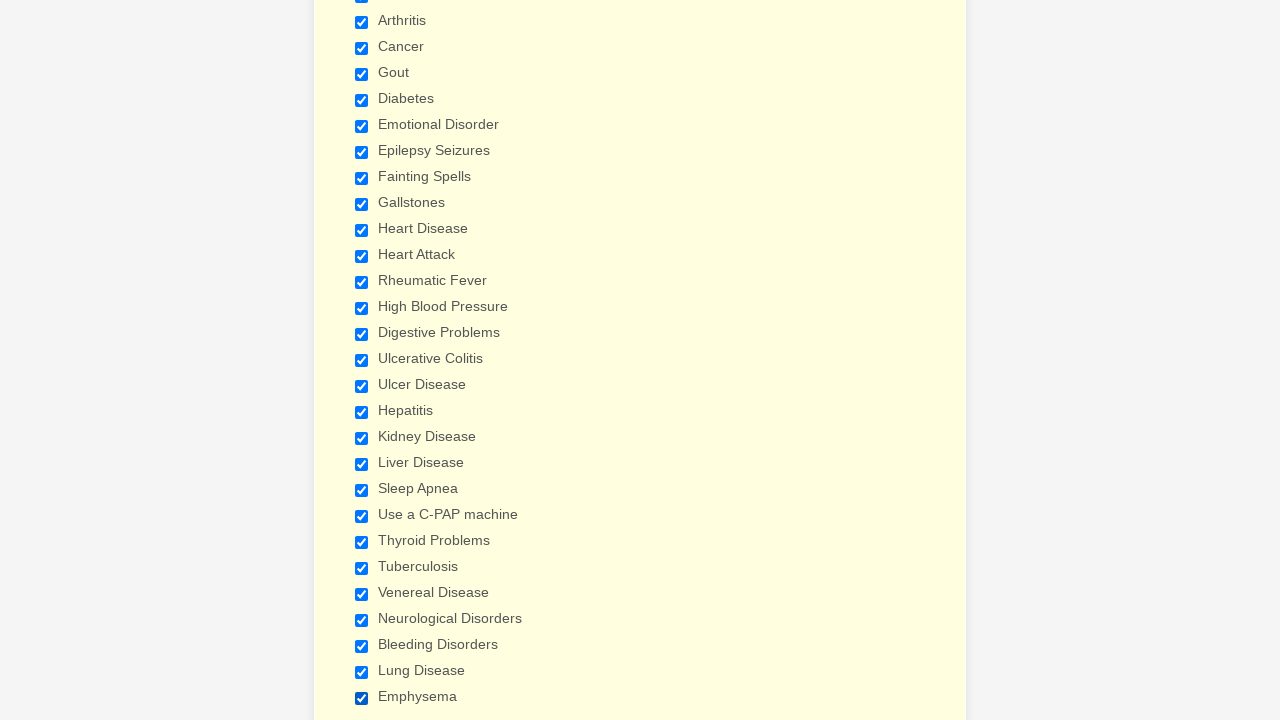

Verified checkbox at index 1 is checked
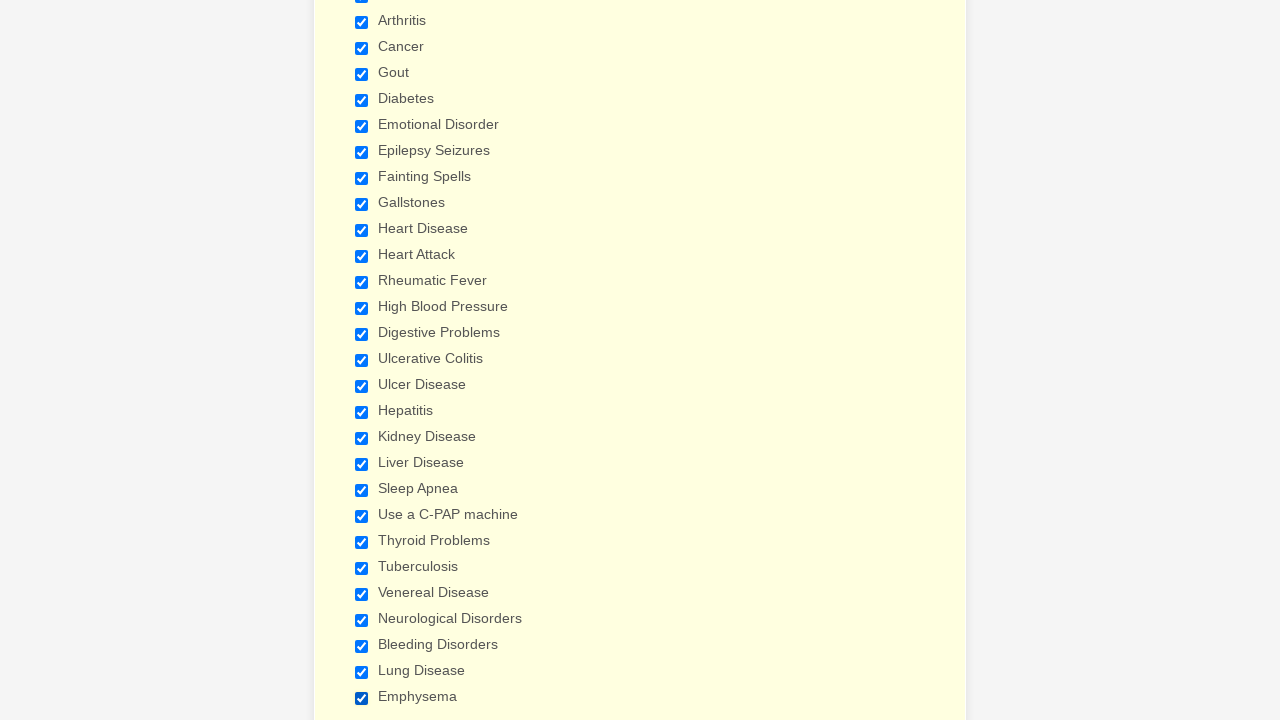

Verified checkbox at index 2 is checked
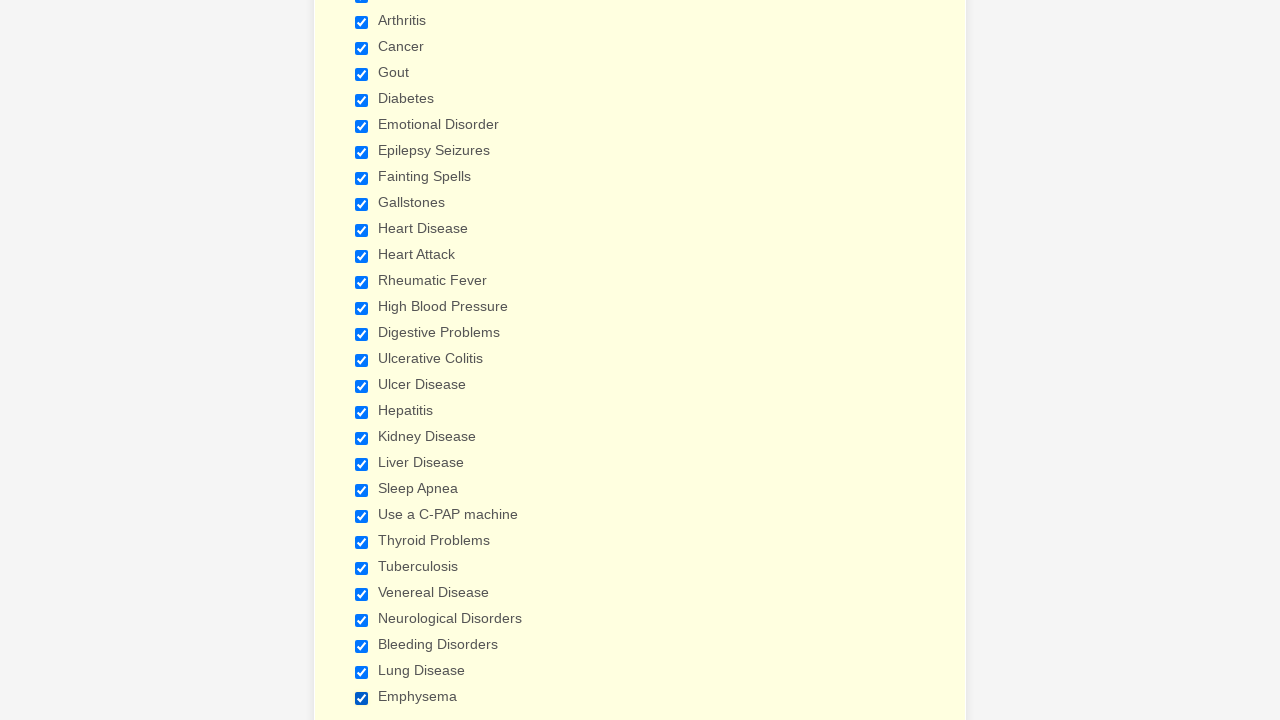

Verified checkbox at index 3 is checked
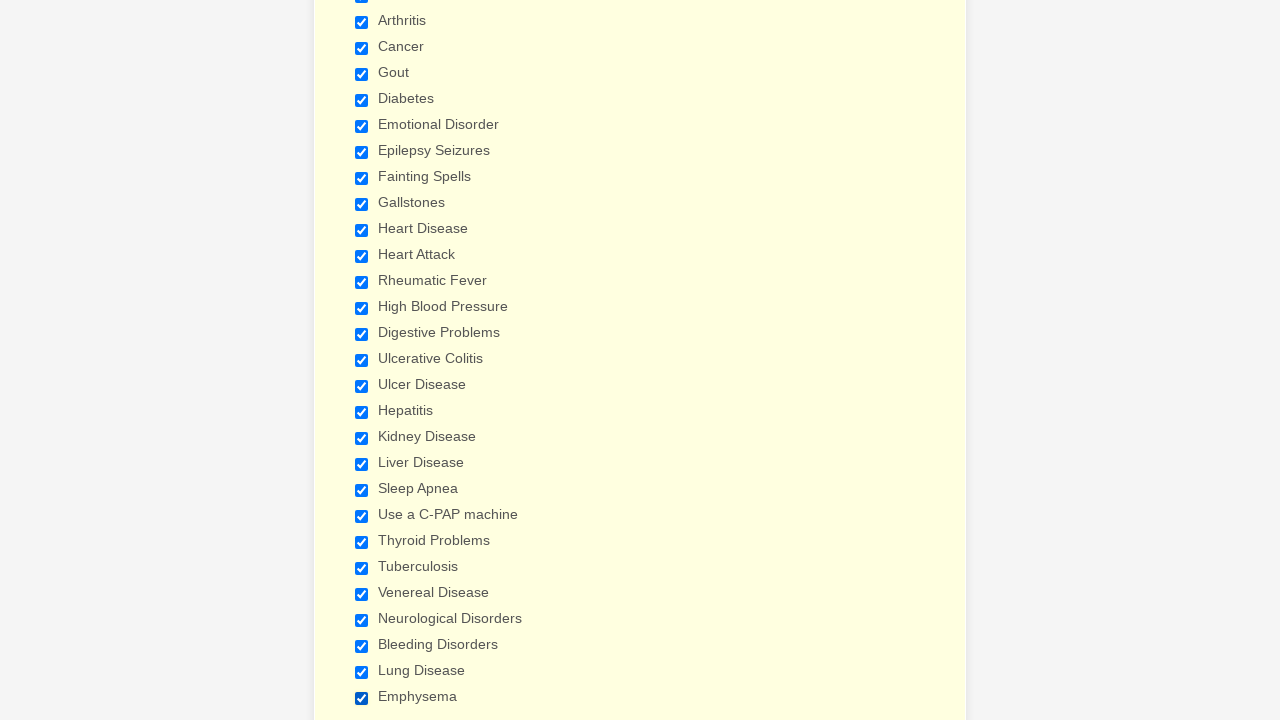

Verified checkbox at index 4 is checked
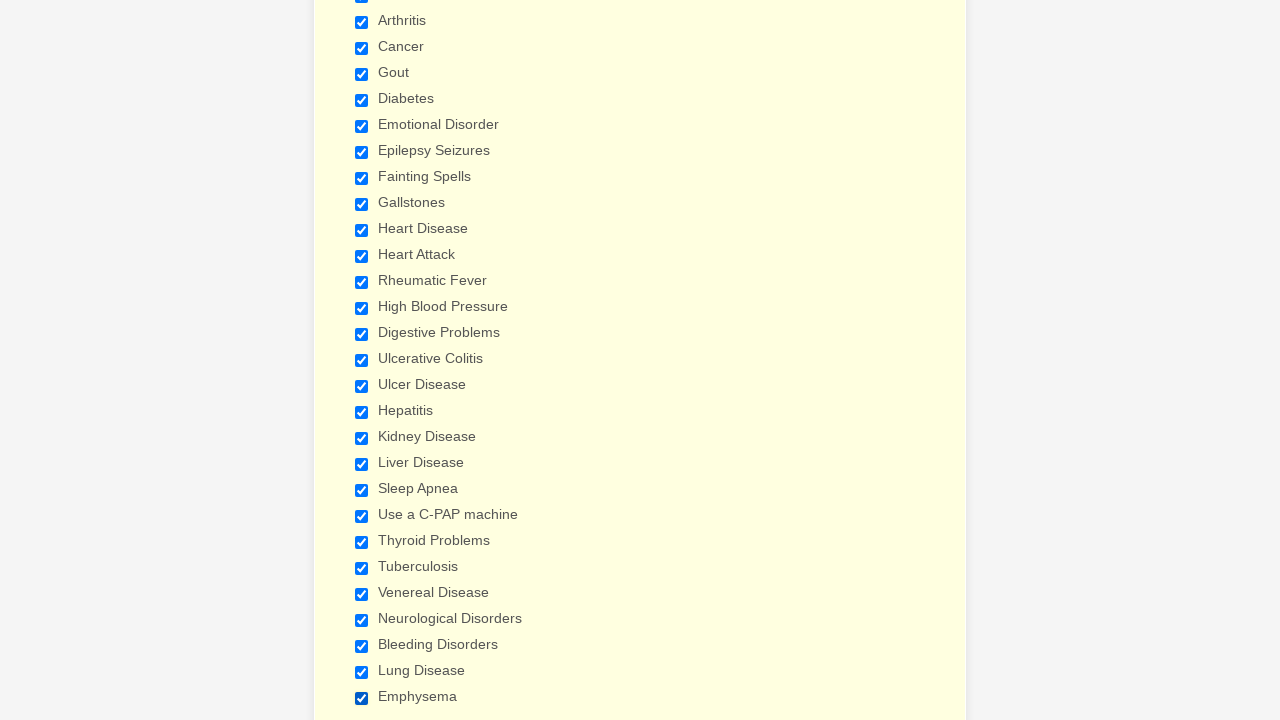

Verified checkbox at index 5 is checked
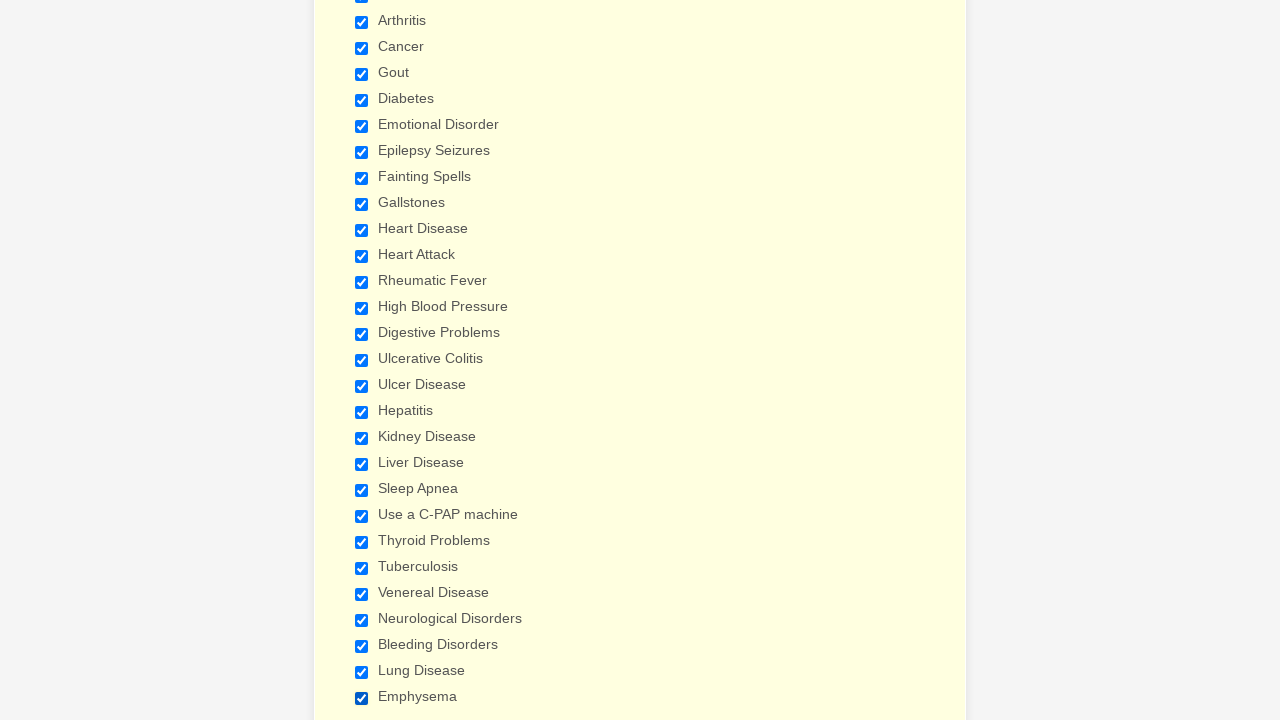

Verified checkbox at index 6 is checked
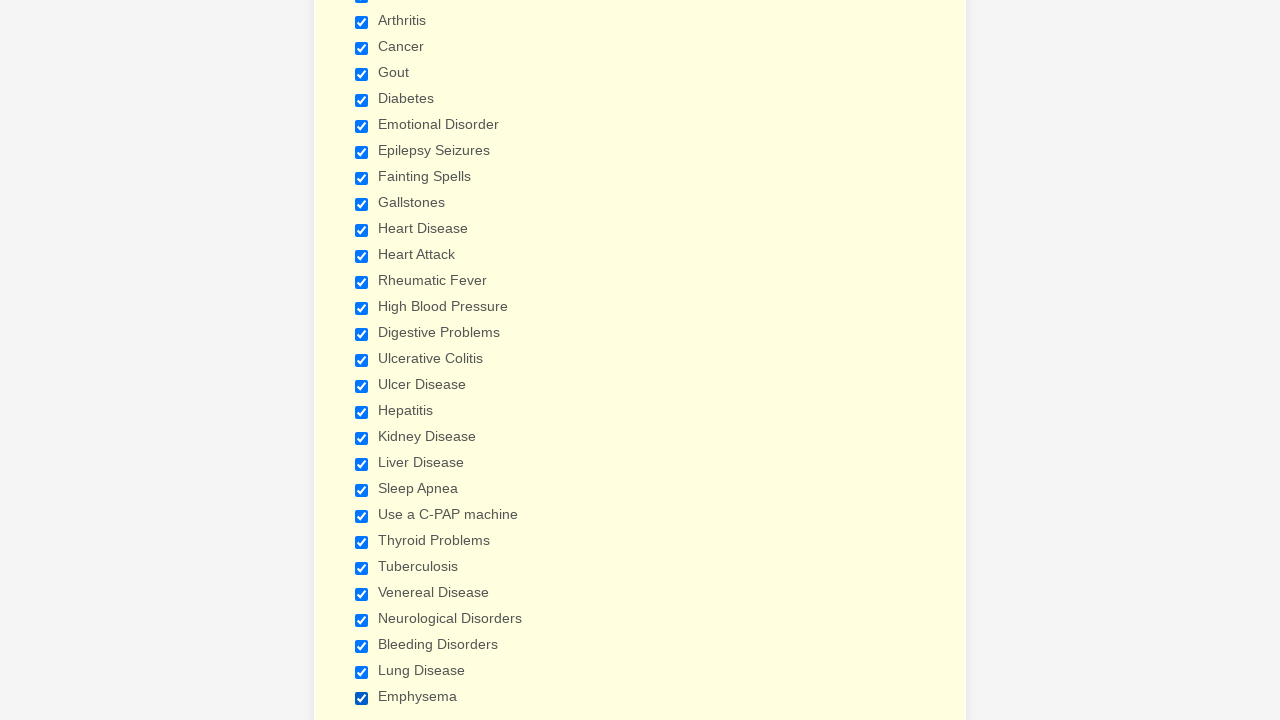

Verified checkbox at index 7 is checked
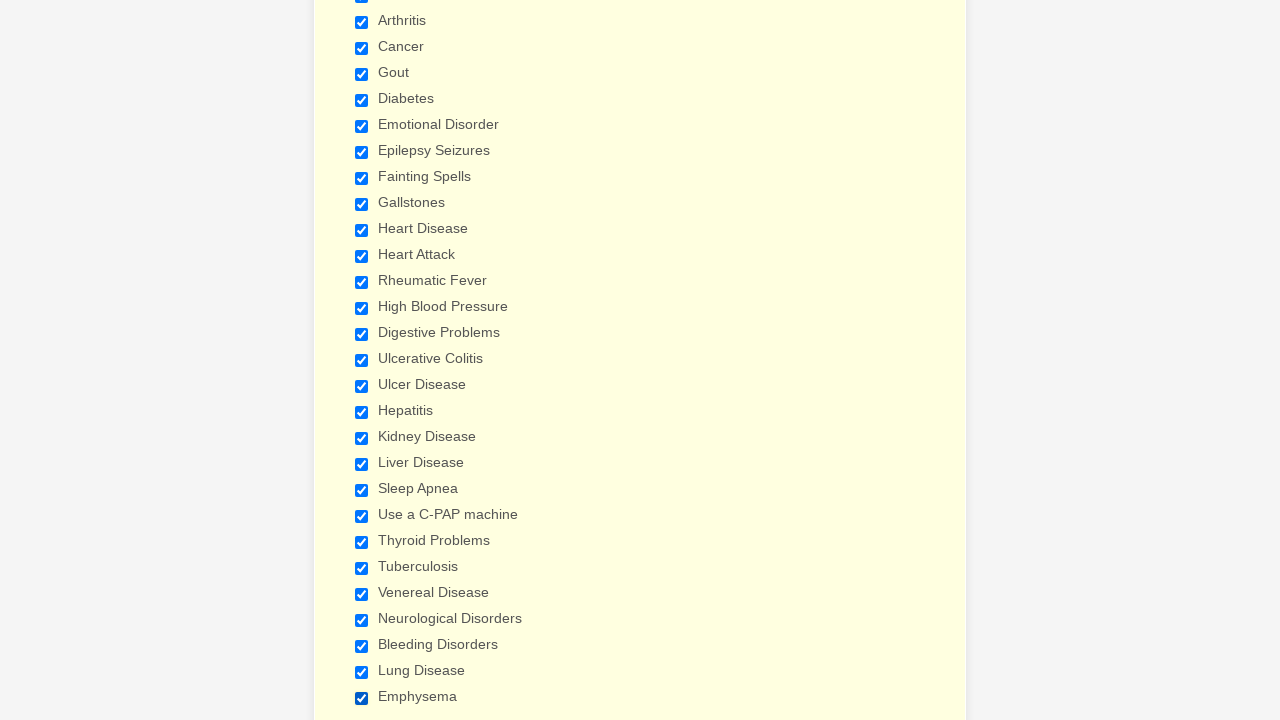

Verified checkbox at index 8 is checked
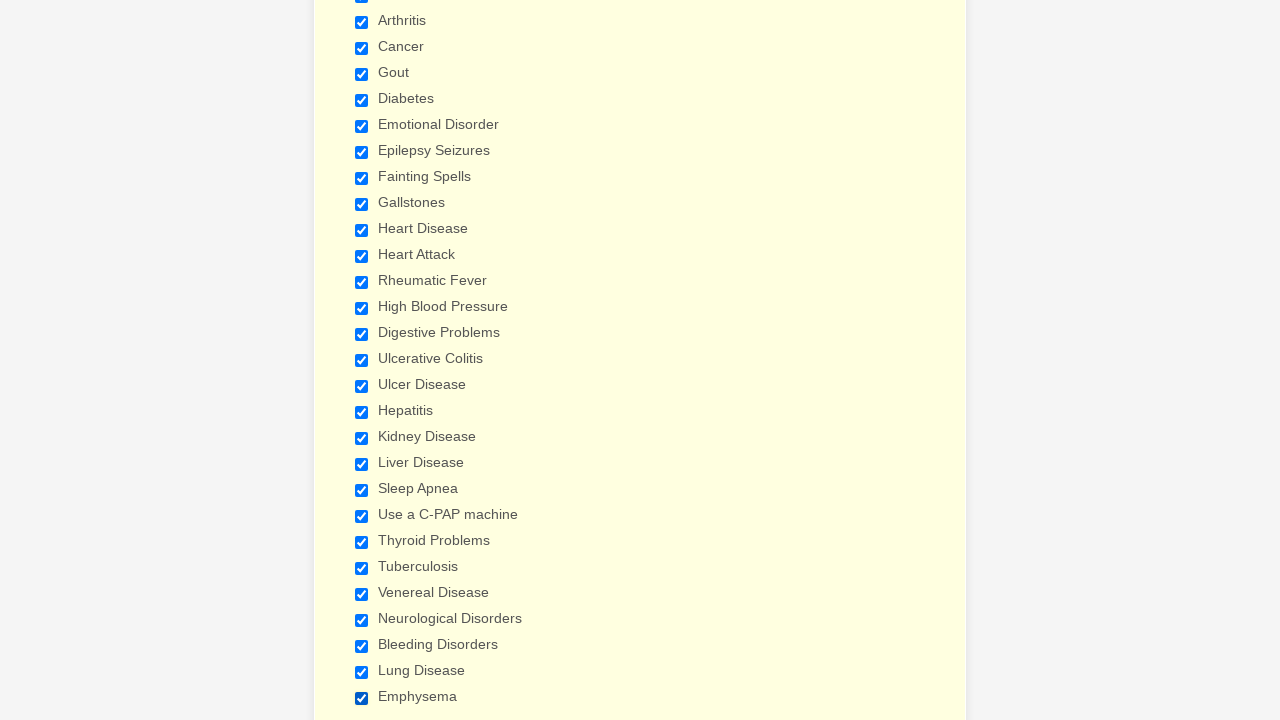

Verified checkbox at index 9 is checked
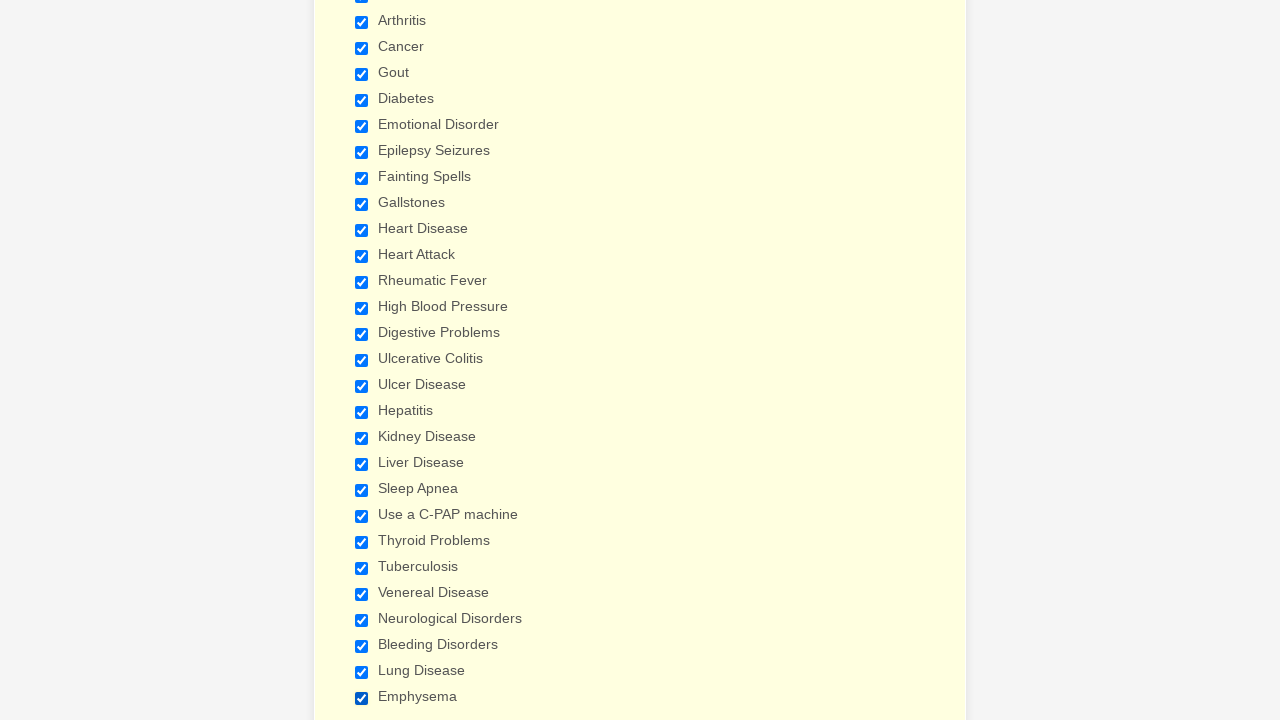

Verified checkbox at index 10 is checked
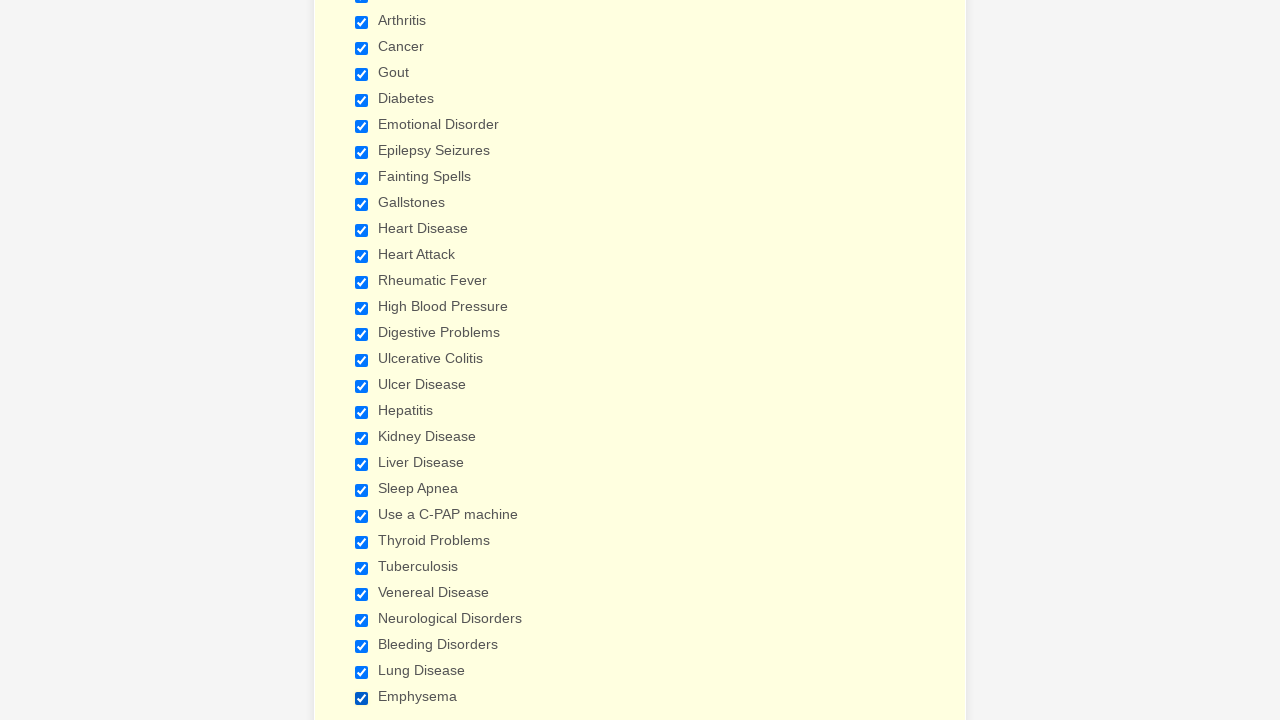

Verified checkbox at index 11 is checked
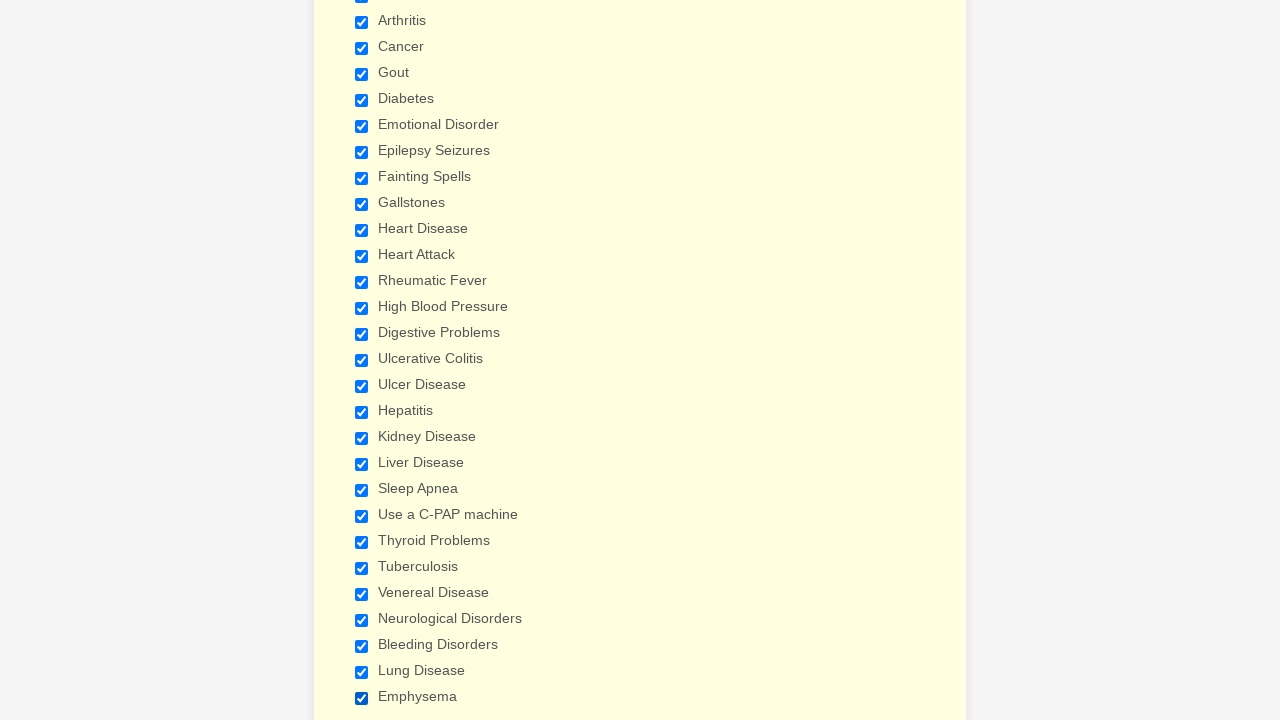

Verified checkbox at index 12 is checked
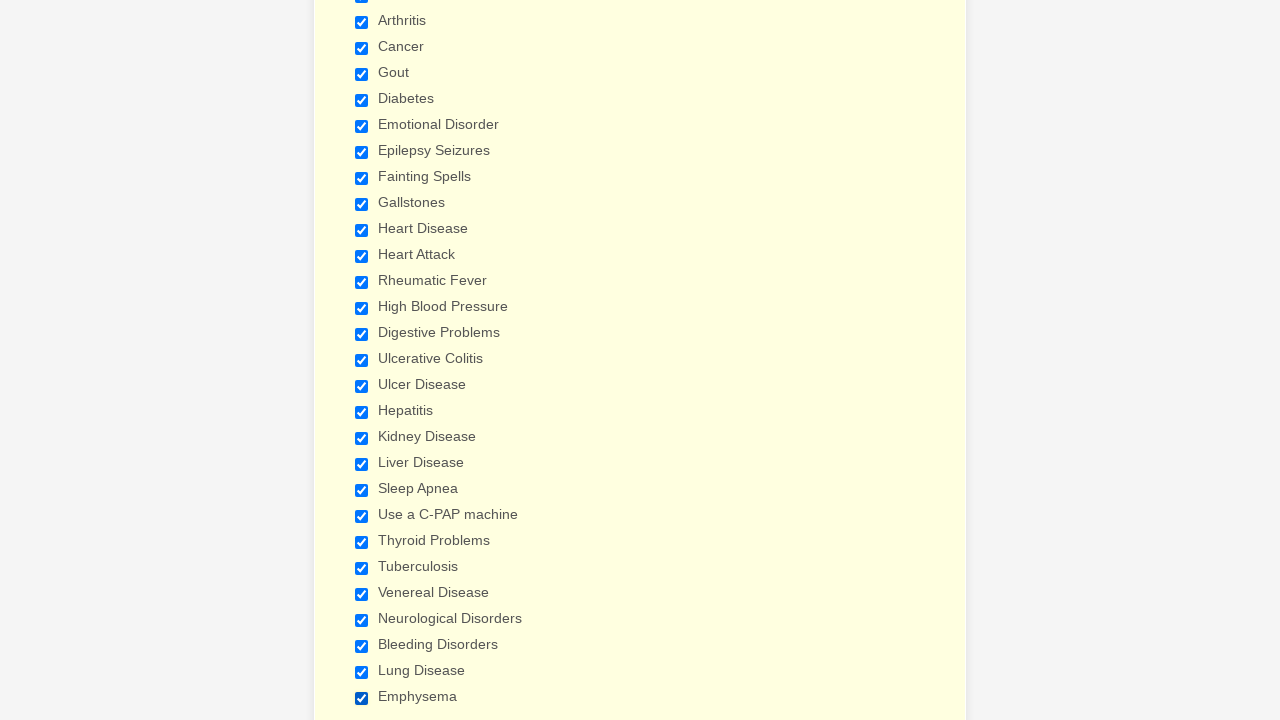

Verified checkbox at index 13 is checked
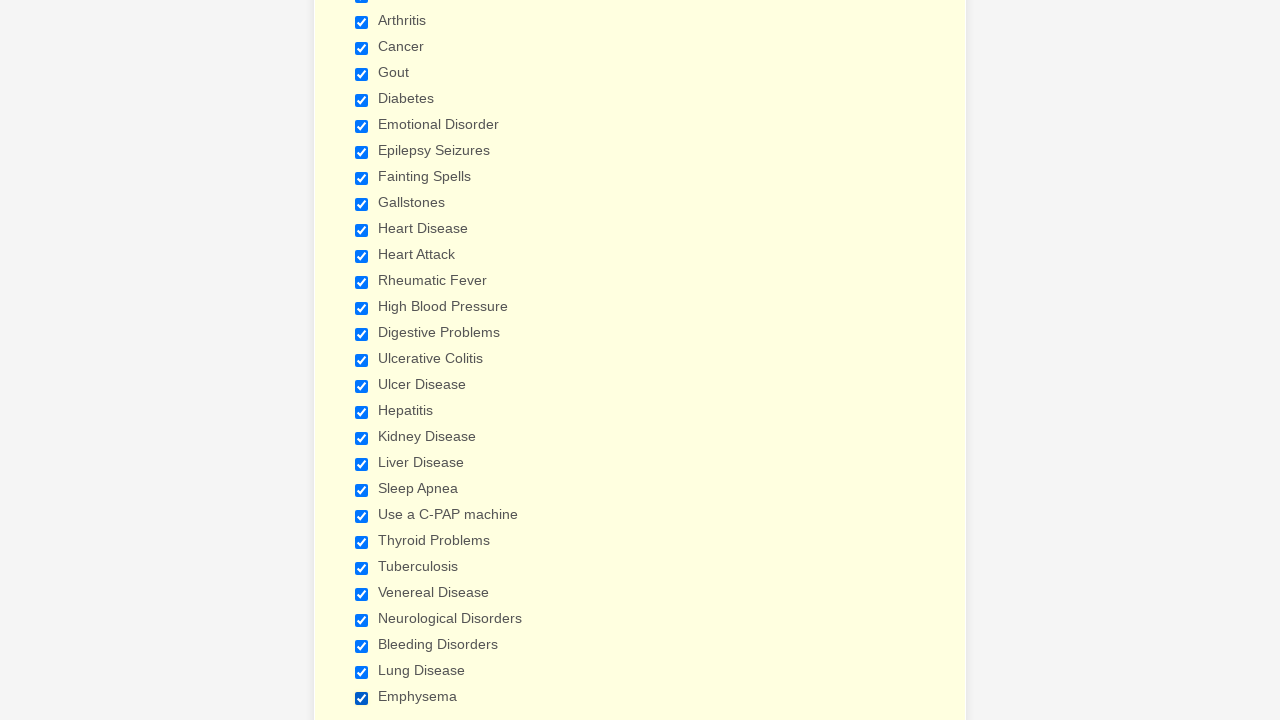

Verified checkbox at index 14 is checked
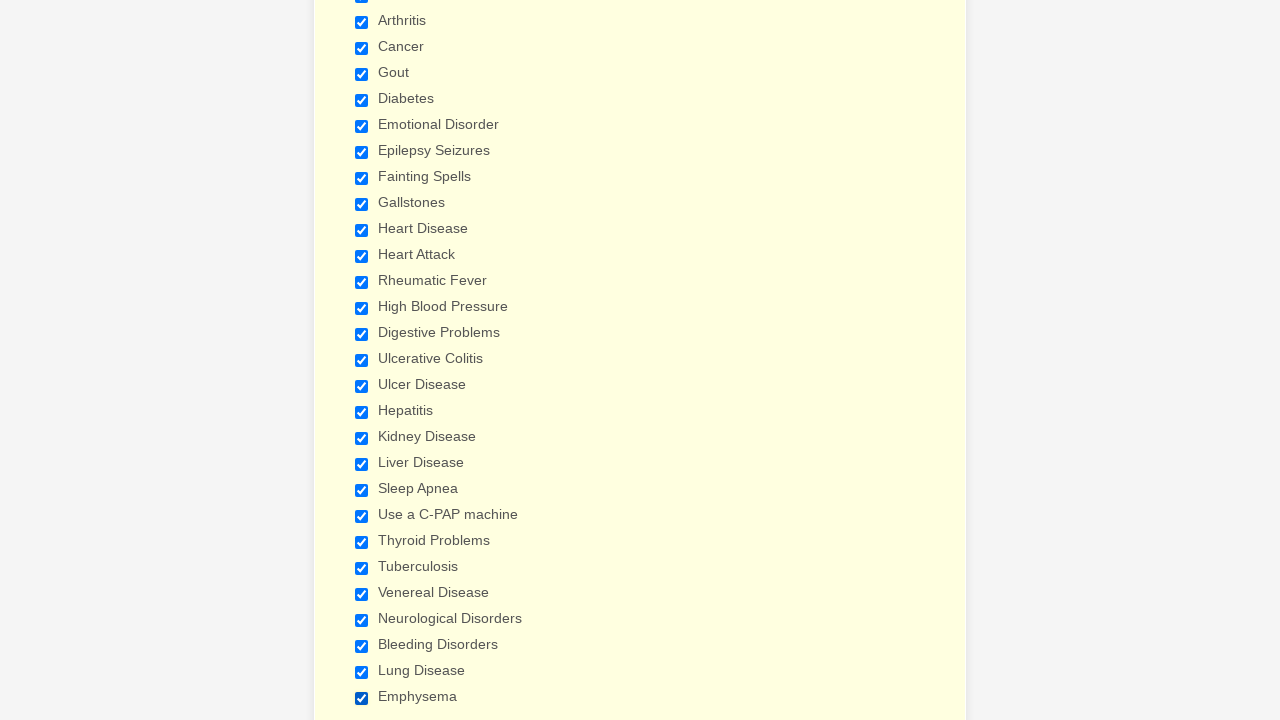

Verified checkbox at index 15 is checked
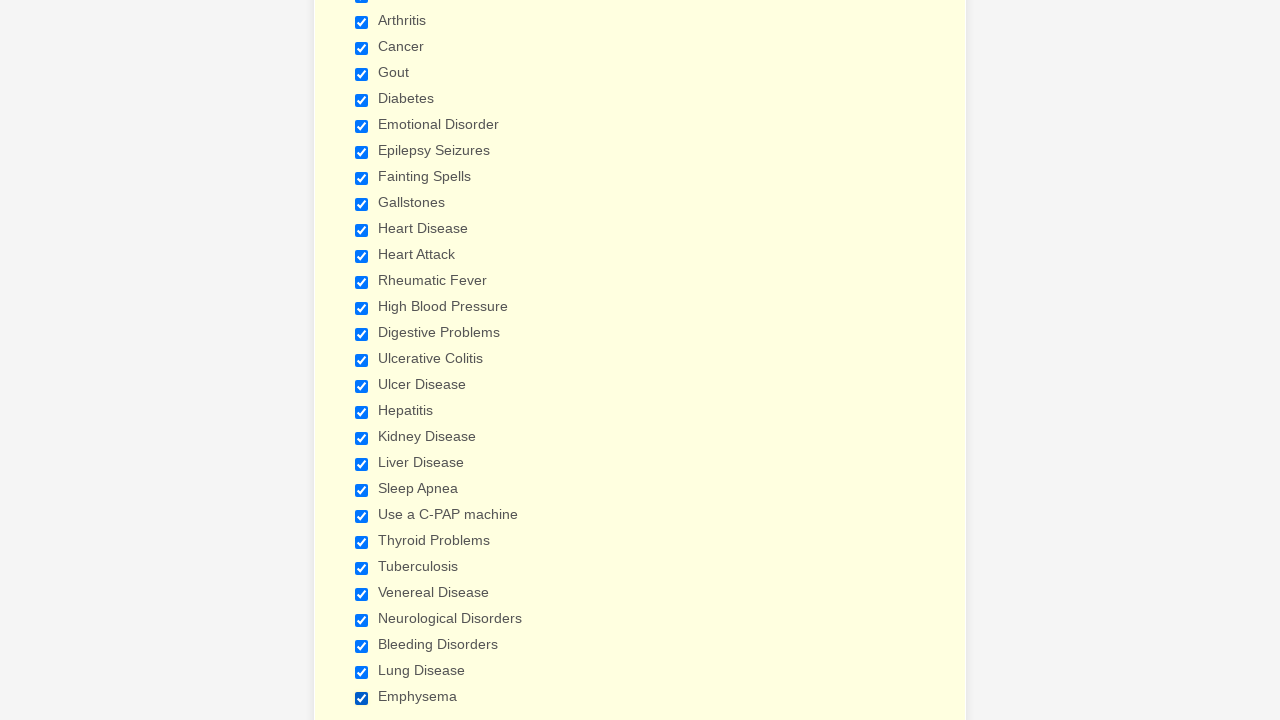

Verified checkbox at index 16 is checked
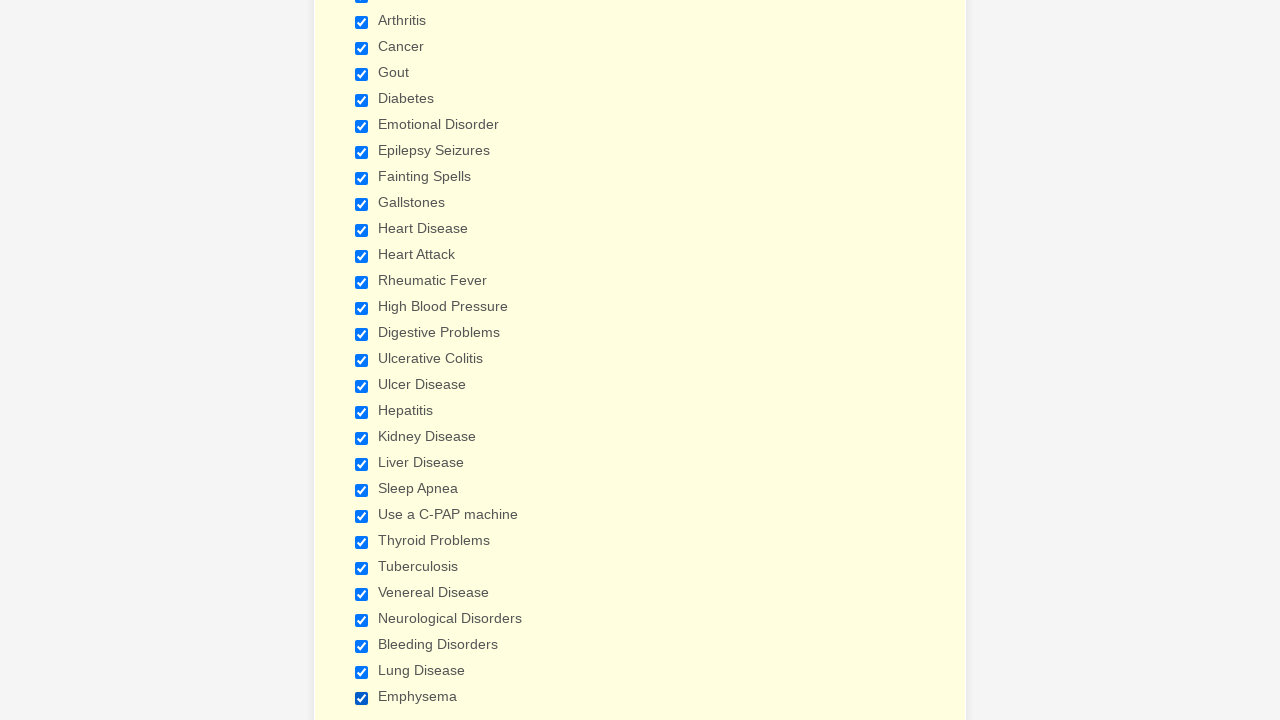

Verified checkbox at index 17 is checked
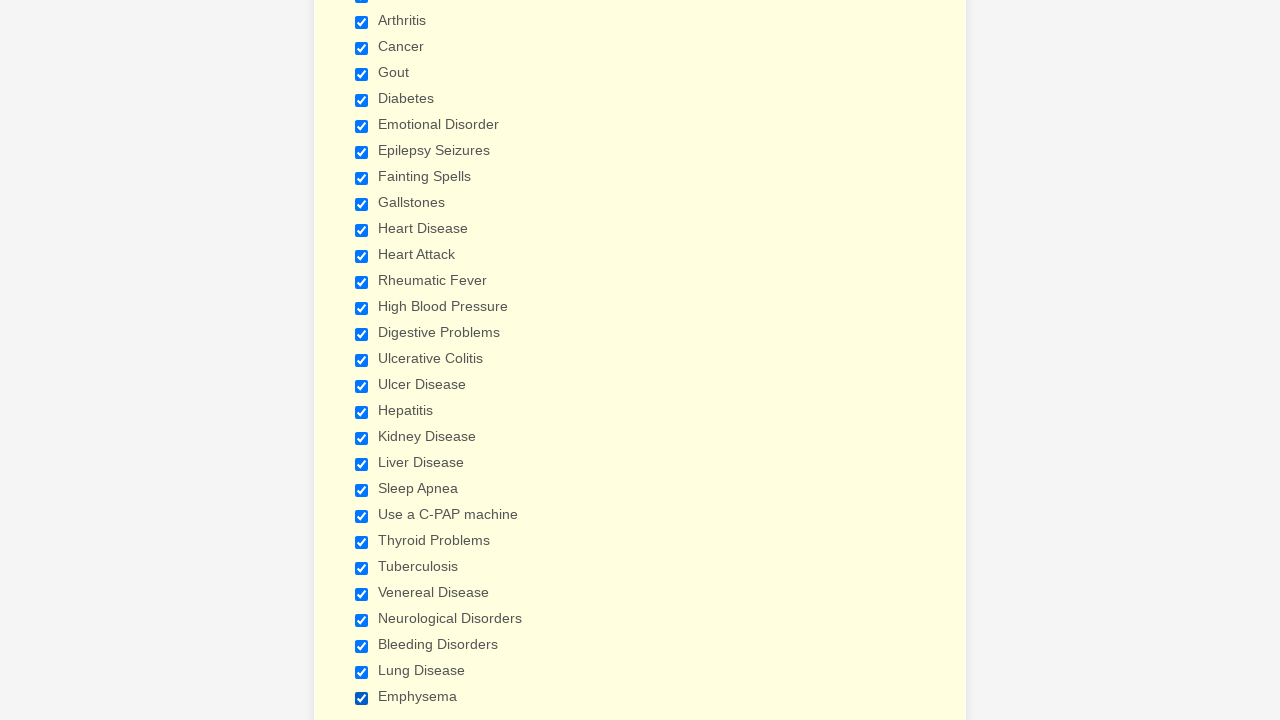

Verified checkbox at index 18 is checked
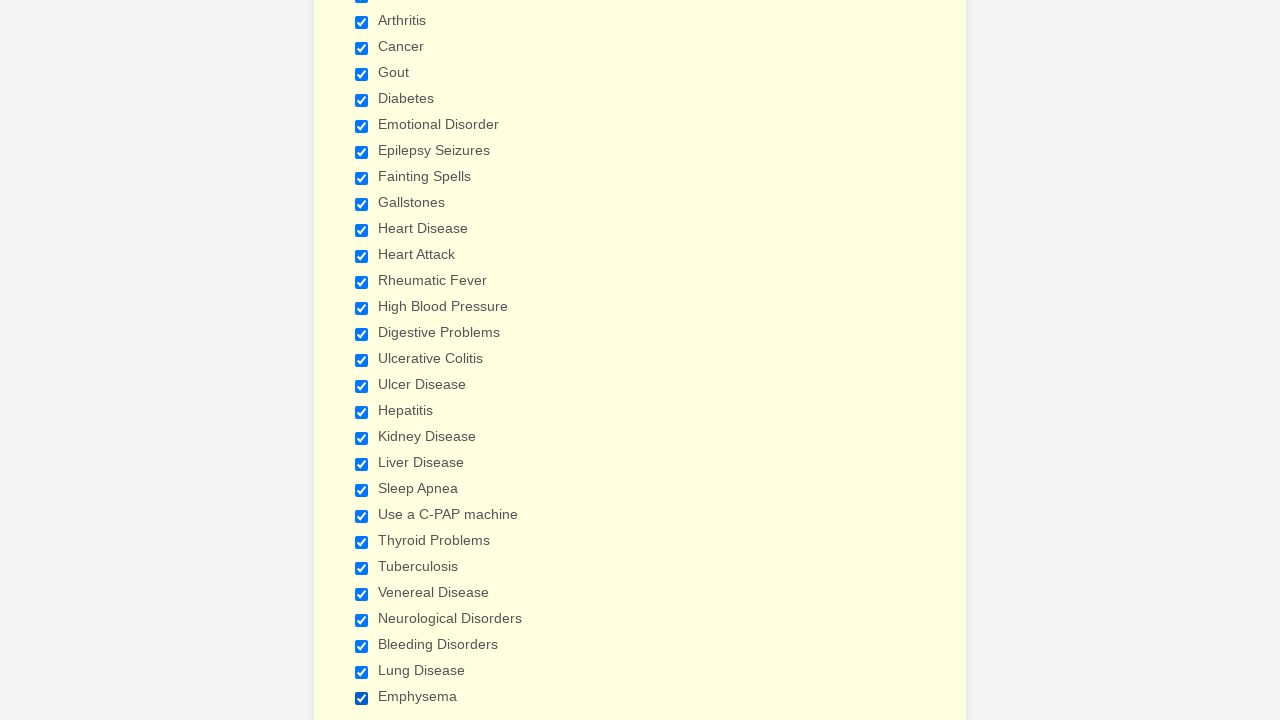

Verified checkbox at index 19 is checked
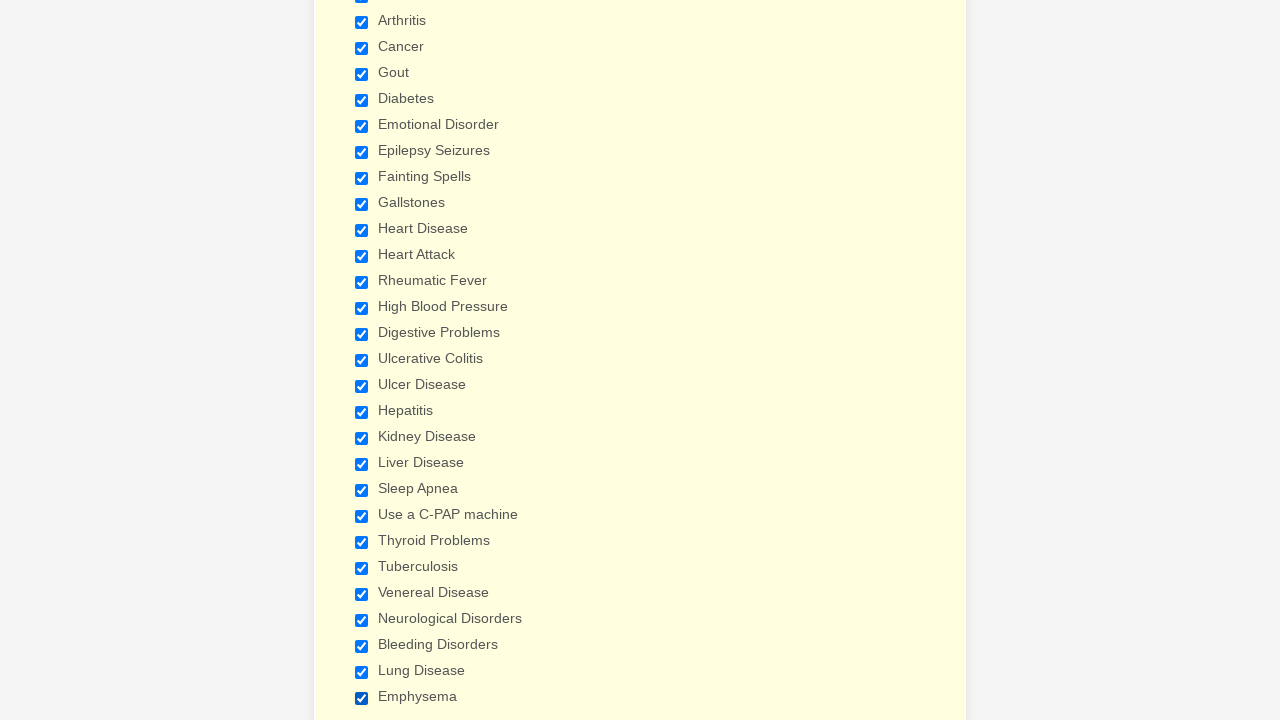

Verified checkbox at index 20 is checked
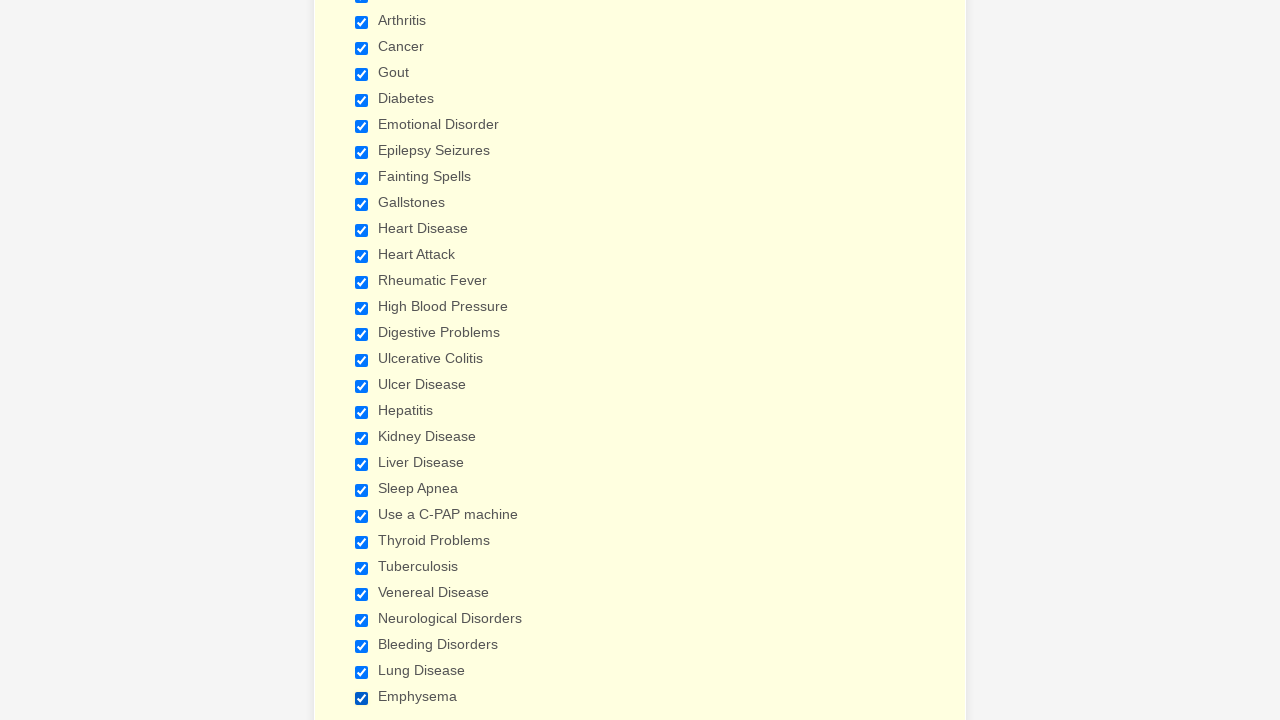

Verified checkbox at index 21 is checked
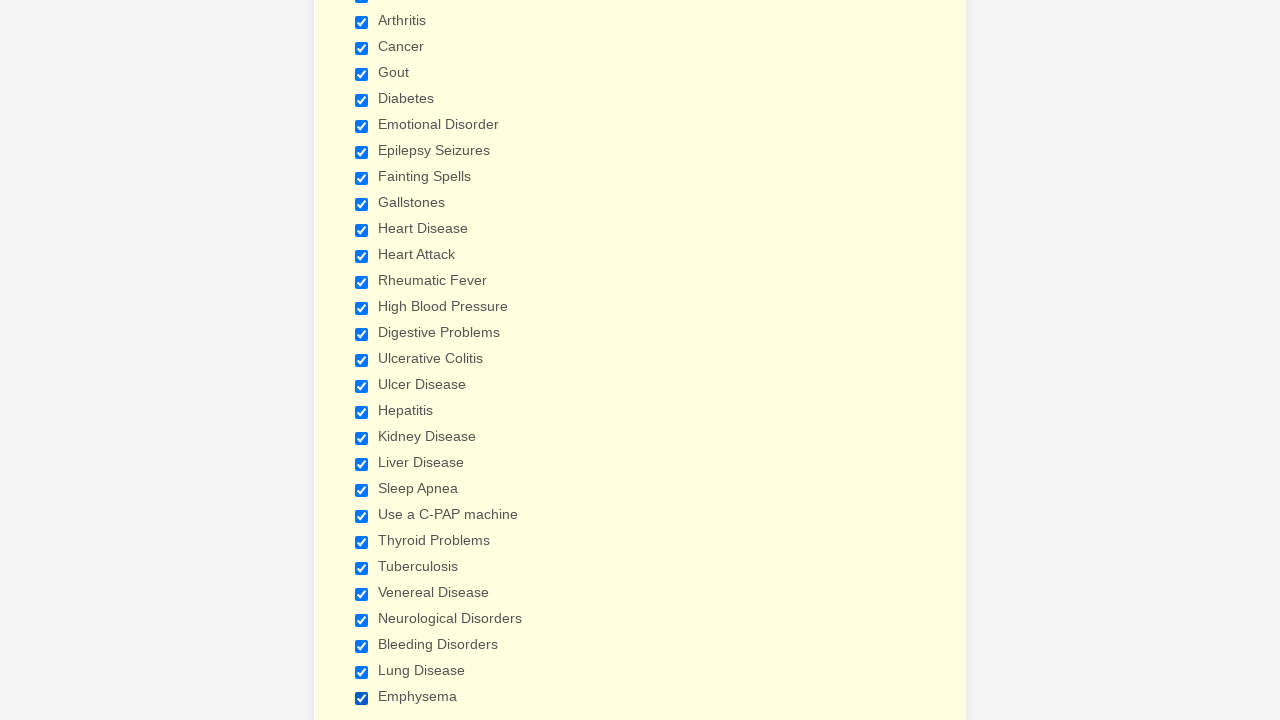

Verified checkbox at index 22 is checked
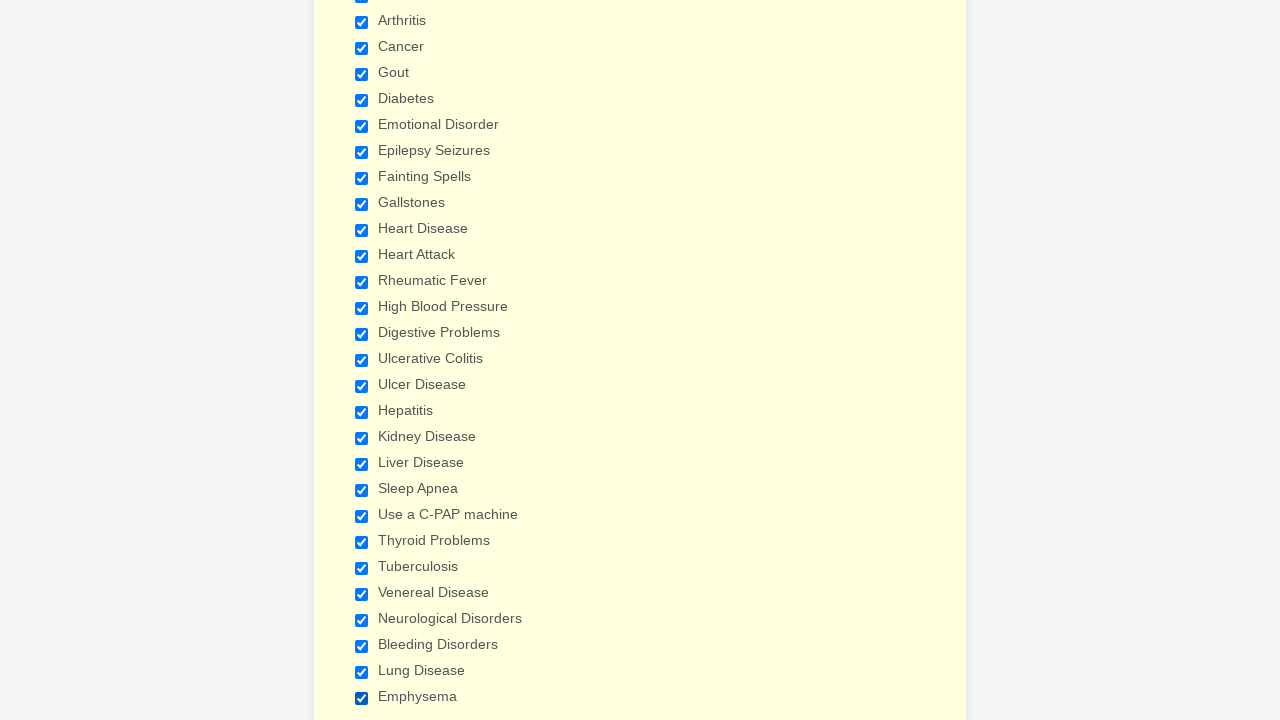

Verified checkbox at index 23 is checked
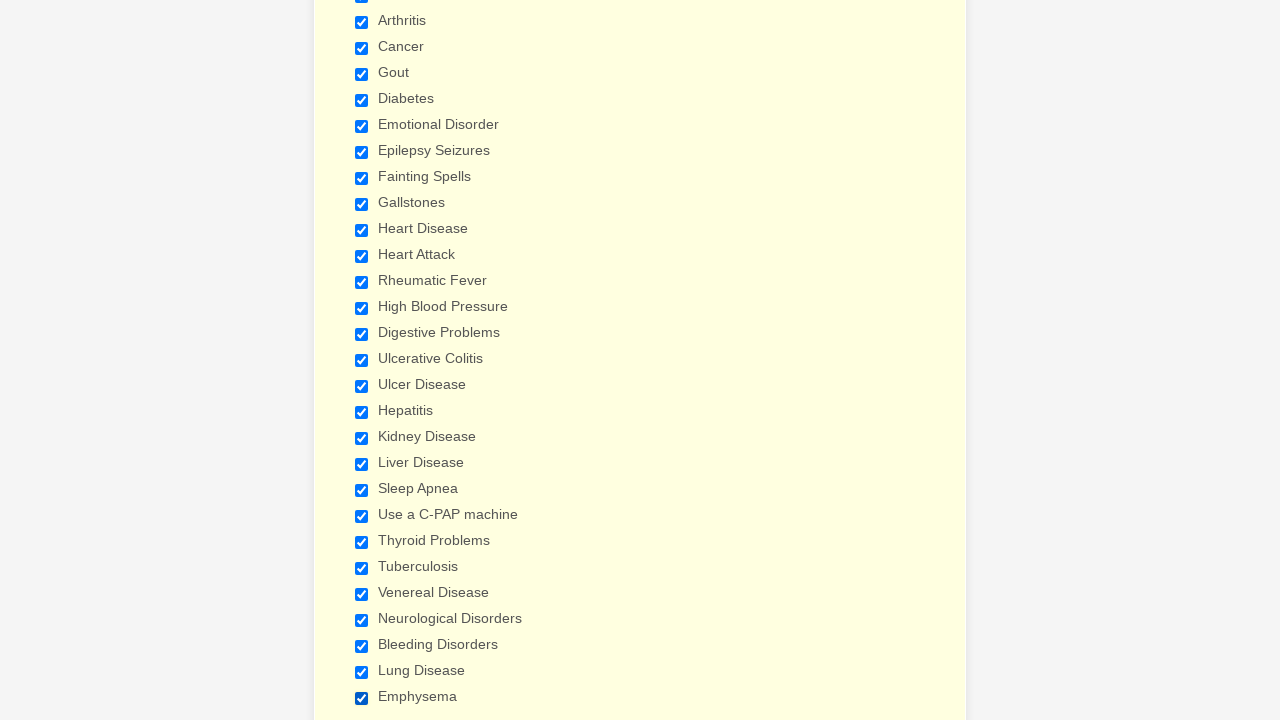

Verified checkbox at index 24 is checked
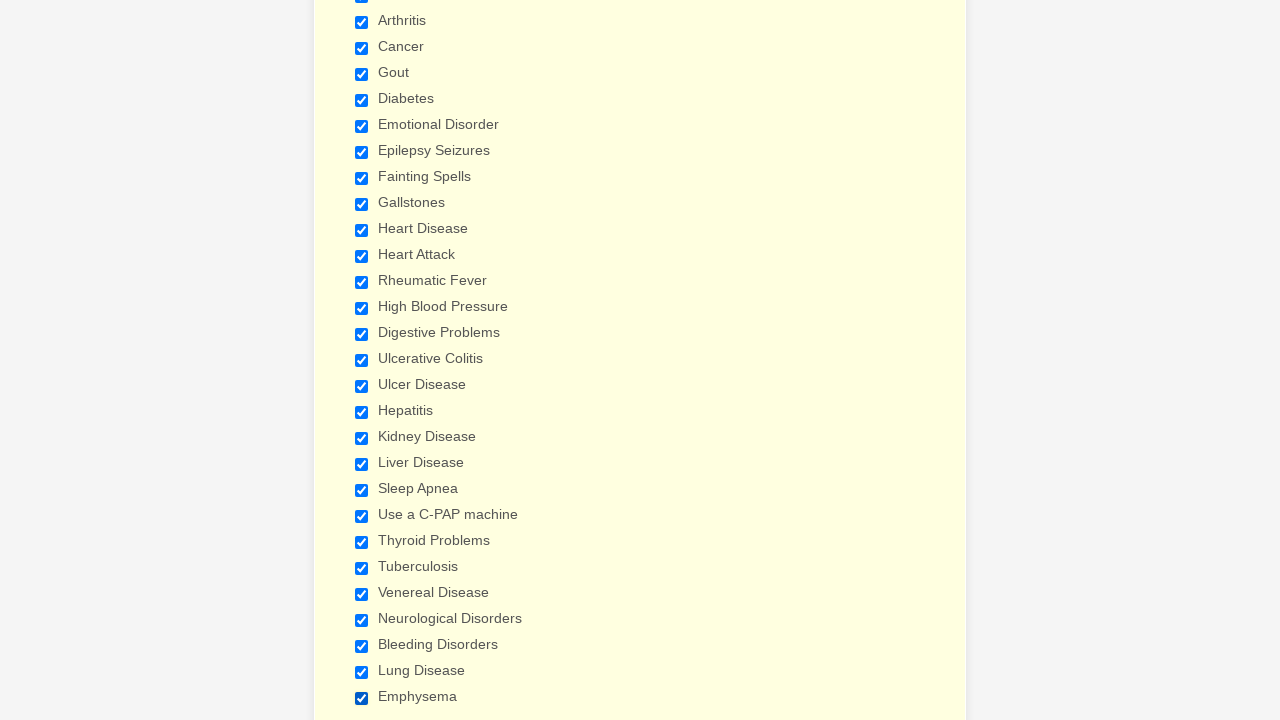

Verified checkbox at index 25 is checked
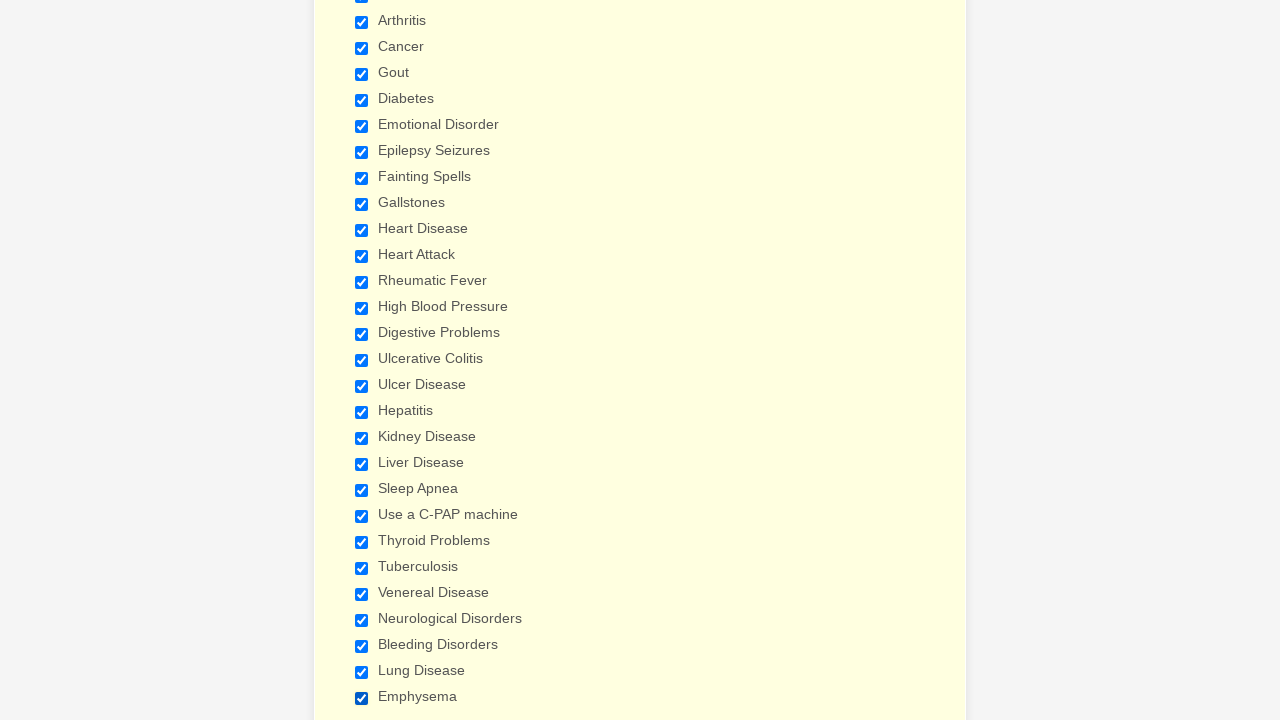

Verified checkbox at index 26 is checked
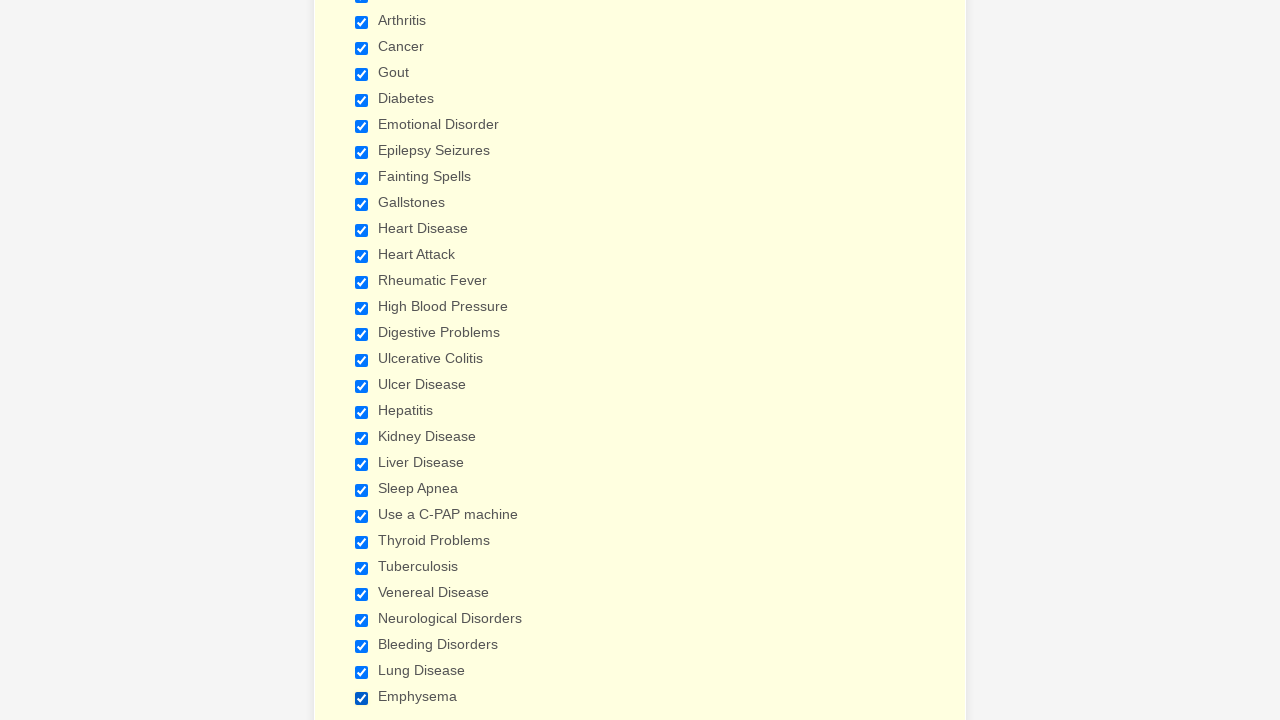

Verified checkbox at index 27 is checked
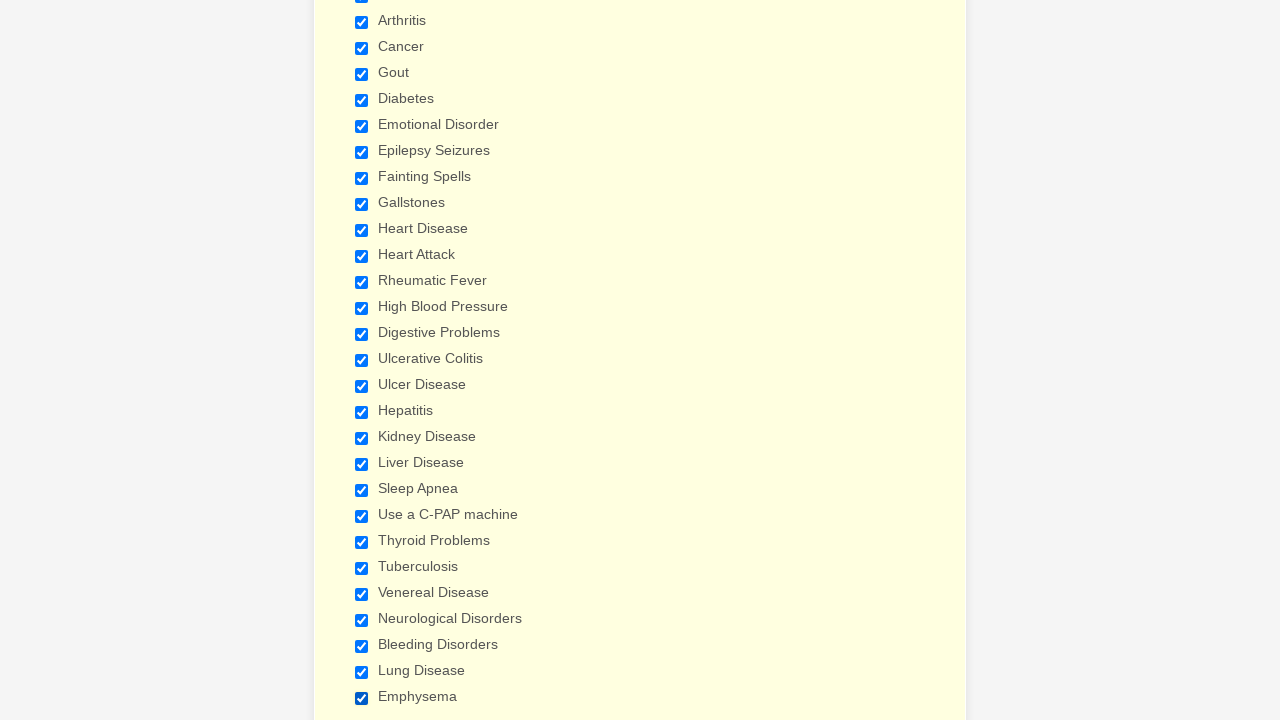

Verified checkbox at index 28 is checked
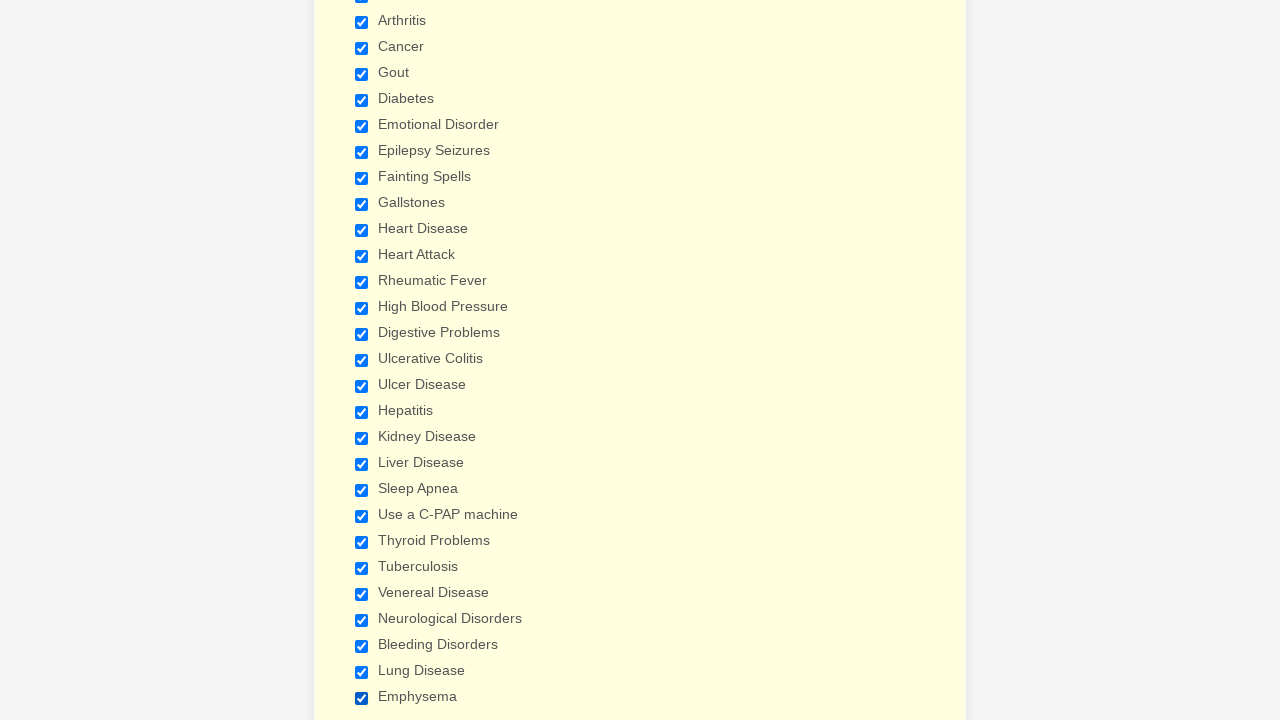

Refreshed the page to reset checkbox states
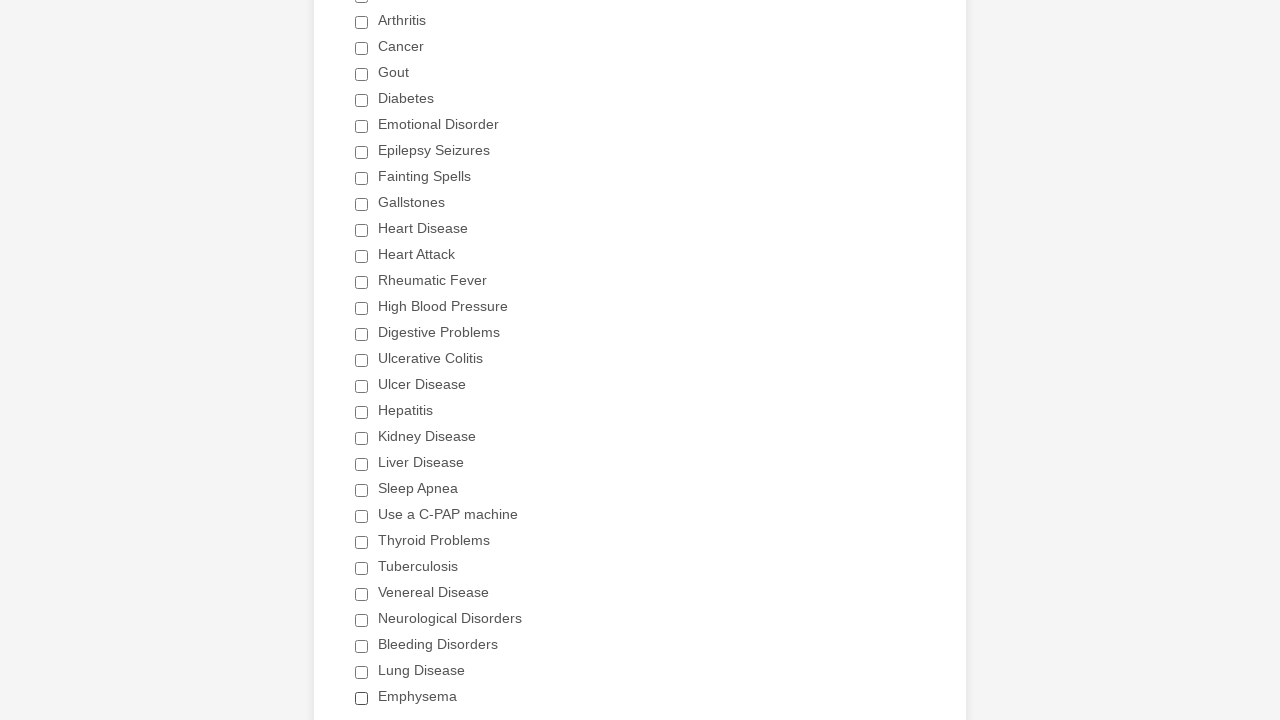

Re-located all checkboxes after page refresh
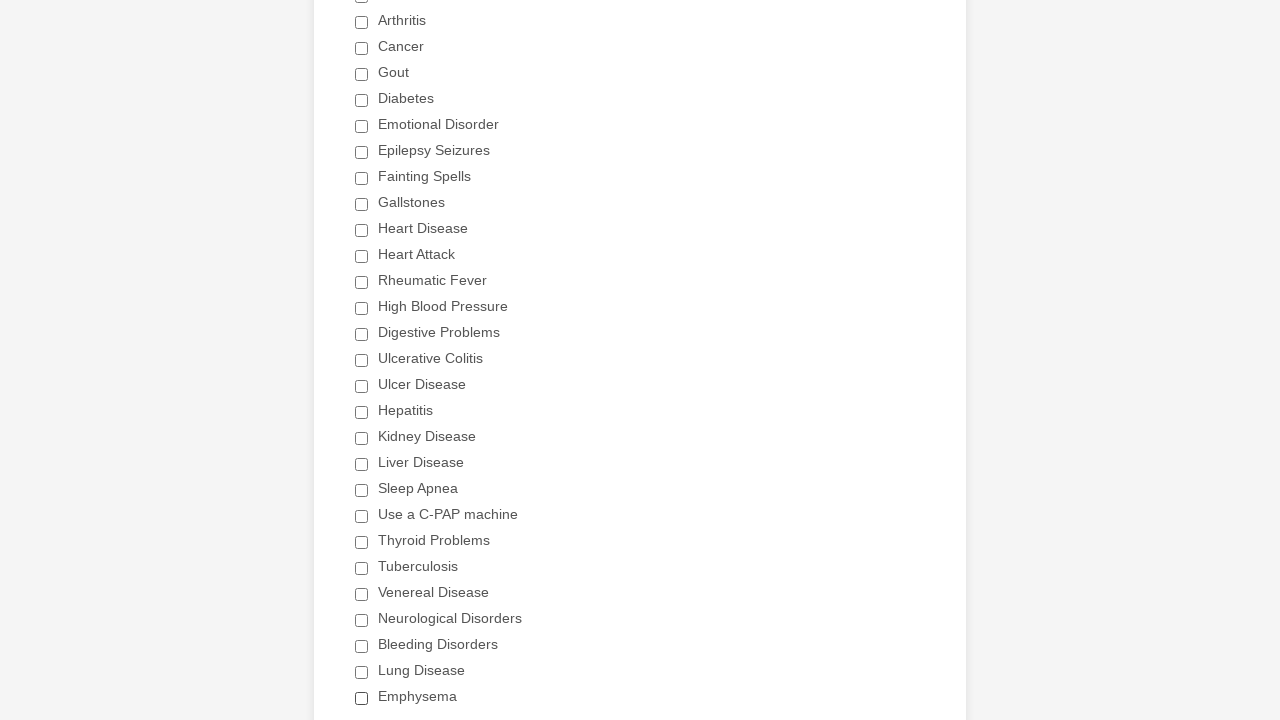

Clicked Heart Attack checkbox to select it at (362, 256) on div.form-single-column input[type='checkbox'] >> nth=11
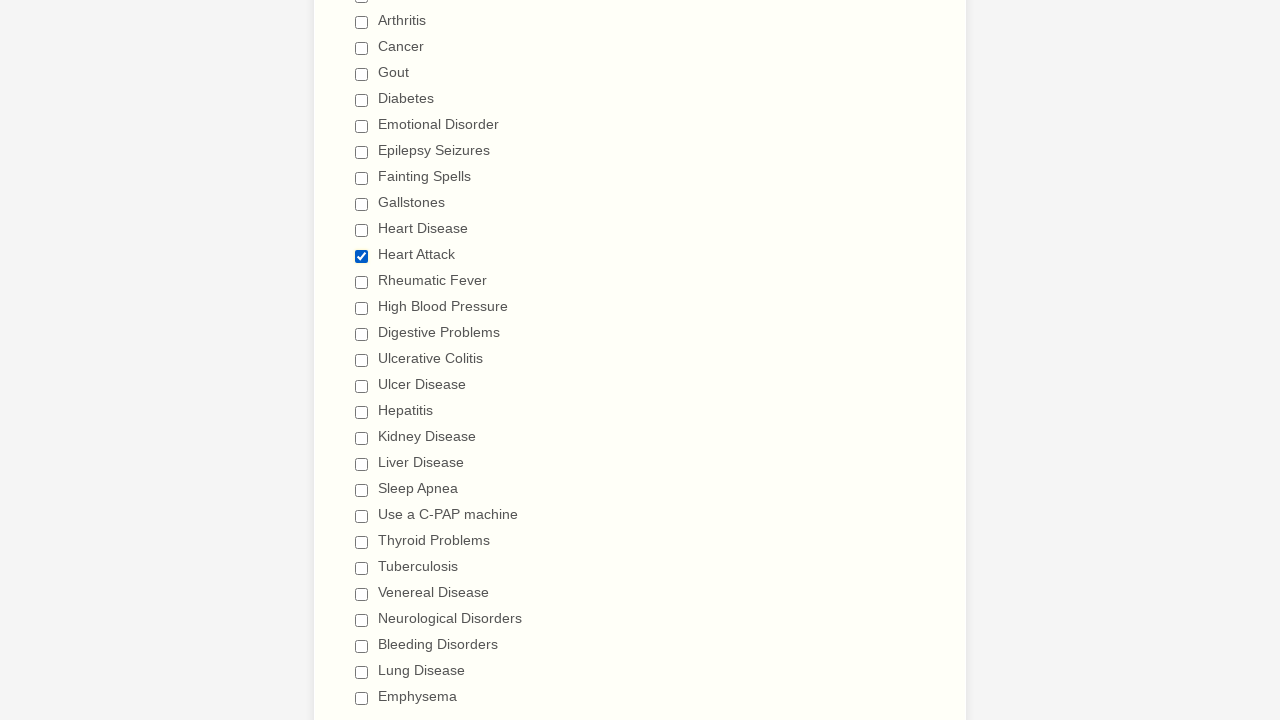

Verified checkbox at index 0 (not Heart Attack) is unchecked
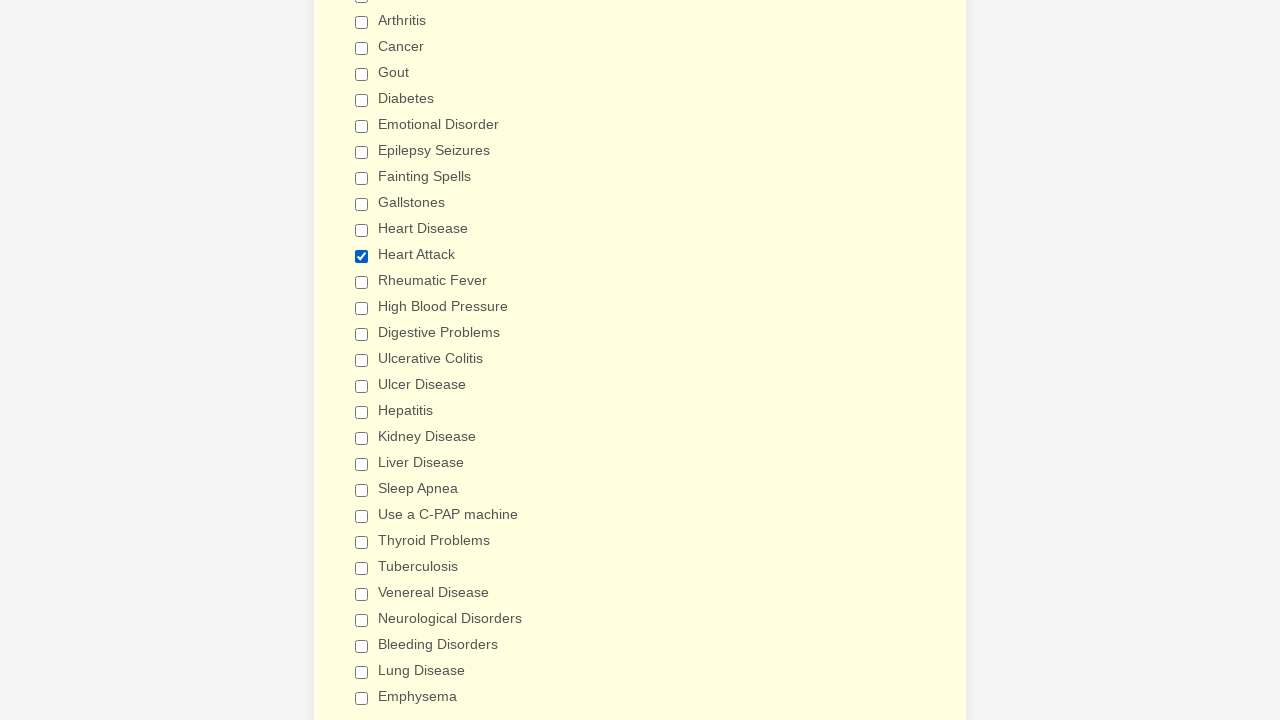

Verified checkbox at index 1 (not Heart Attack) is unchecked
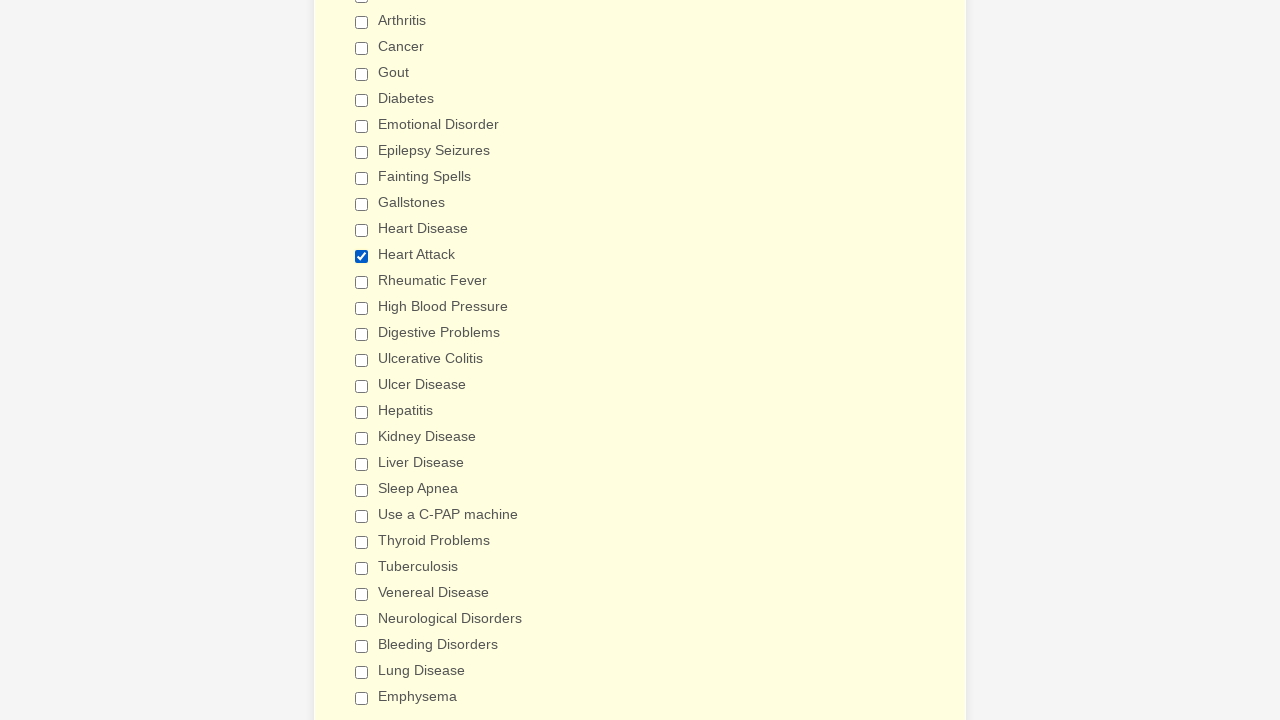

Verified checkbox at index 2 (not Heart Attack) is unchecked
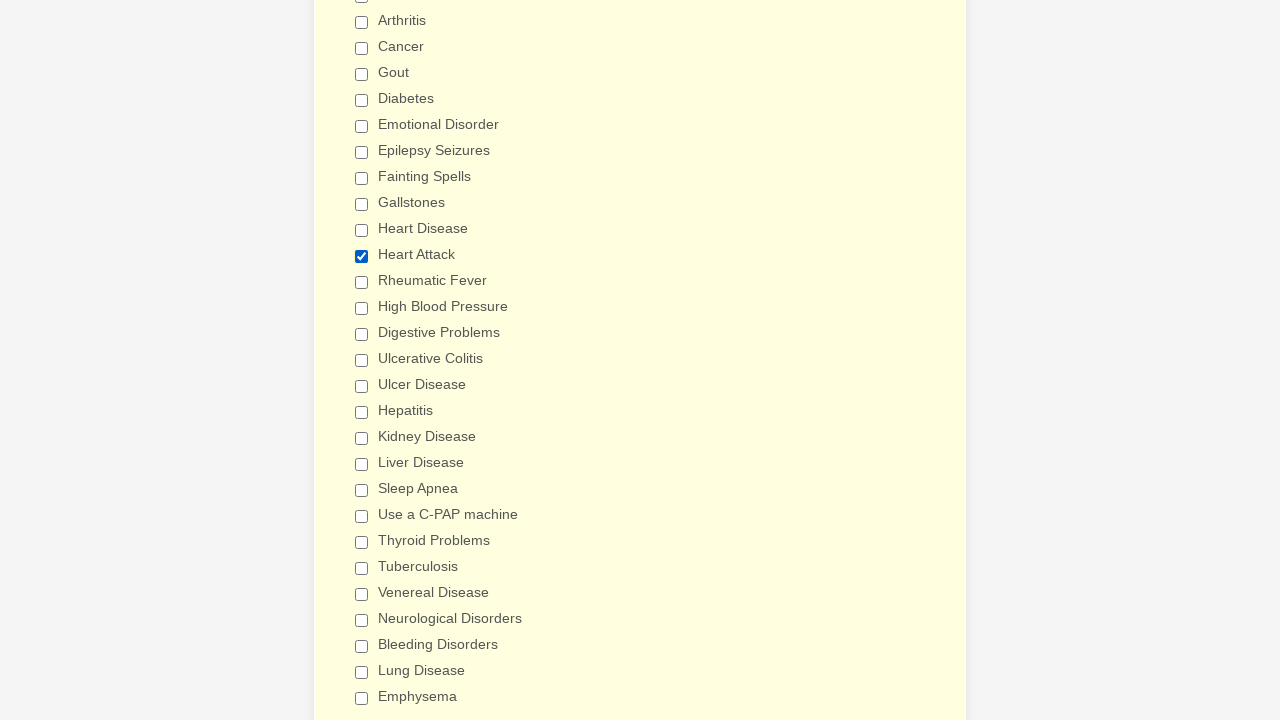

Verified checkbox at index 3 (not Heart Attack) is unchecked
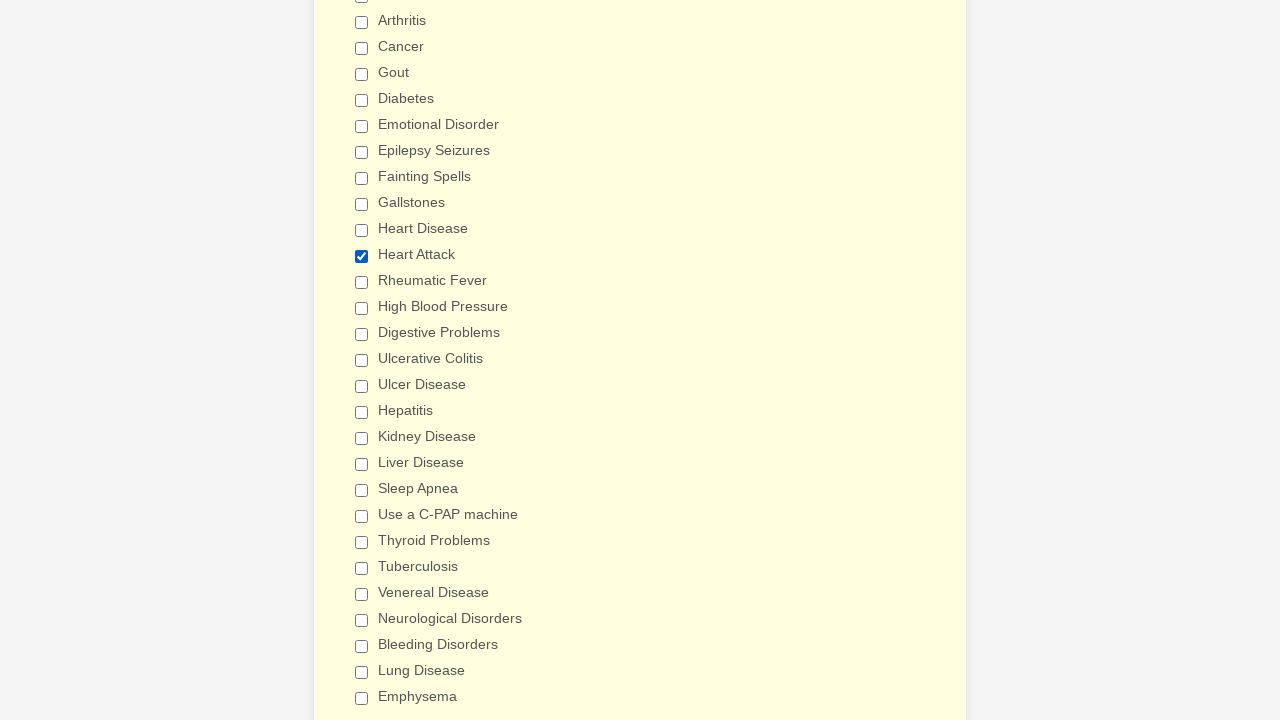

Verified checkbox at index 4 (not Heart Attack) is unchecked
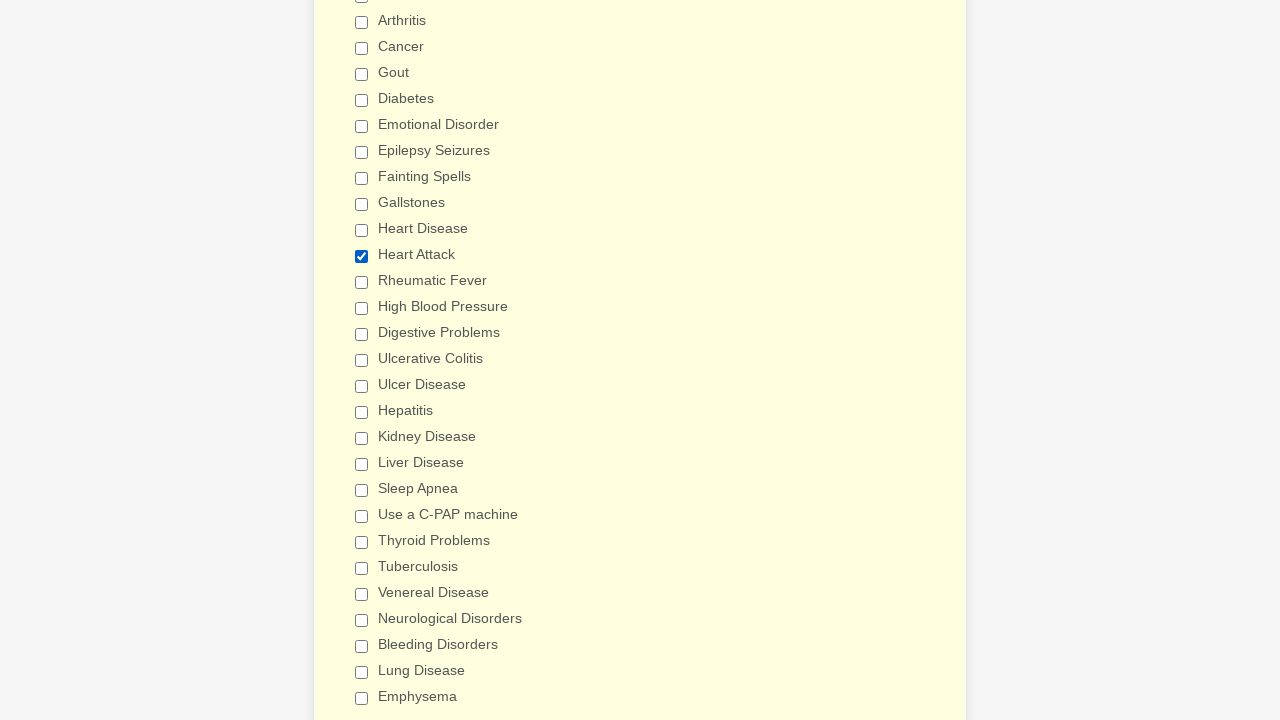

Verified checkbox at index 5 (not Heart Attack) is unchecked
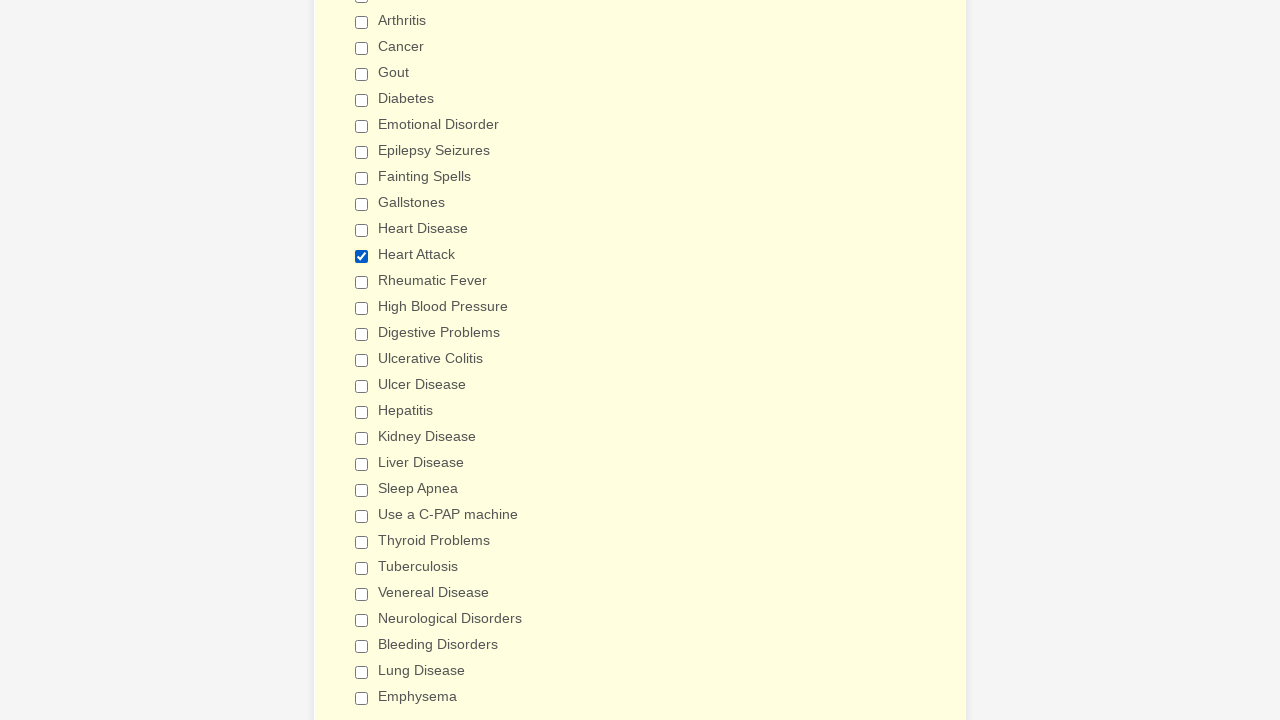

Verified checkbox at index 6 (not Heart Attack) is unchecked
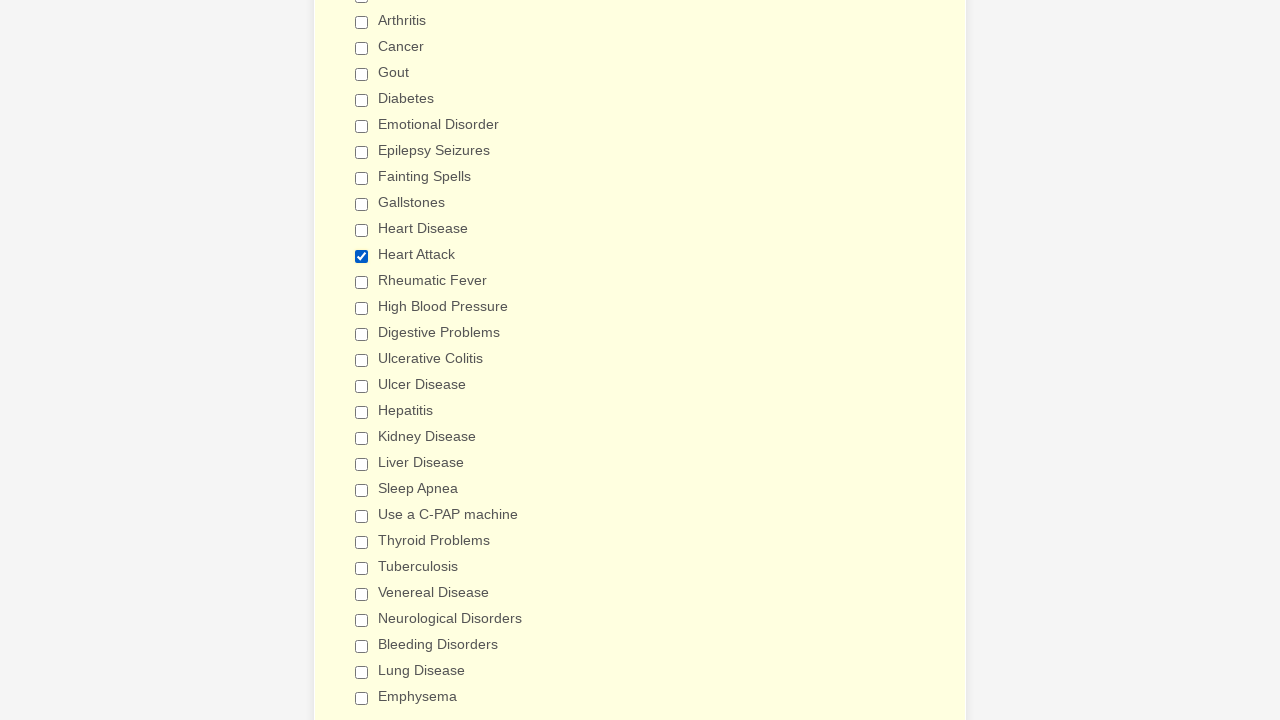

Verified checkbox at index 7 (not Heart Attack) is unchecked
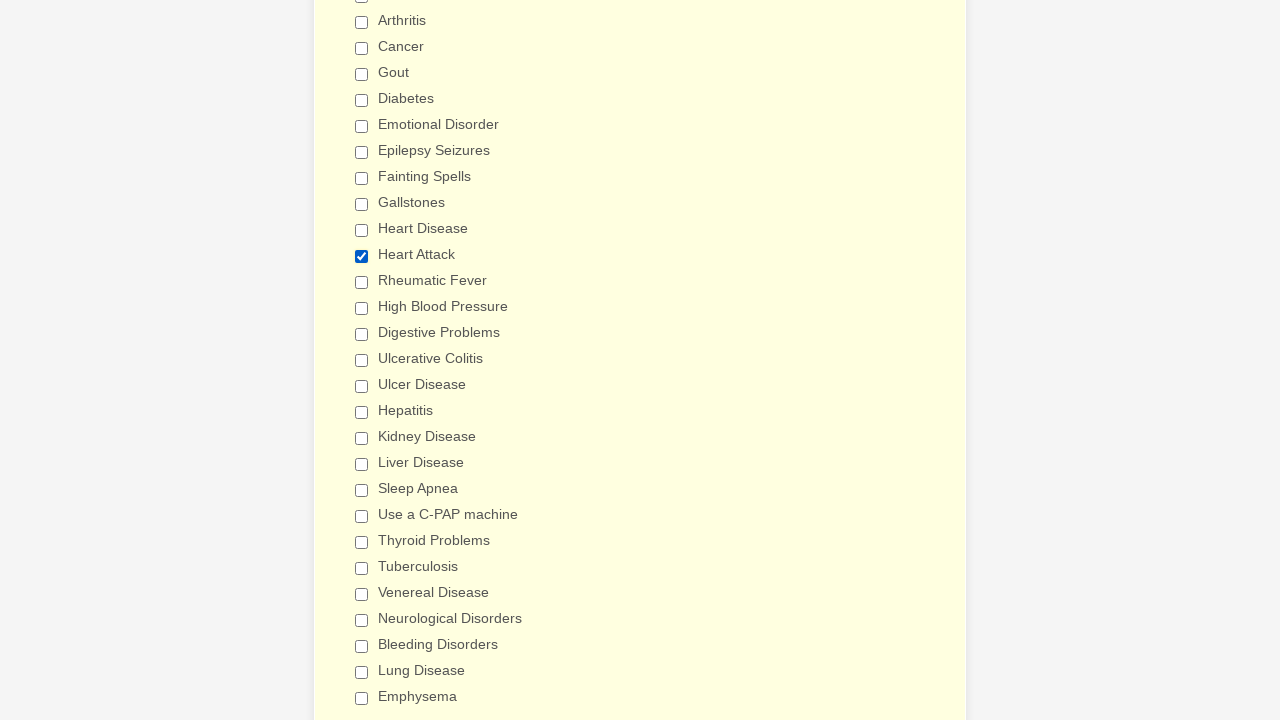

Verified checkbox at index 8 (not Heart Attack) is unchecked
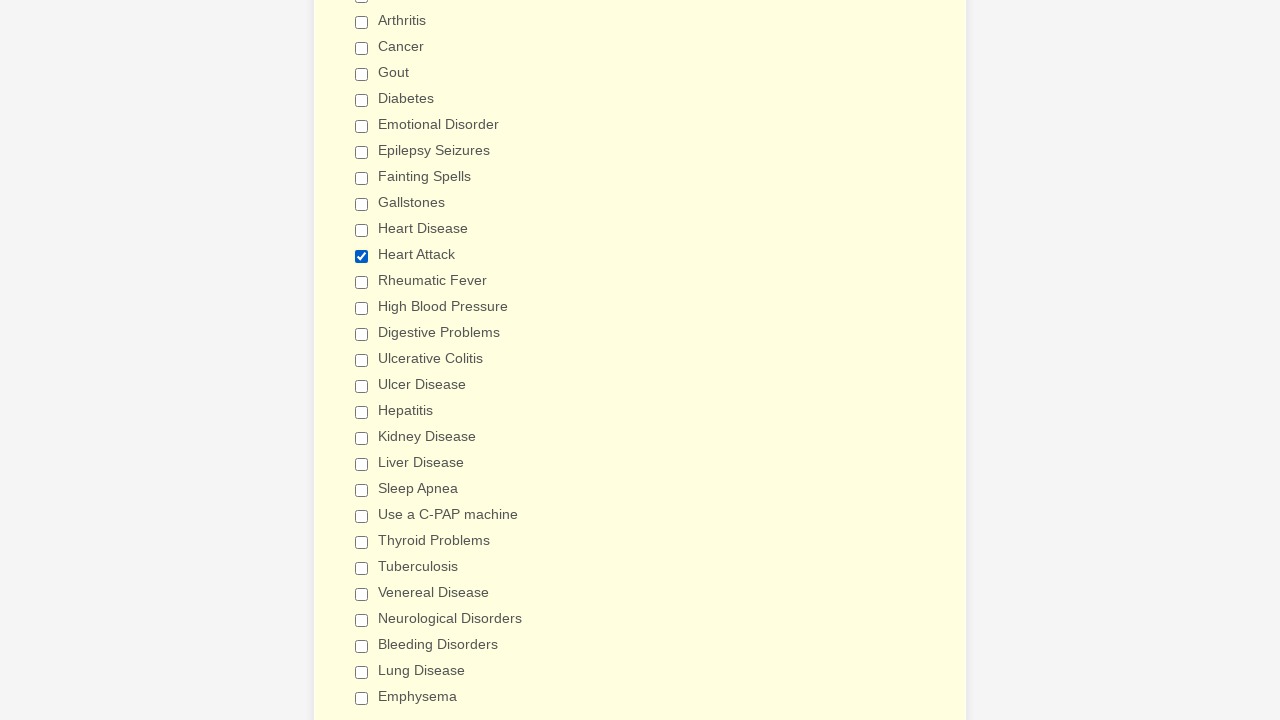

Verified checkbox at index 9 (not Heart Attack) is unchecked
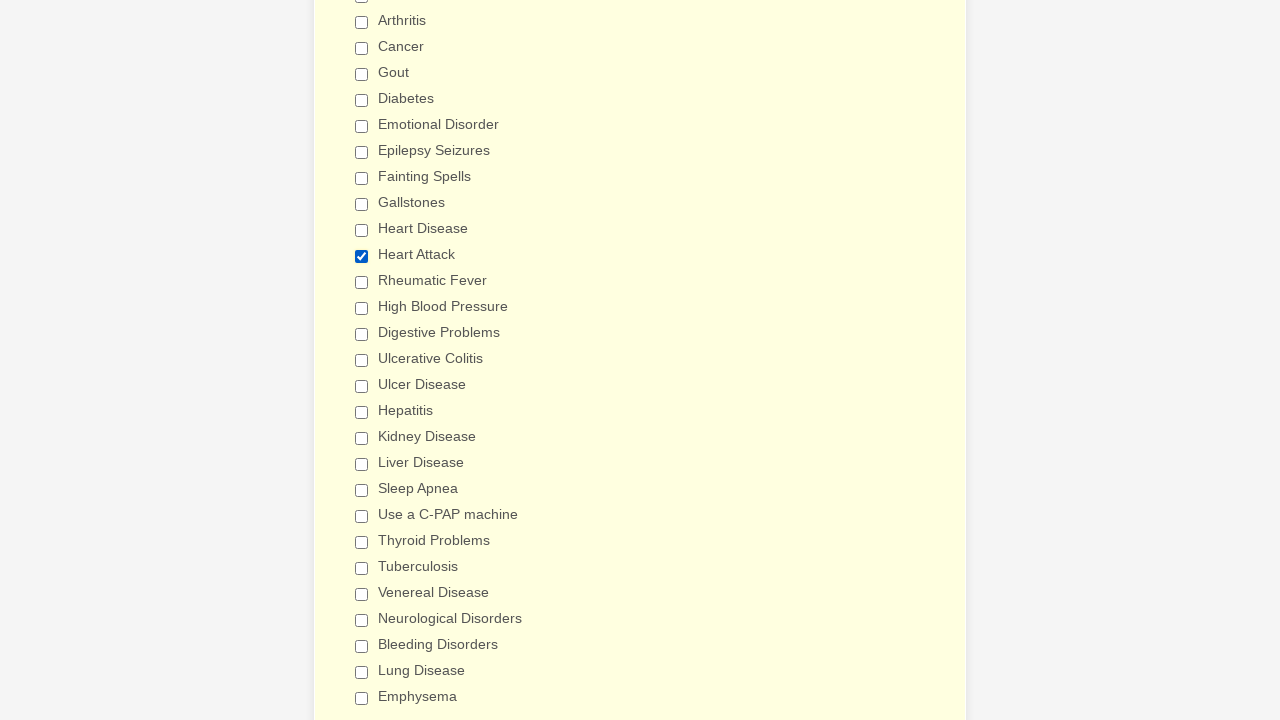

Verified checkbox at index 10 (not Heart Attack) is unchecked
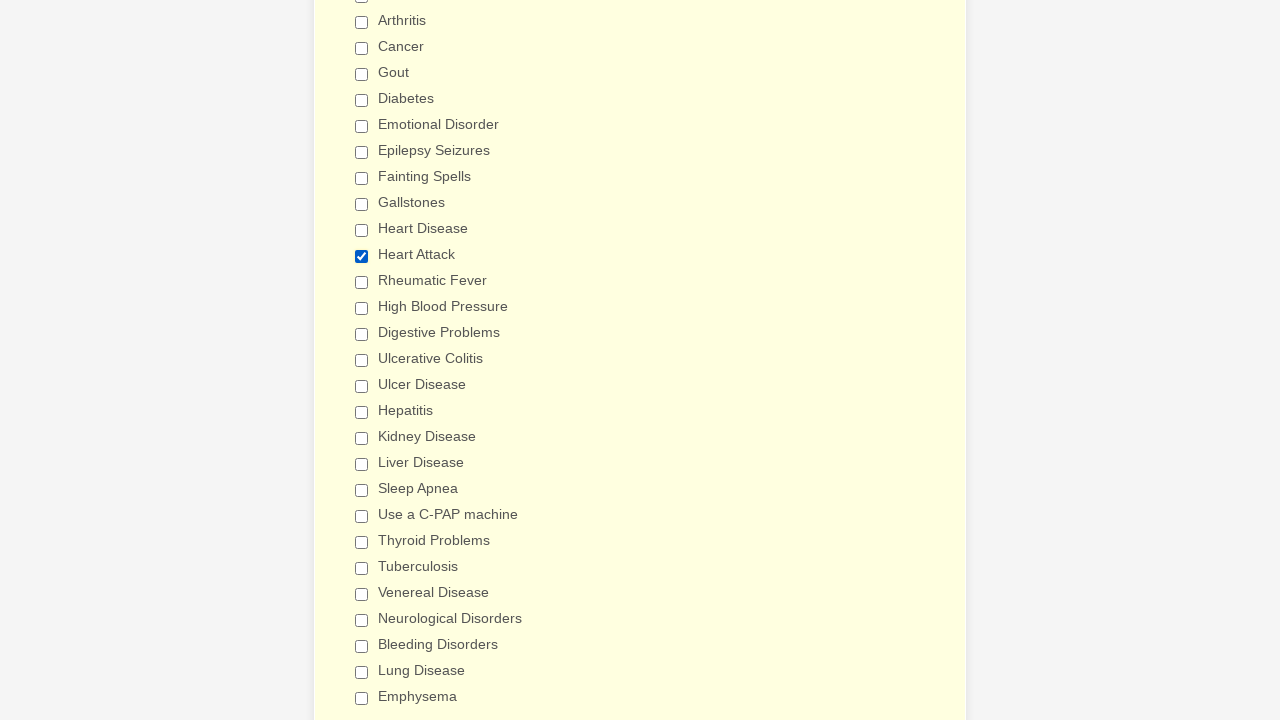

Verified Heart Attack checkbox is checked
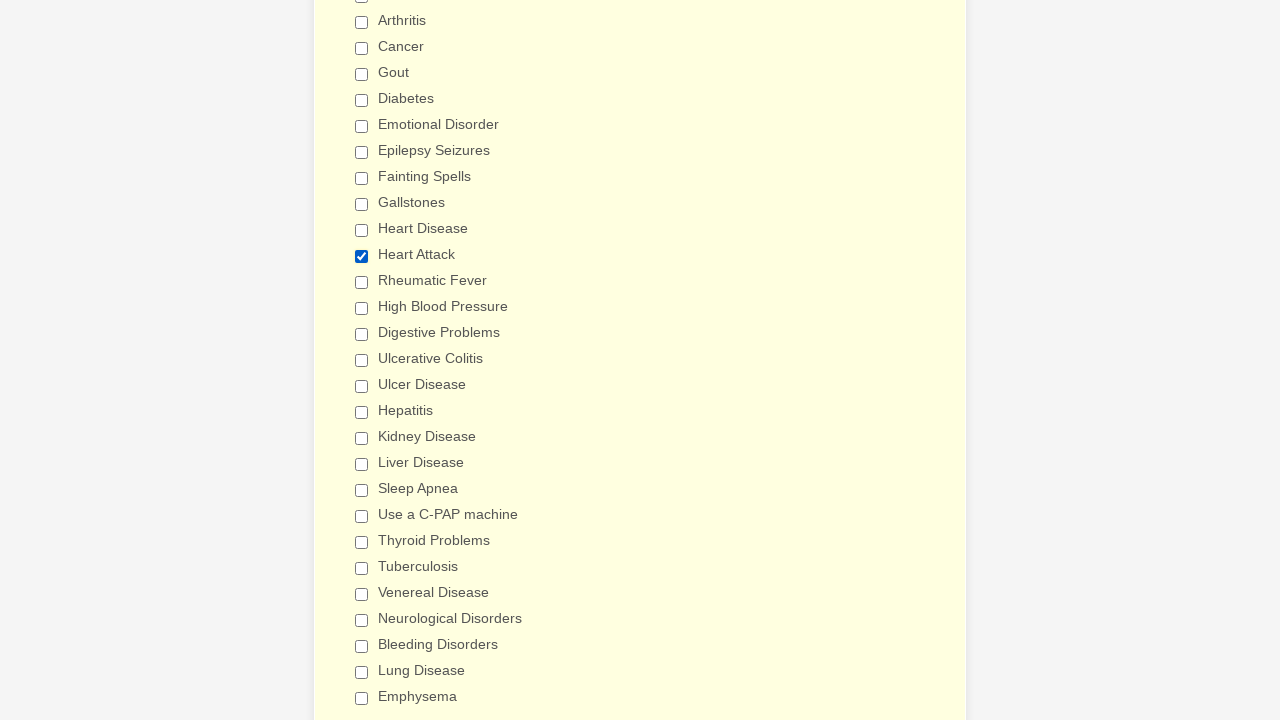

Verified checkbox at index 12 (not Heart Attack) is unchecked
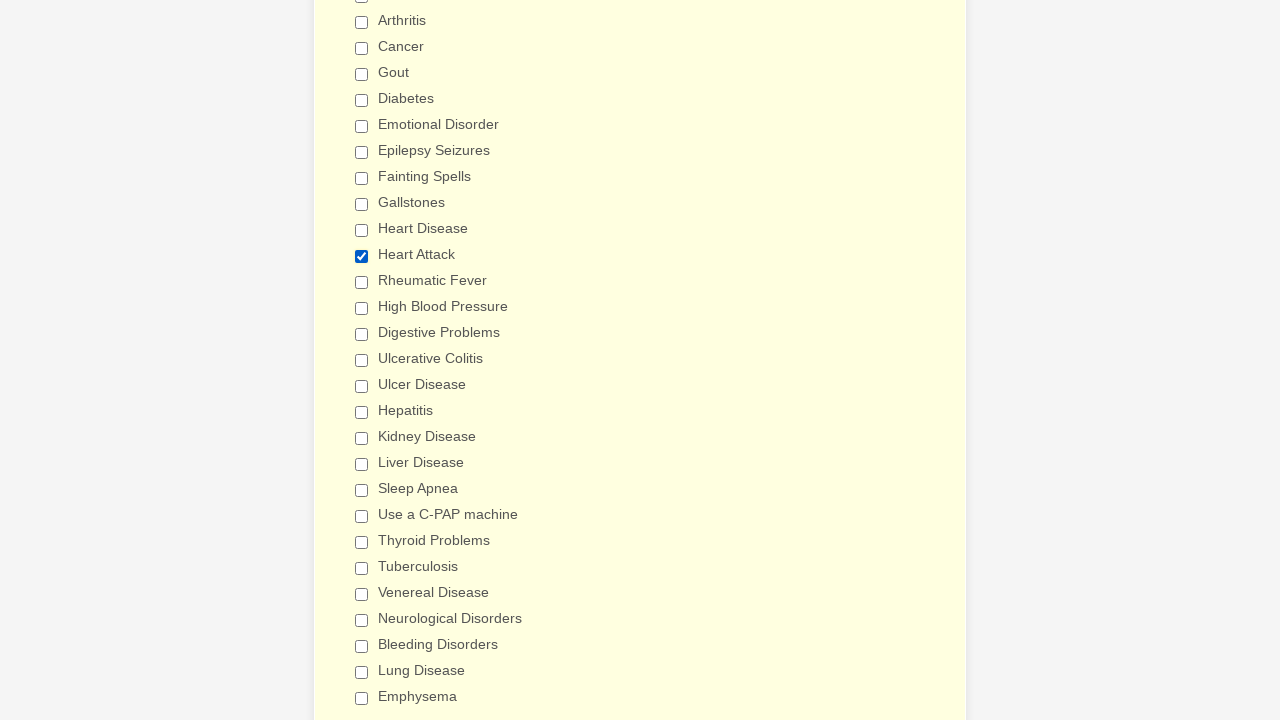

Verified checkbox at index 13 (not Heart Attack) is unchecked
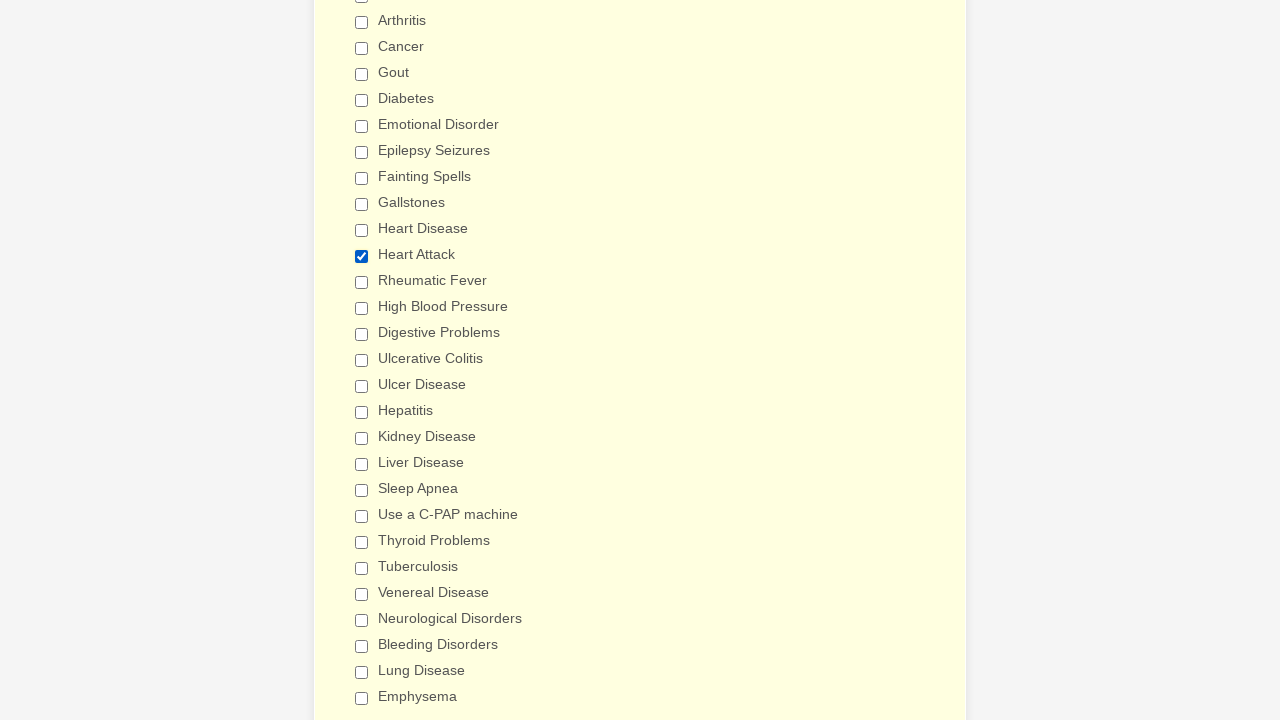

Verified checkbox at index 14 (not Heart Attack) is unchecked
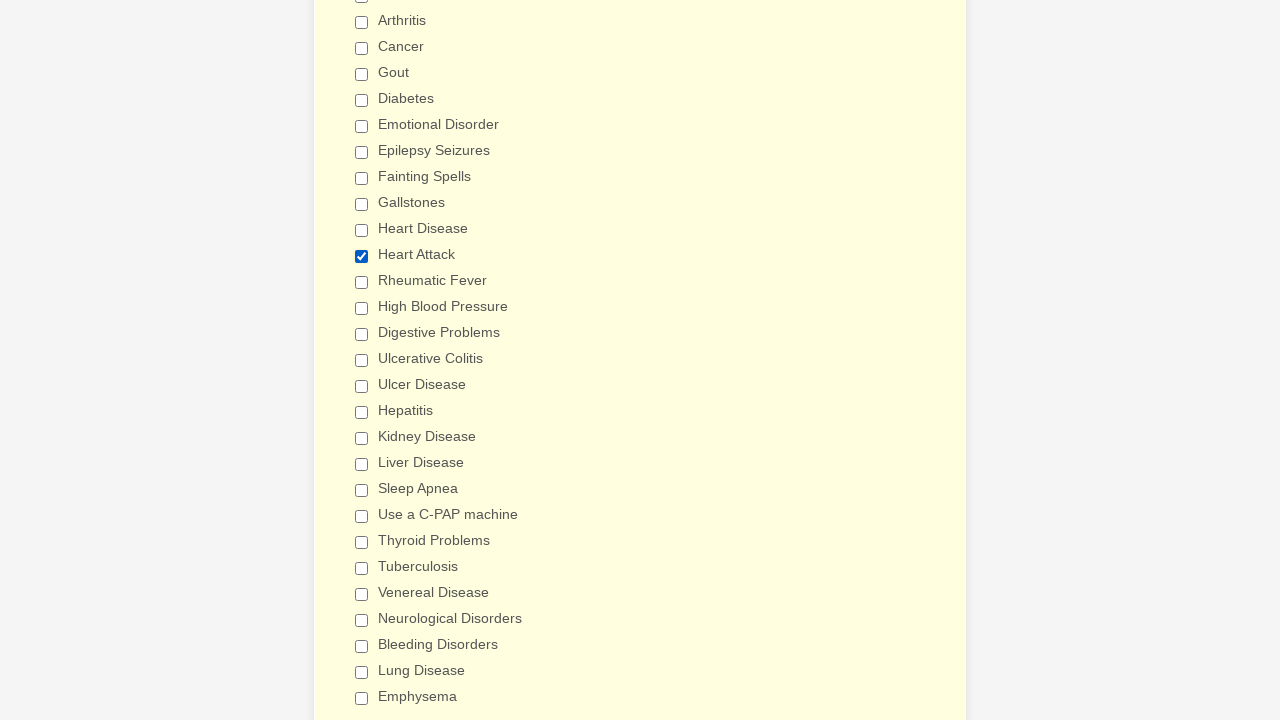

Verified checkbox at index 15 (not Heart Attack) is unchecked
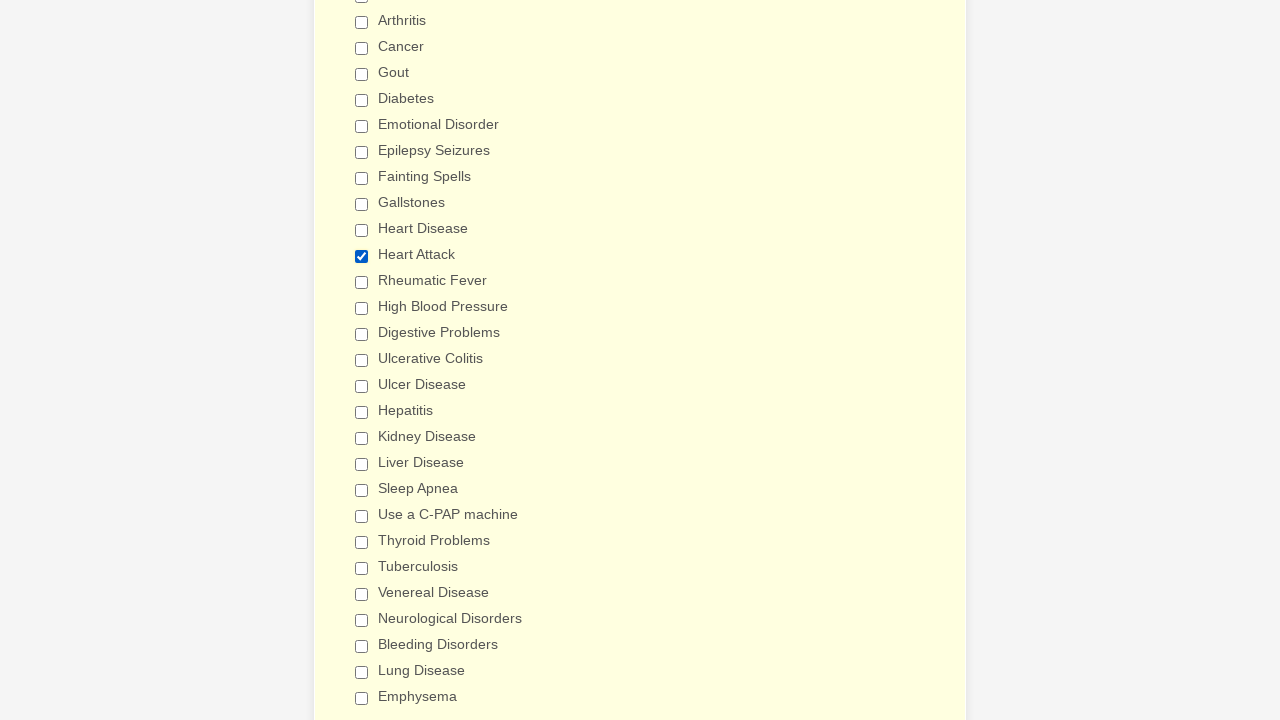

Verified checkbox at index 16 (not Heart Attack) is unchecked
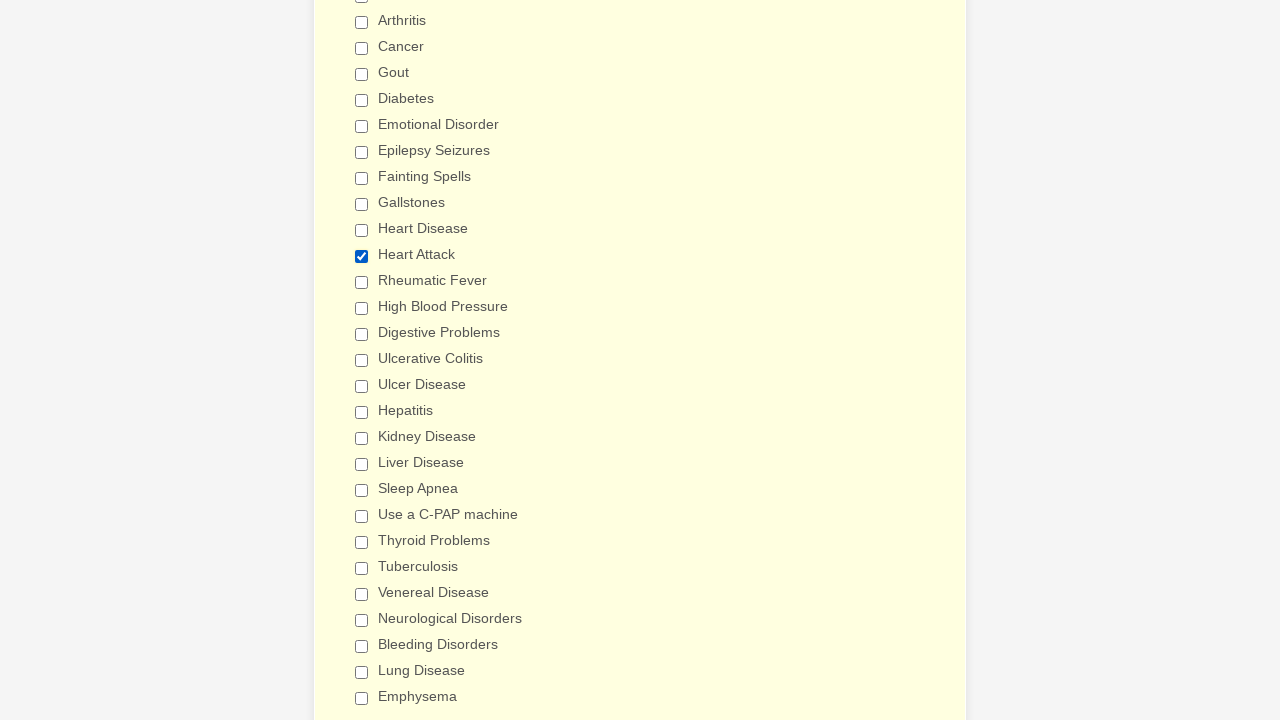

Verified checkbox at index 17 (not Heart Attack) is unchecked
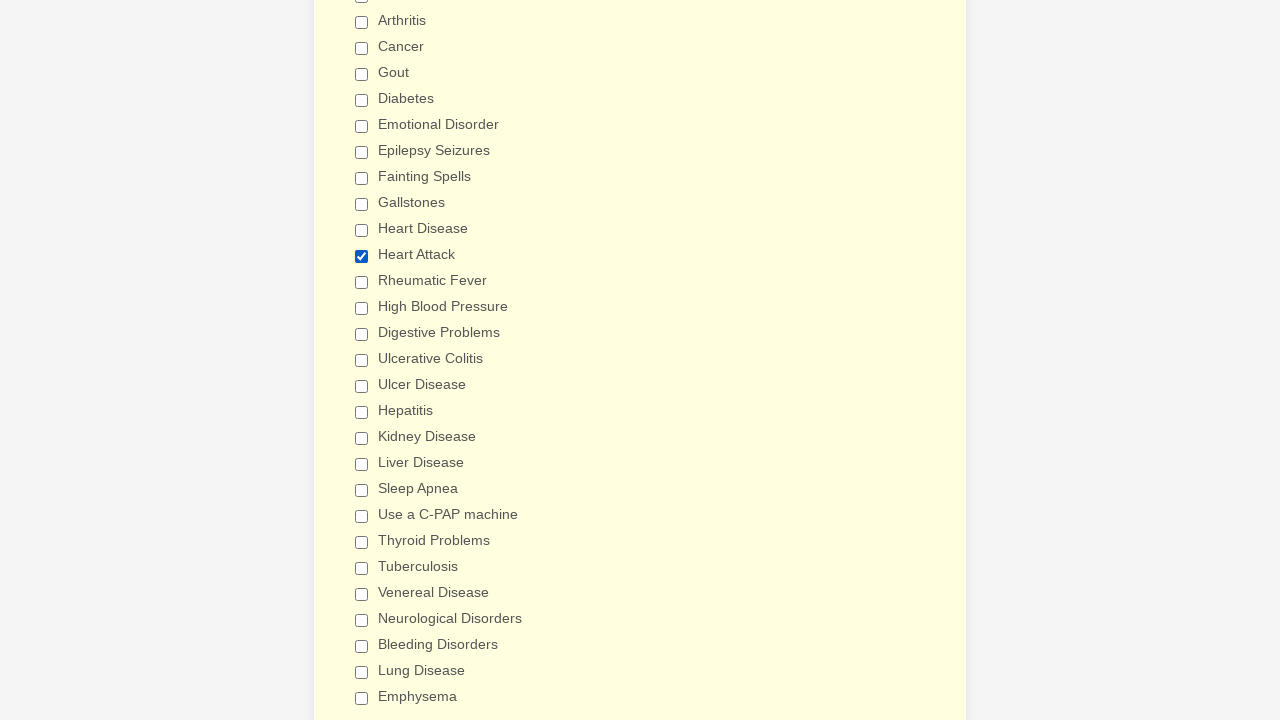

Verified checkbox at index 18 (not Heart Attack) is unchecked
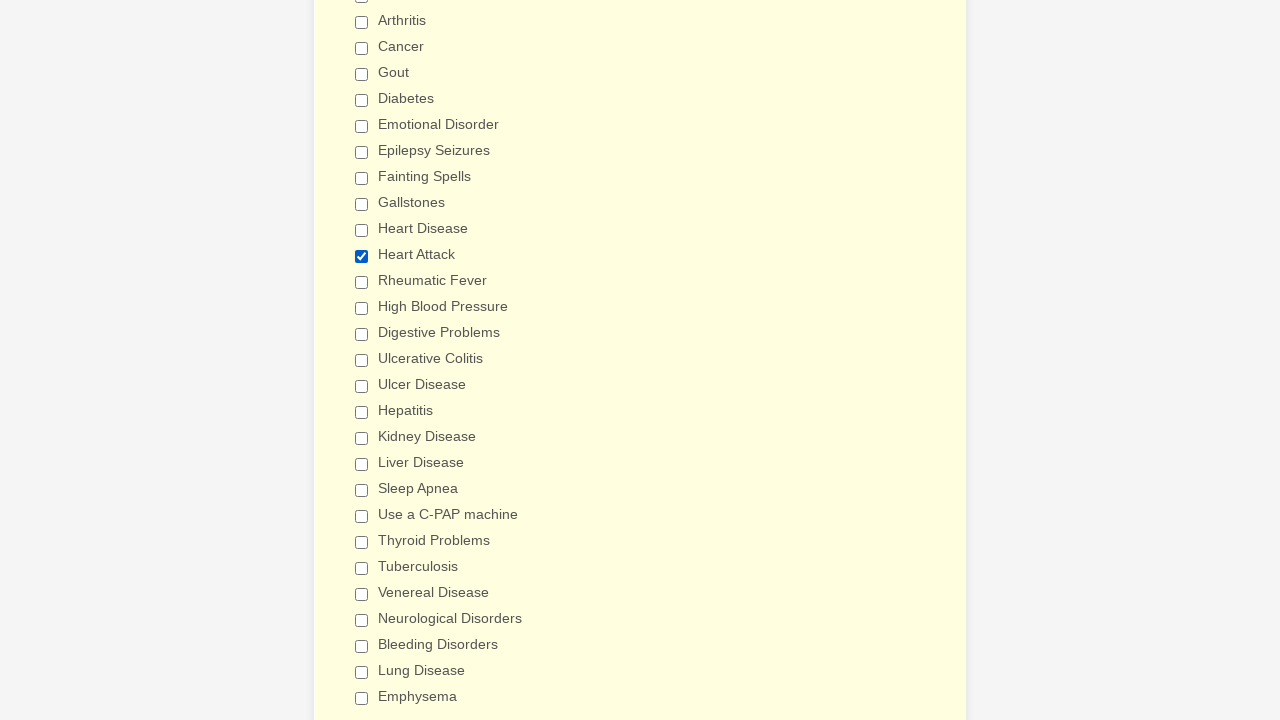

Verified checkbox at index 19 (not Heart Attack) is unchecked
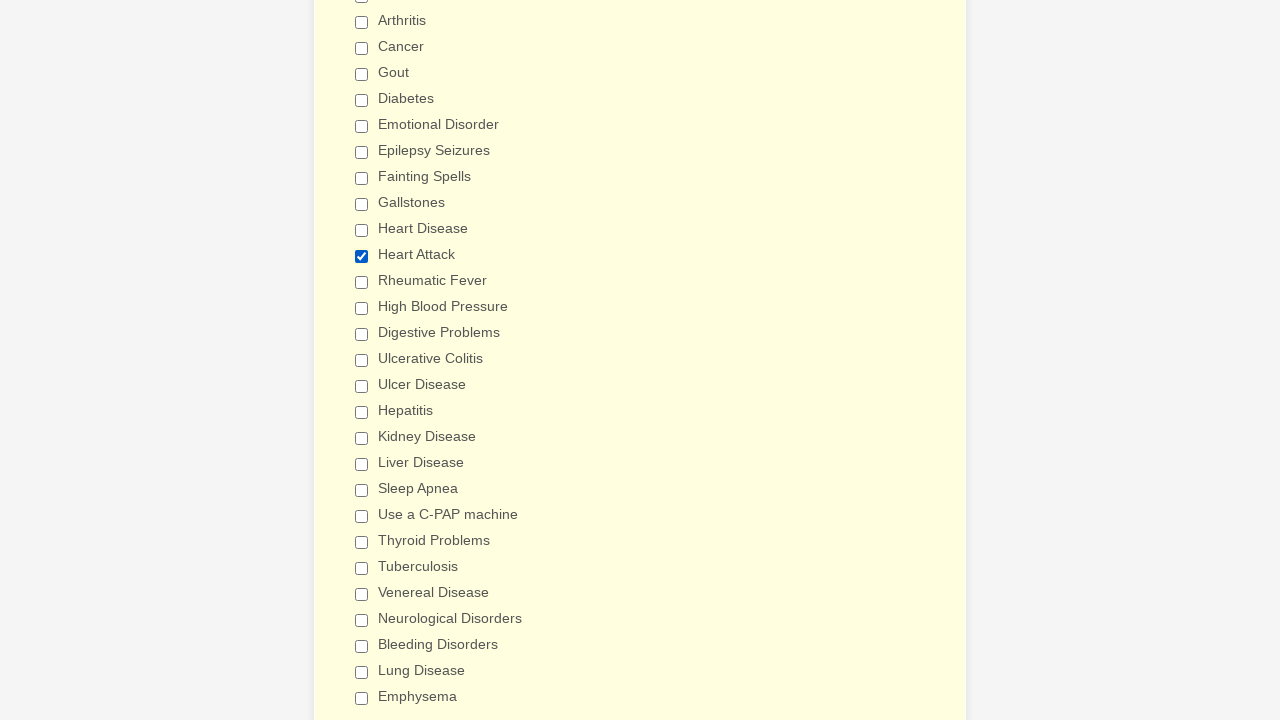

Verified checkbox at index 20 (not Heart Attack) is unchecked
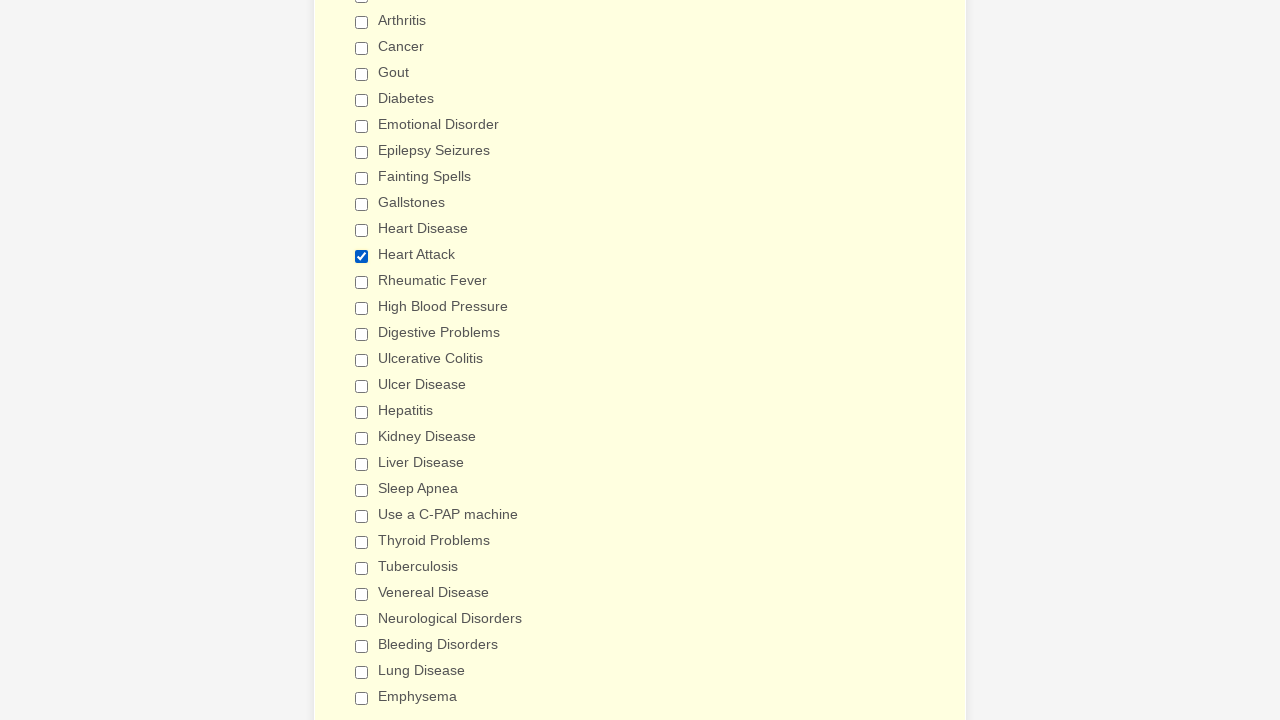

Verified checkbox at index 21 (not Heart Attack) is unchecked
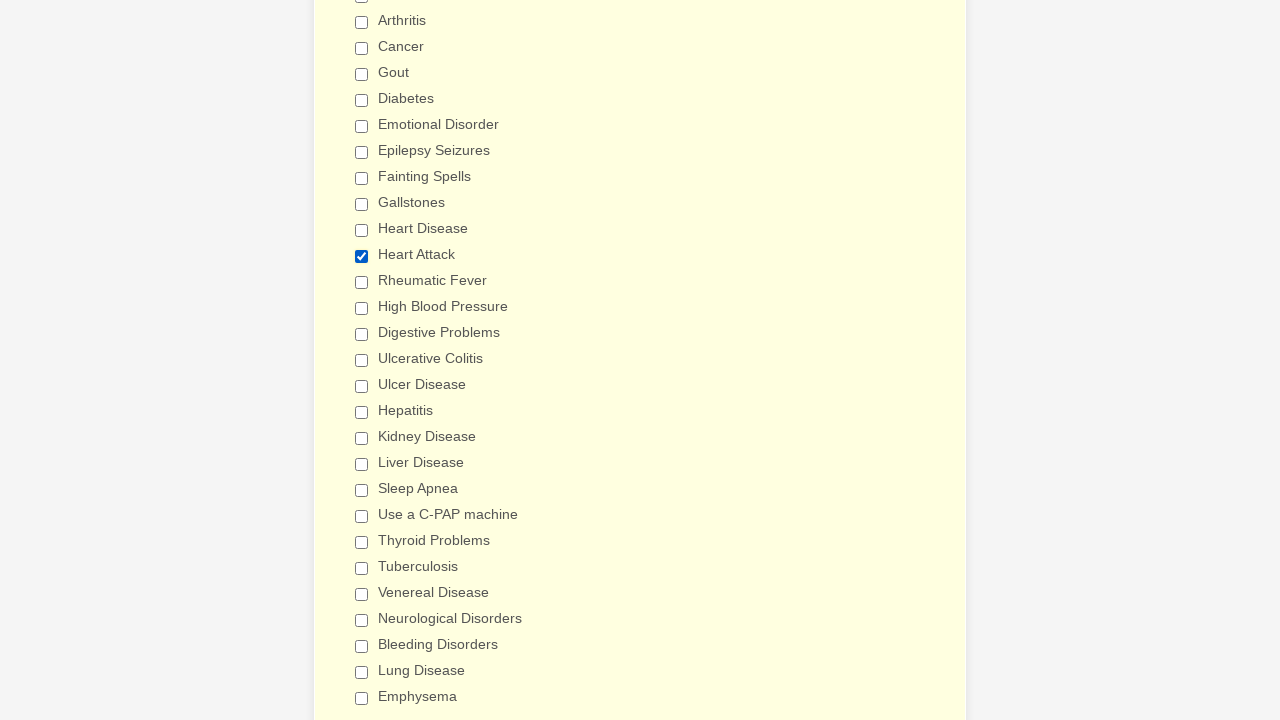

Verified checkbox at index 22 (not Heart Attack) is unchecked
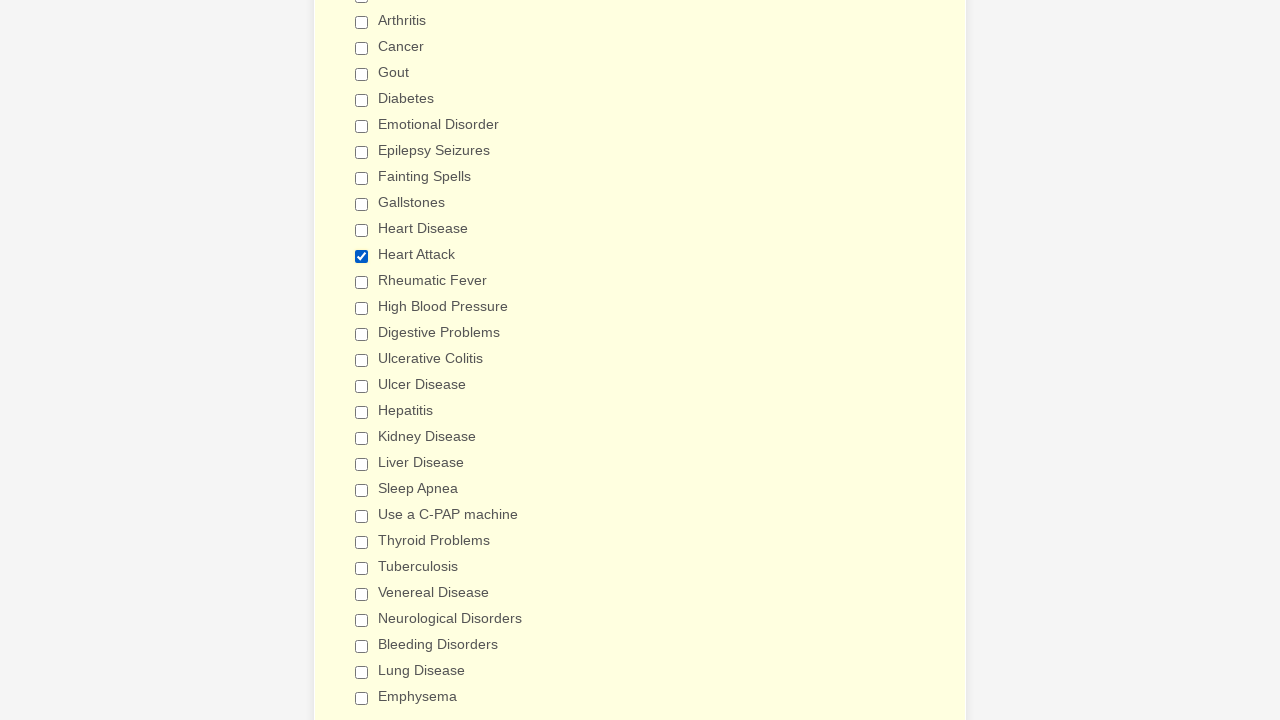

Verified checkbox at index 23 (not Heart Attack) is unchecked
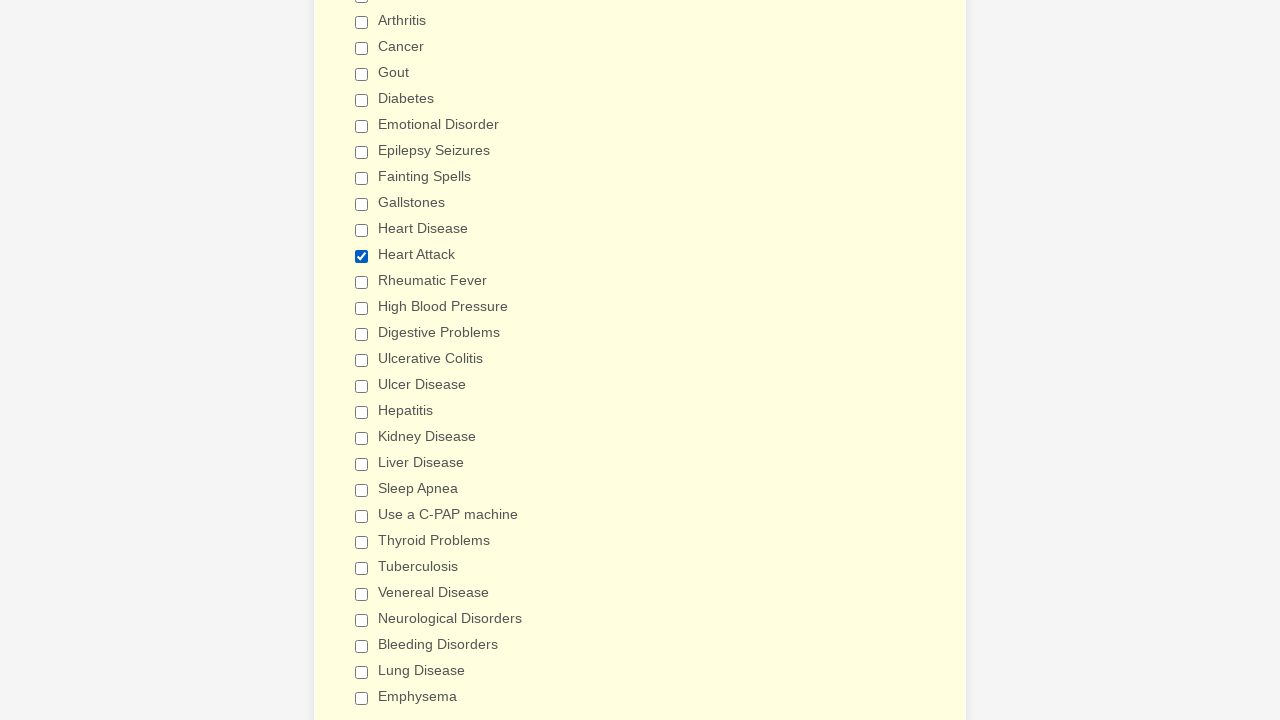

Verified checkbox at index 24 (not Heart Attack) is unchecked
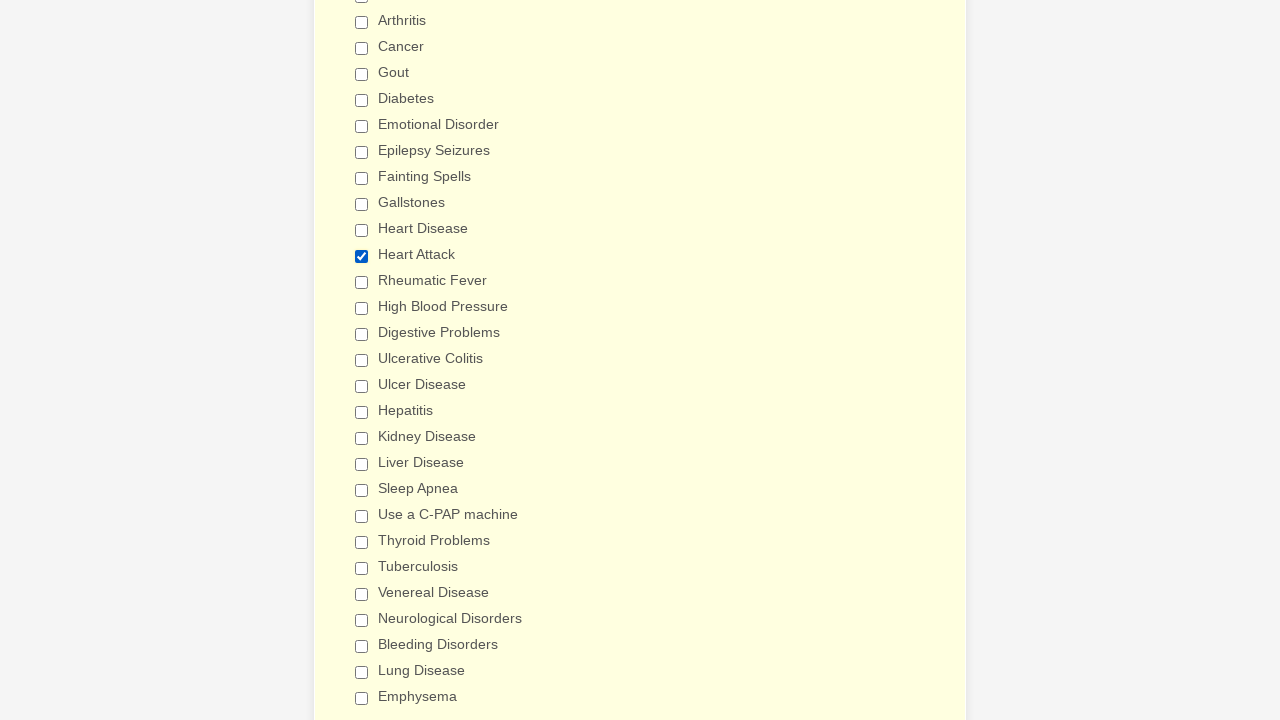

Verified checkbox at index 25 (not Heart Attack) is unchecked
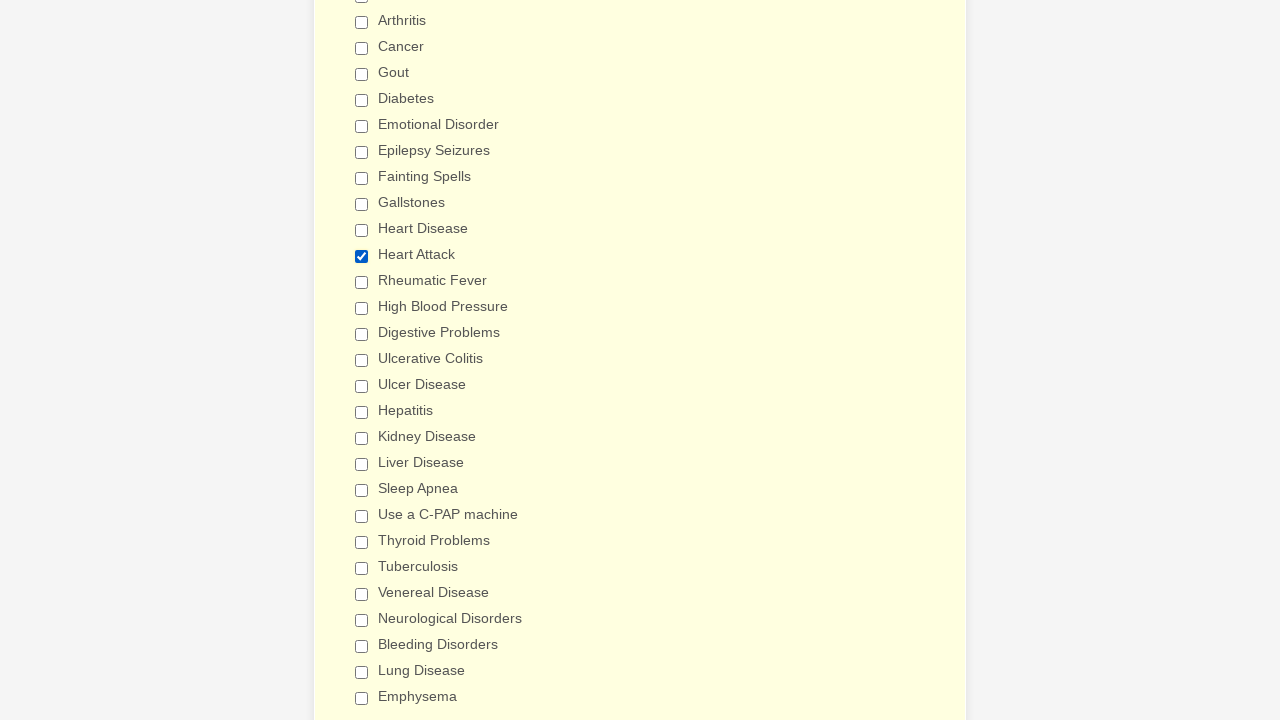

Verified checkbox at index 26 (not Heart Attack) is unchecked
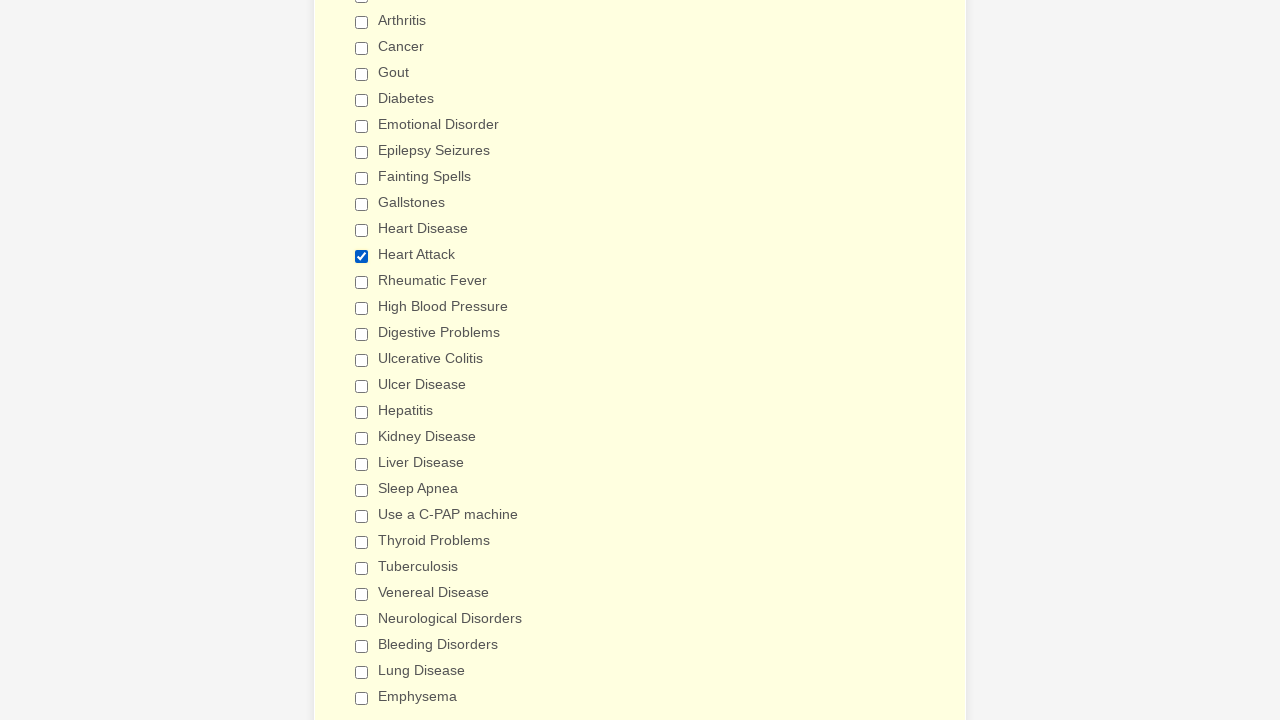

Verified checkbox at index 27 (not Heart Attack) is unchecked
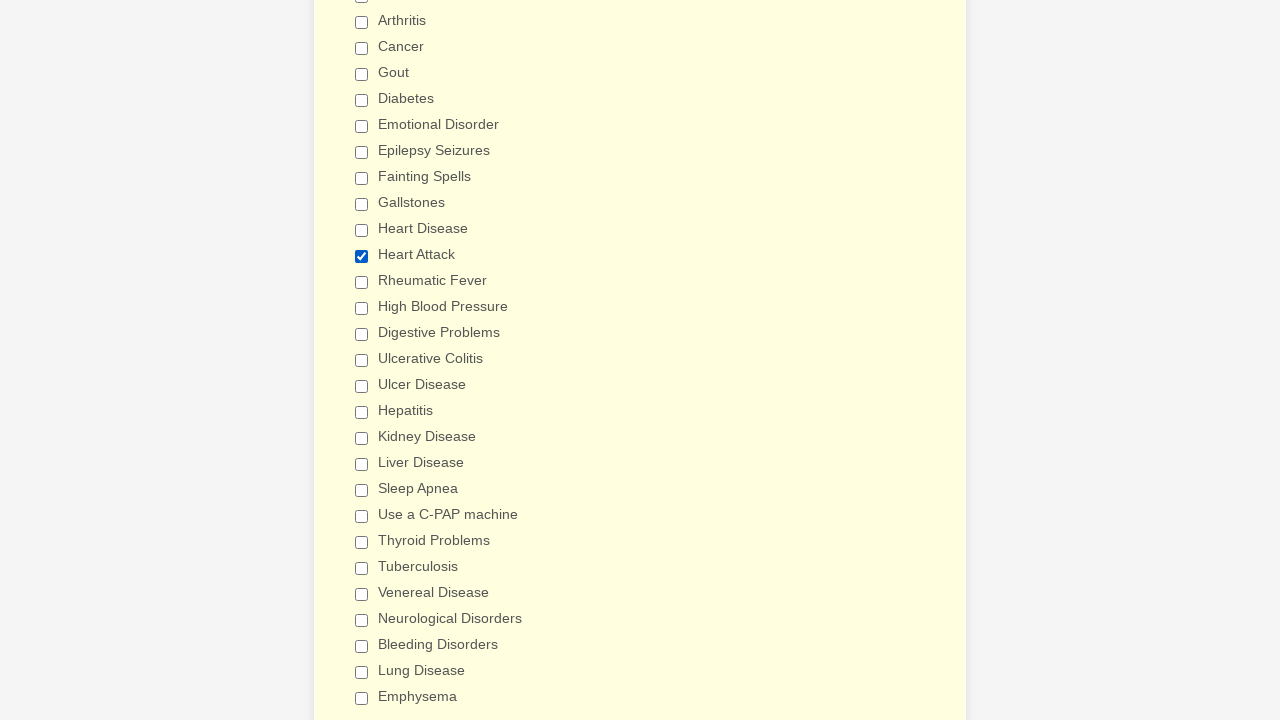

Verified checkbox at index 28 (not Heart Attack) is unchecked
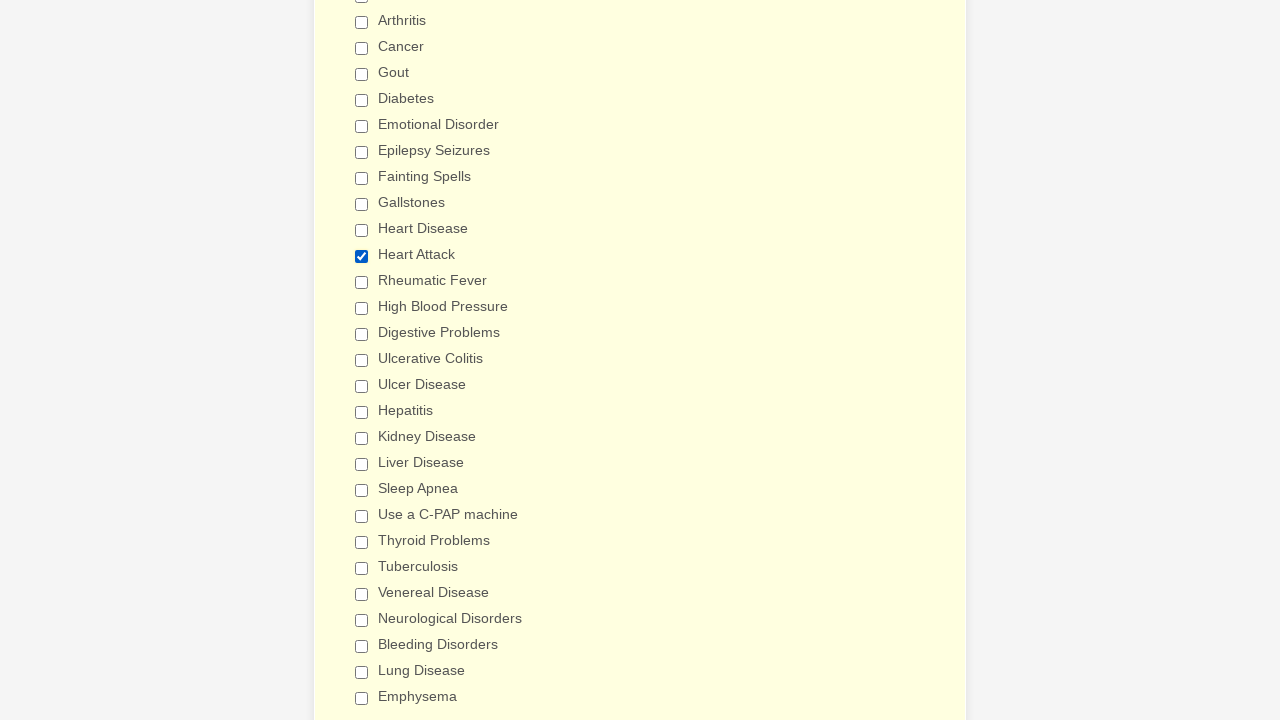

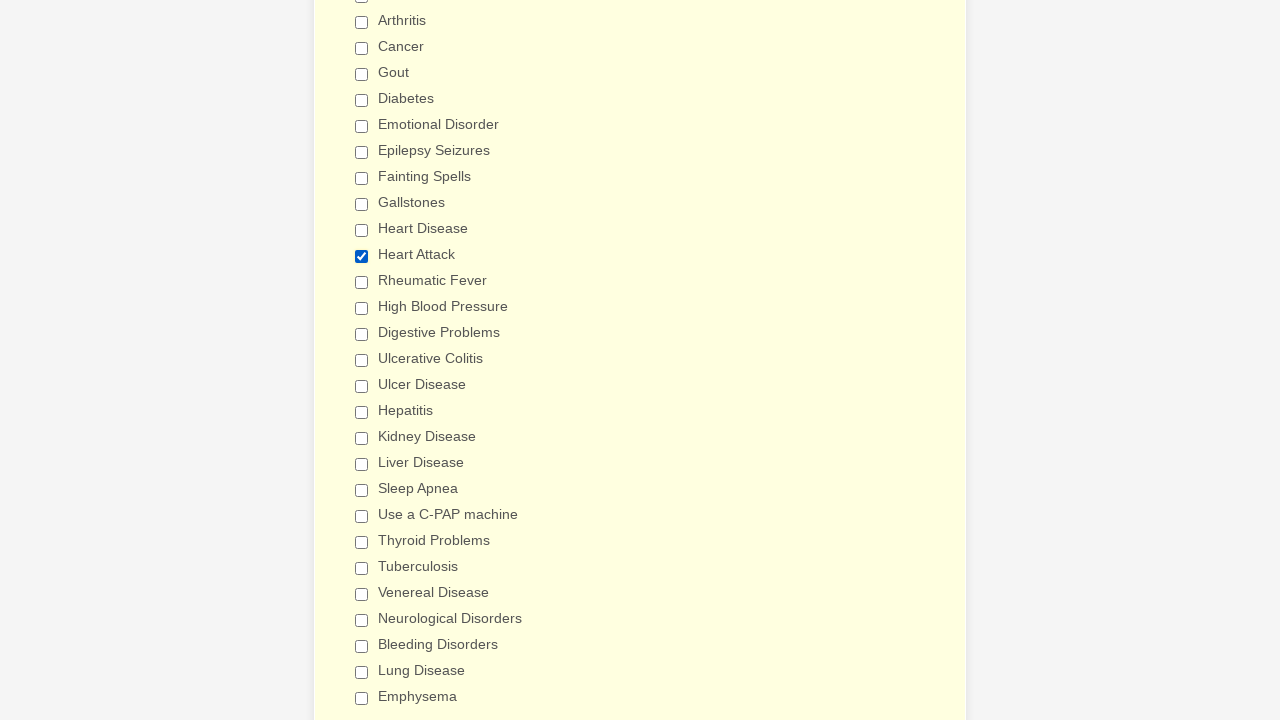